Tests clicking through all answer options for each question in the quiz by iterating through questions and their radio button answers

Starting URL: https://draffelberg.github.io/QuizMaster/

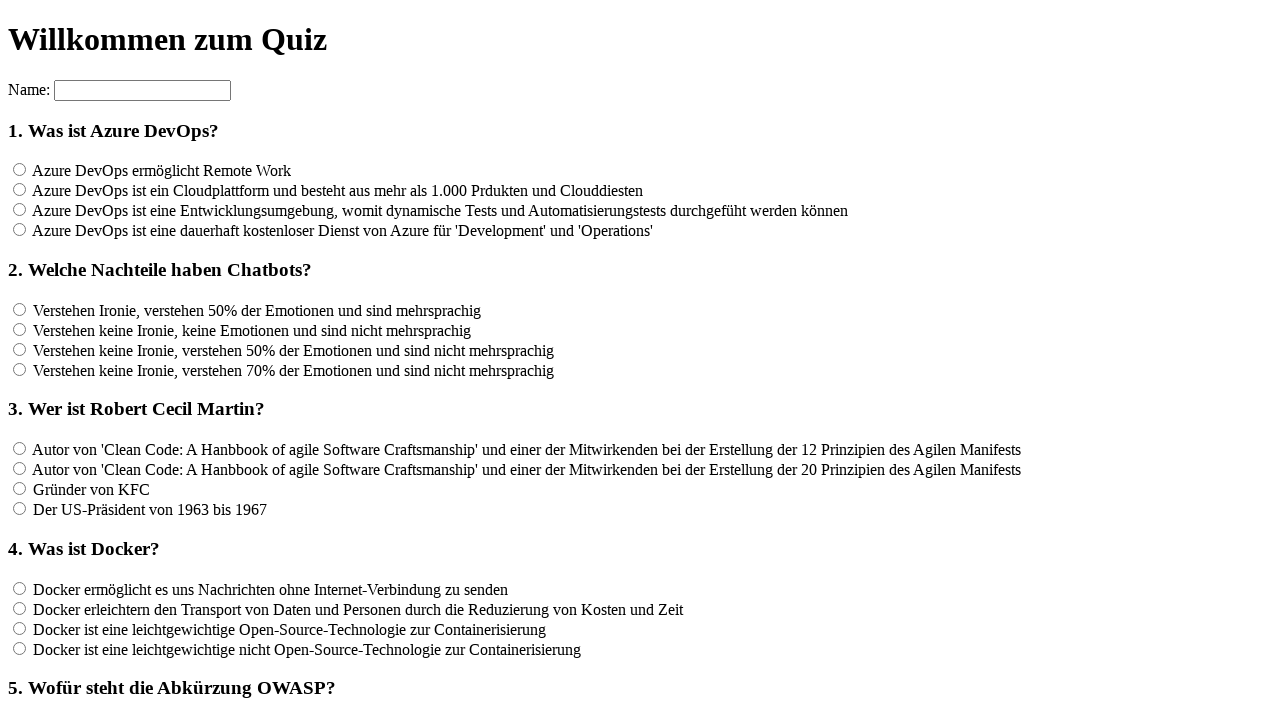

Waited for question headers to load
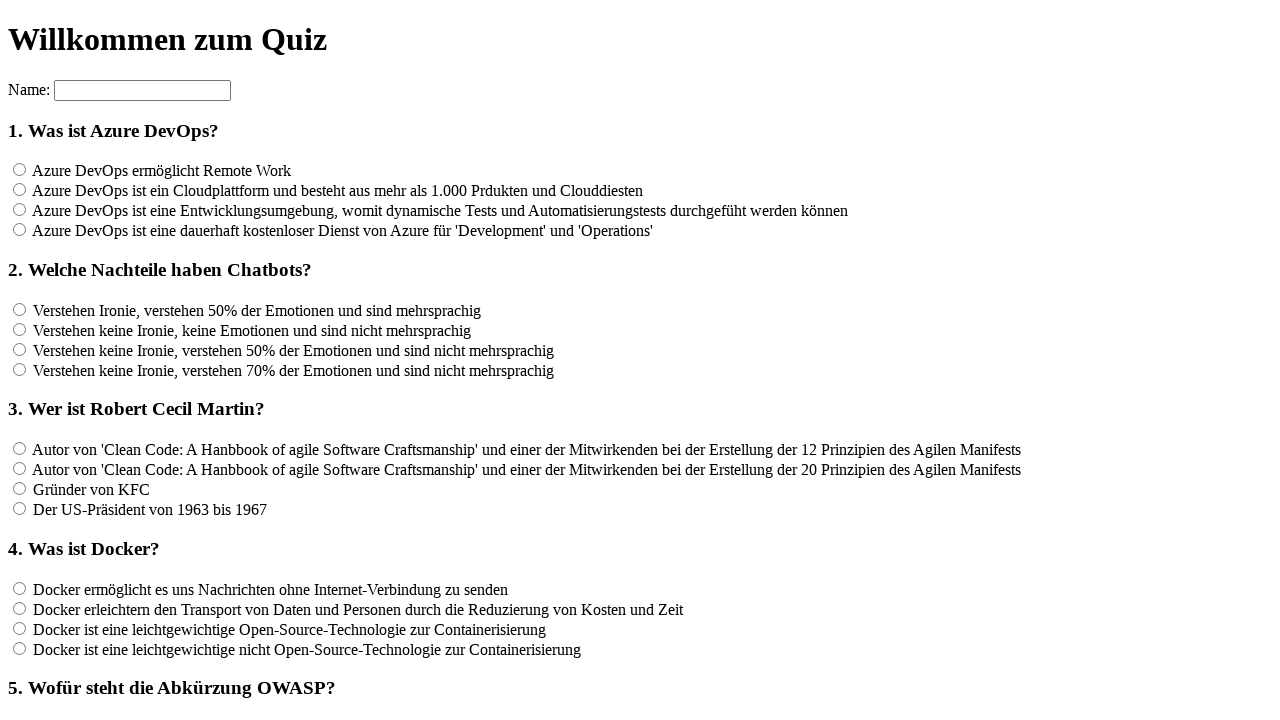

Located all question headers, found 12 questions
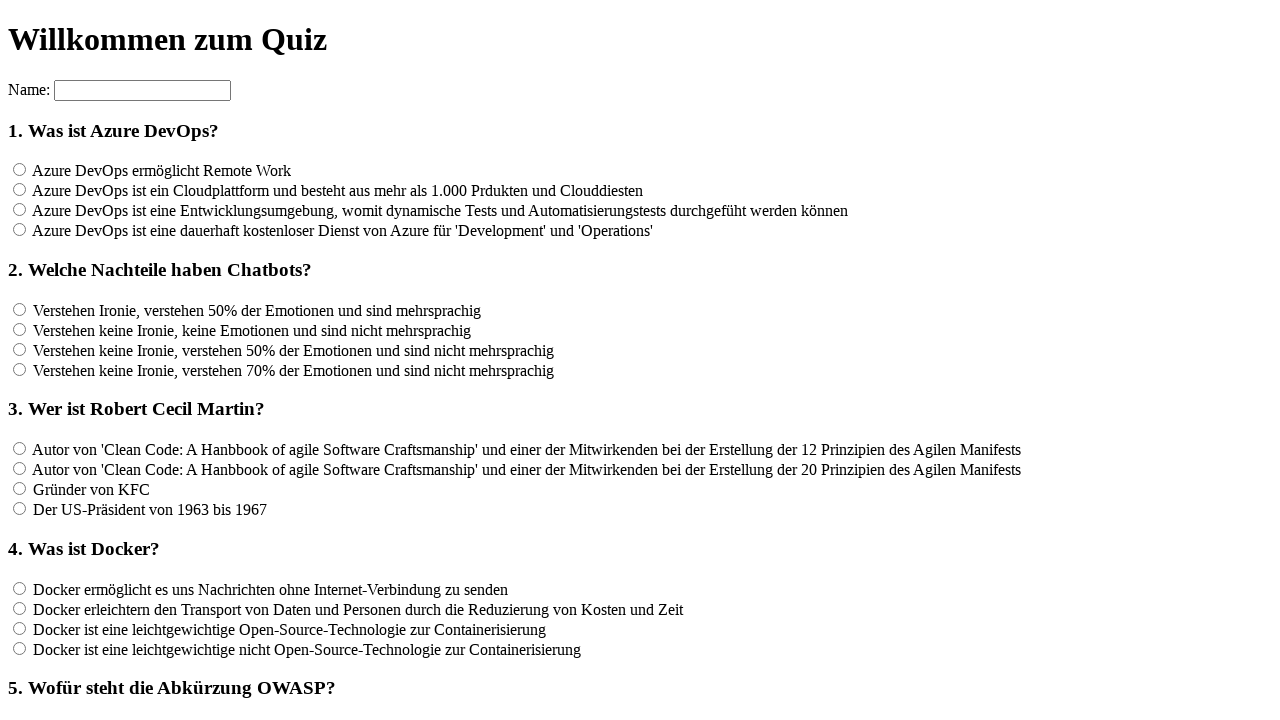

Located all radio button answers for question 1, found 4 options
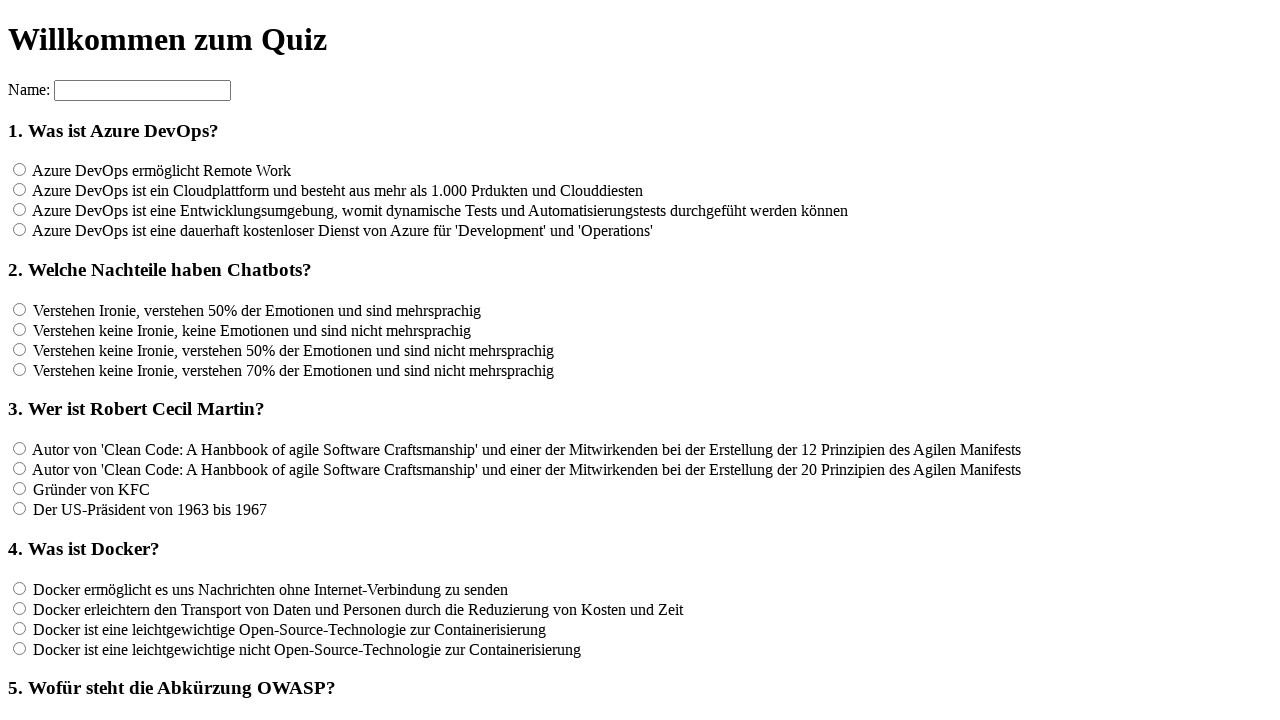

Clicked an answer option for question 1 at (20, 170) on input[name='rf1'] >> nth=0
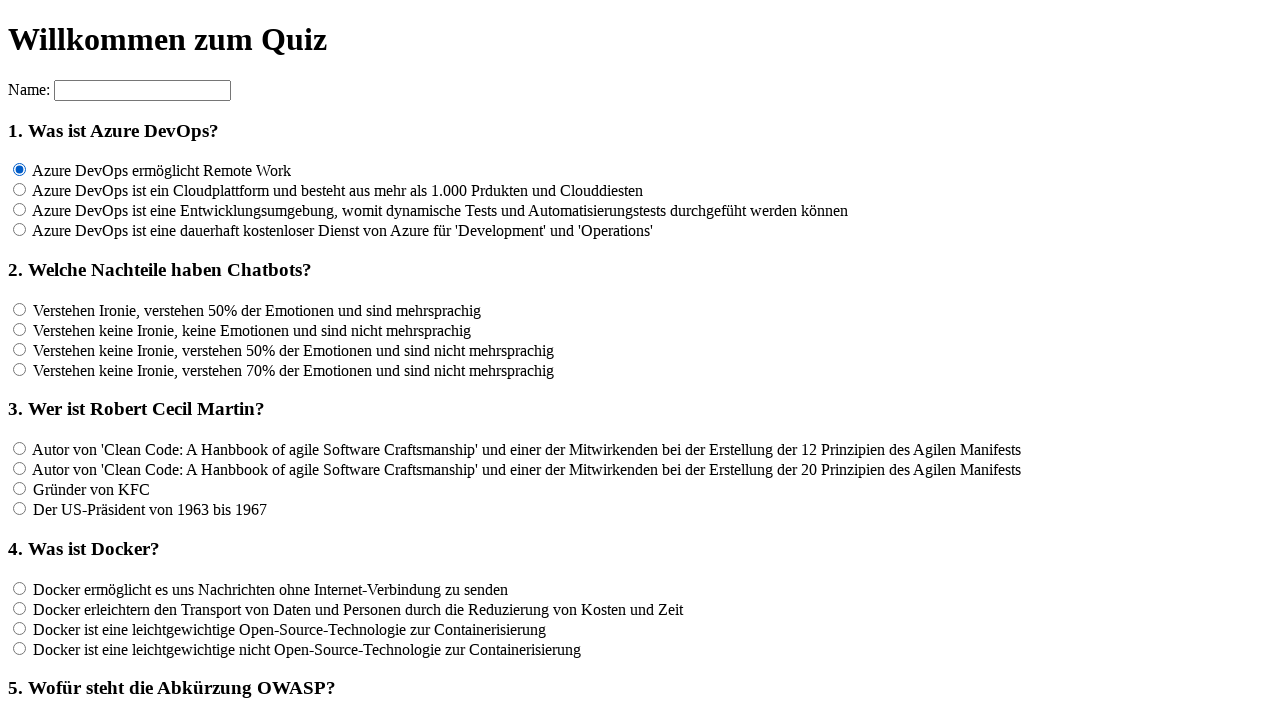

Waited 100ms for UI update
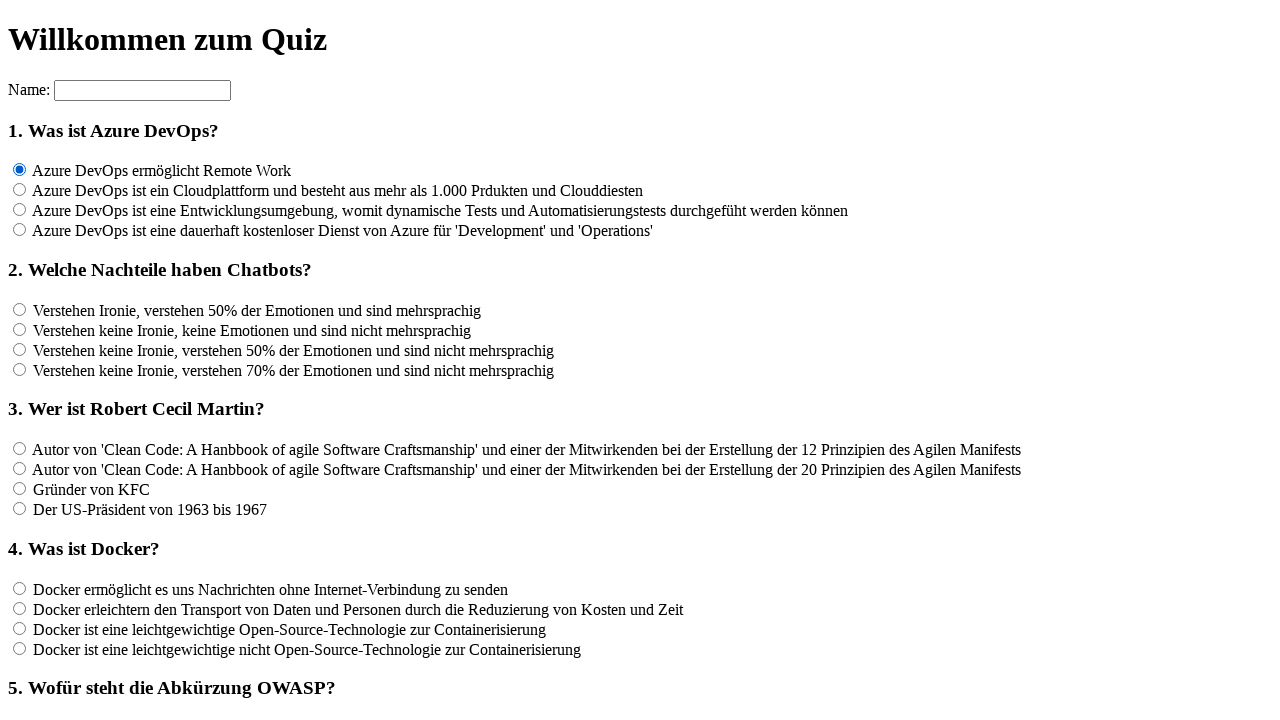

Clicked an answer option for question 1 at (20, 190) on input[name='rf1'] >> nth=1
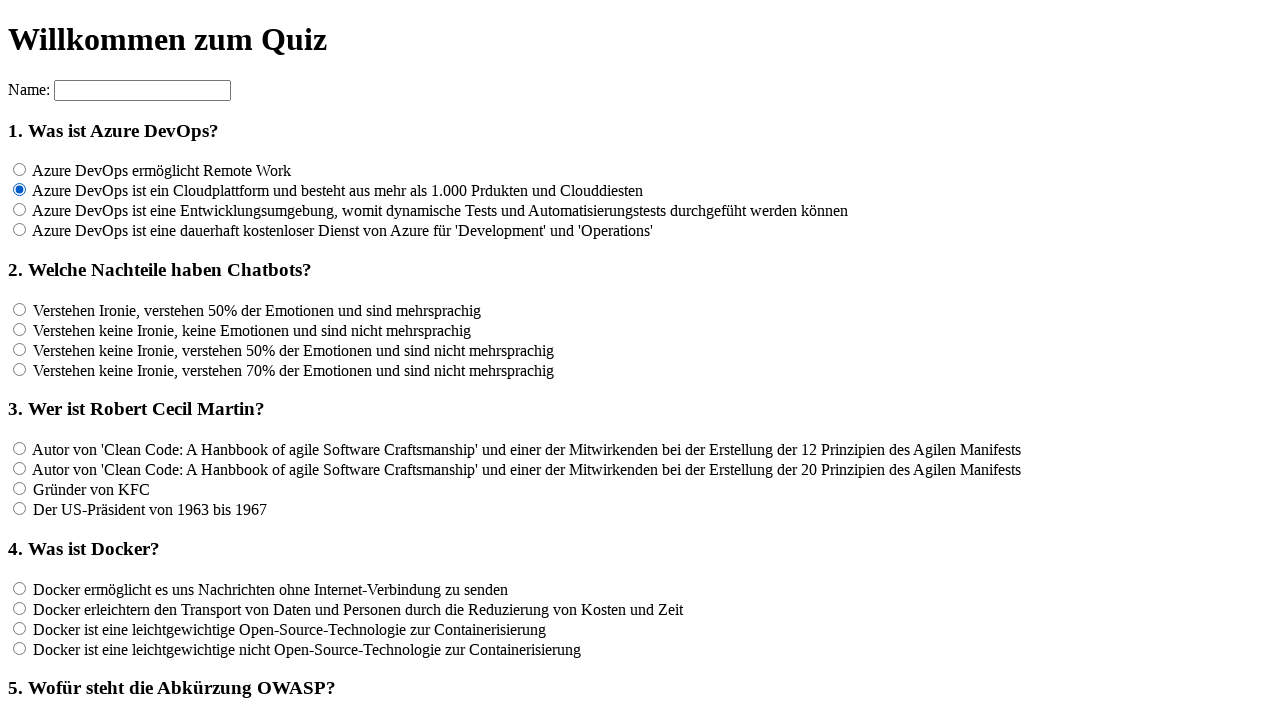

Waited 100ms for UI update
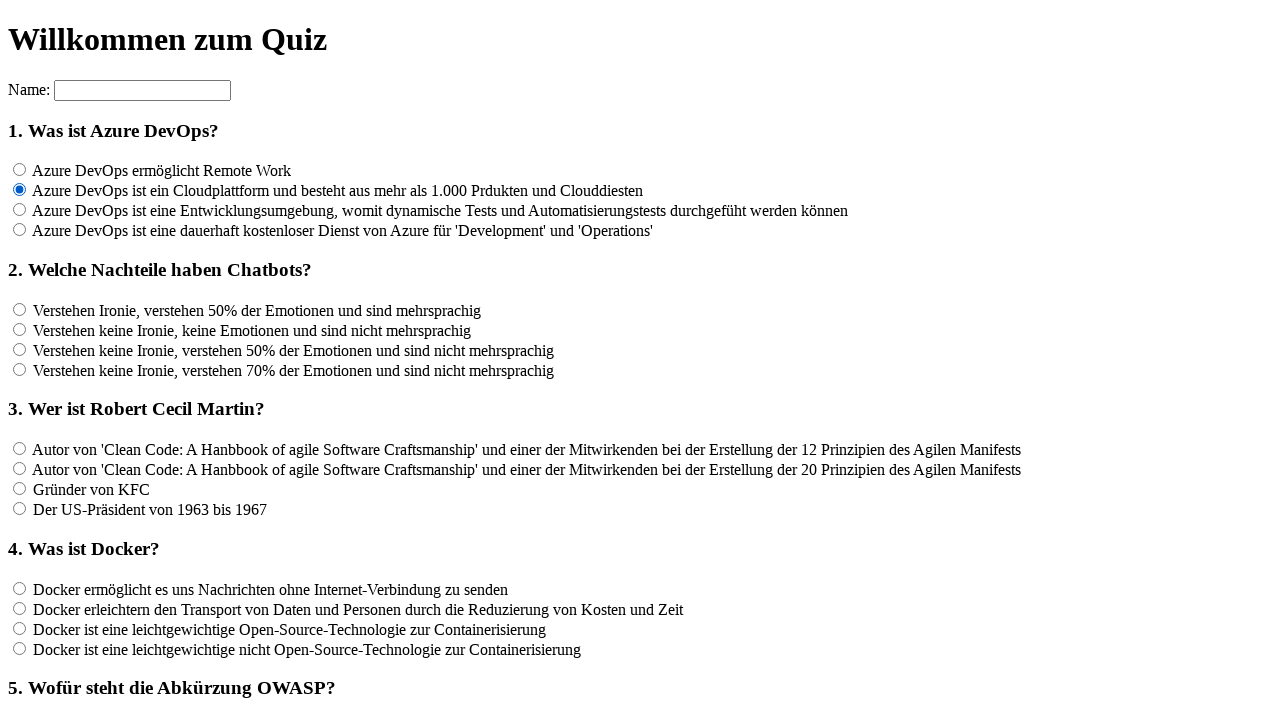

Clicked an answer option for question 1 at (20, 210) on input[name='rf1'] >> nth=2
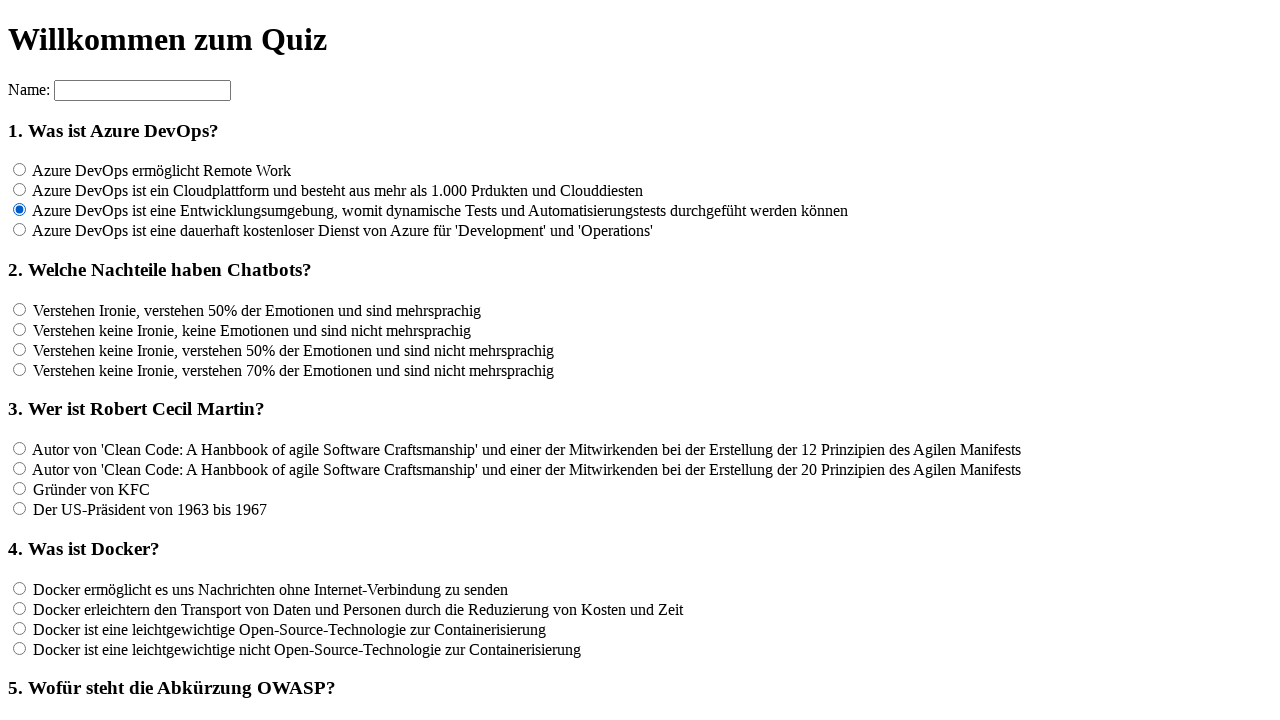

Waited 100ms for UI update
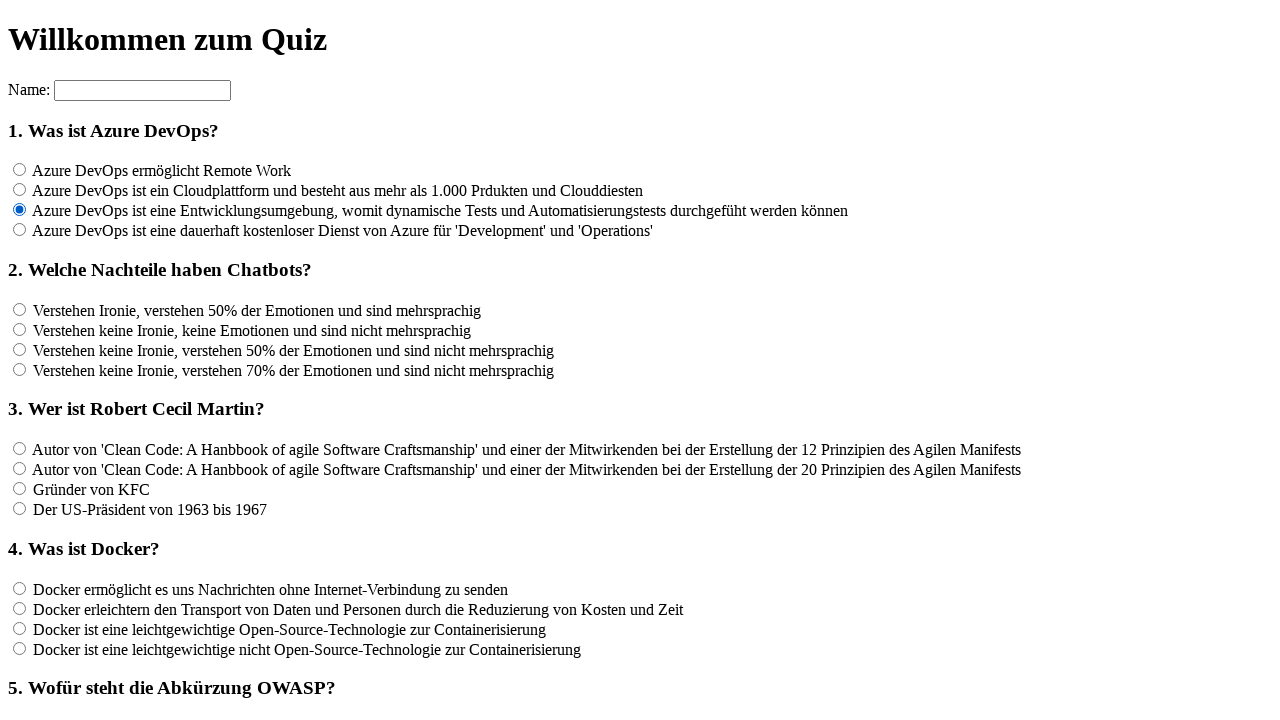

Clicked an answer option for question 1 at (20, 230) on input[name='rf1'] >> nth=3
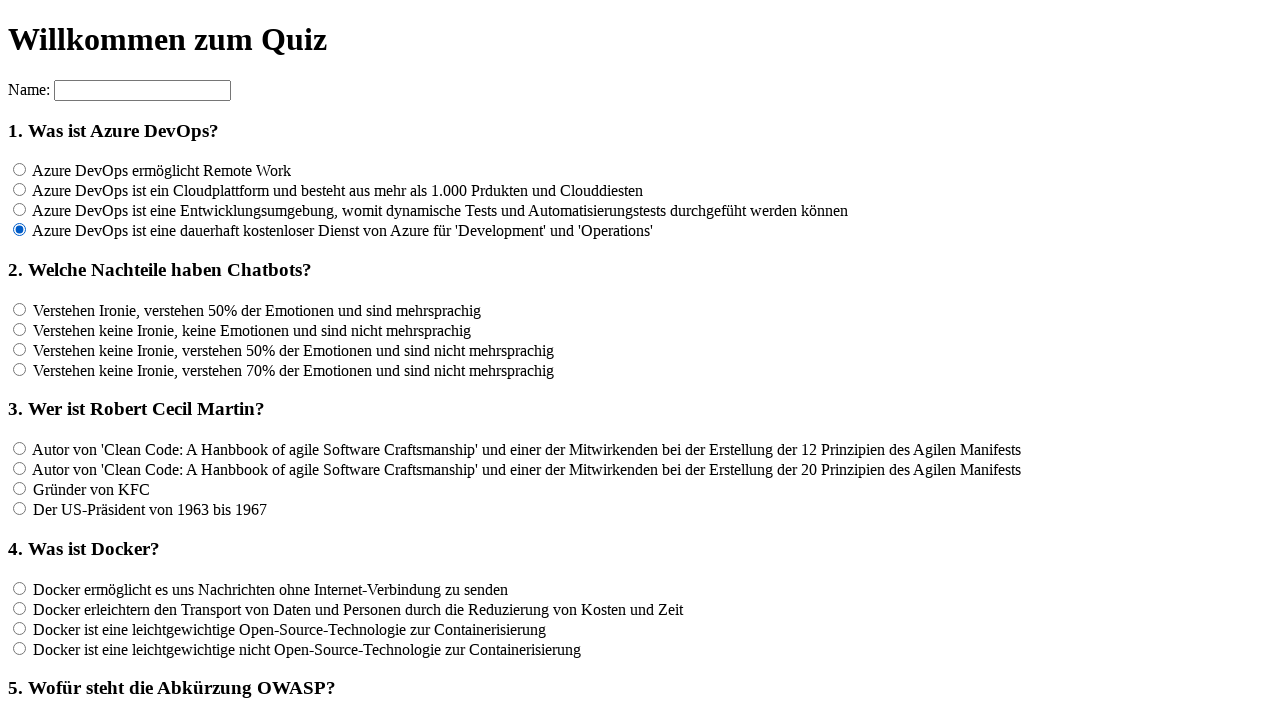

Waited 100ms for UI update
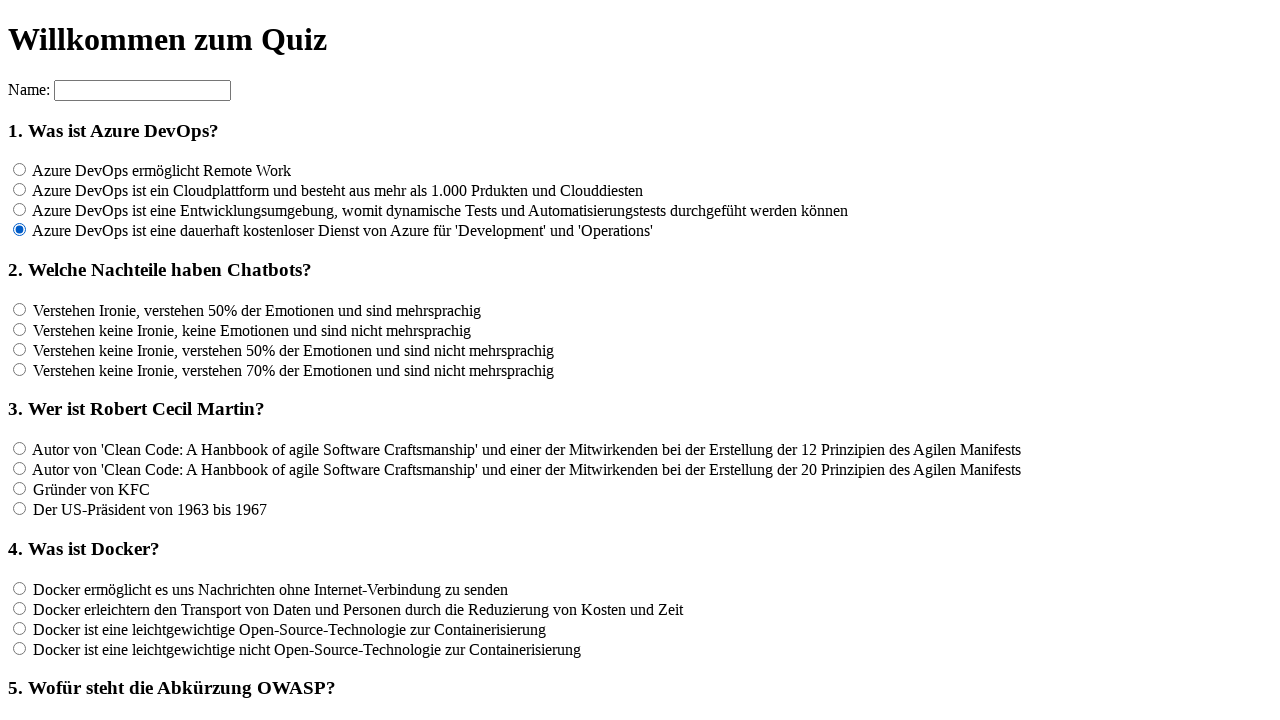

Located all radio button answers for question 2, found 4 options
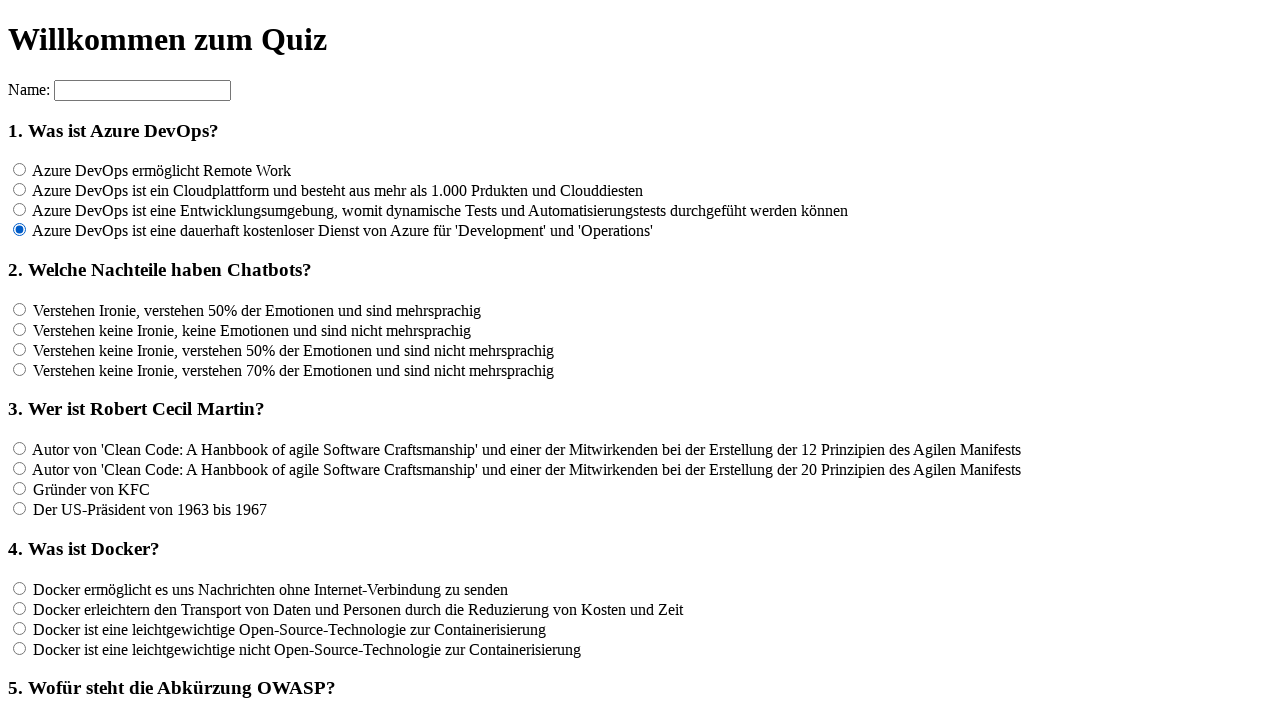

Clicked an answer option for question 2 at (20, 309) on input[name='rf2'] >> nth=0
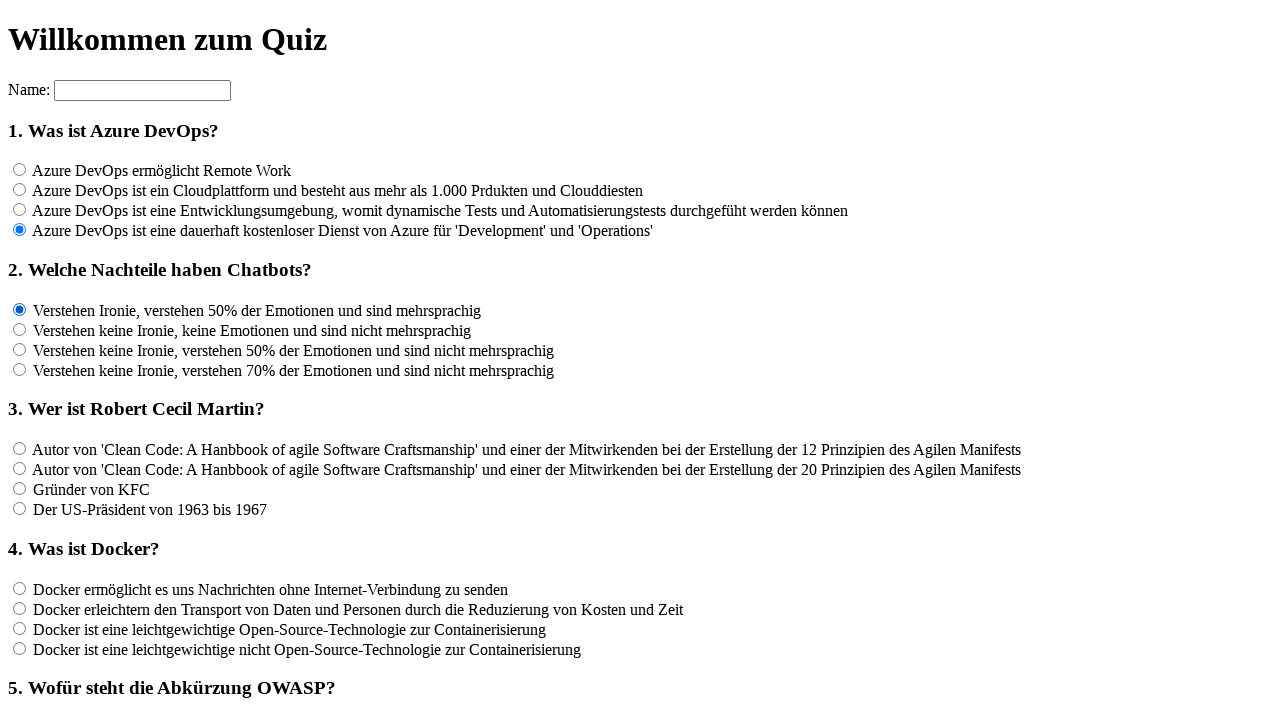

Waited 100ms for UI update
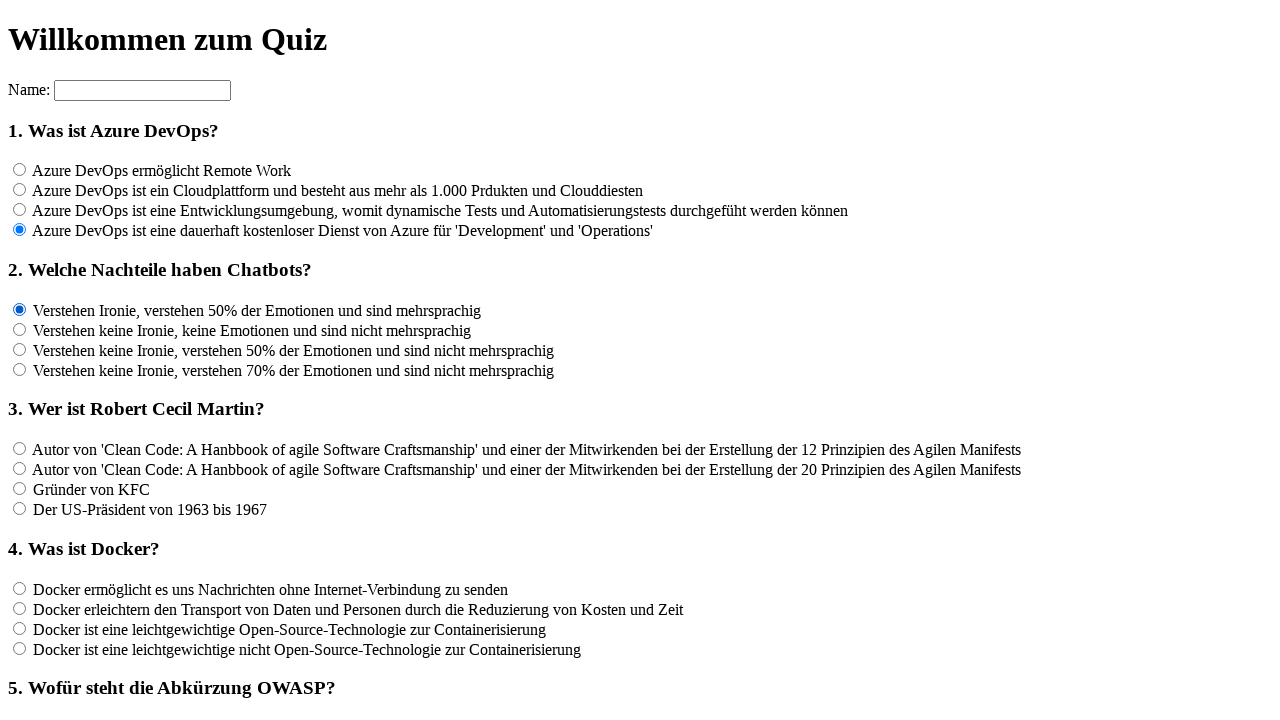

Clicked an answer option for question 2 at (20, 329) on input[name='rf2'] >> nth=1
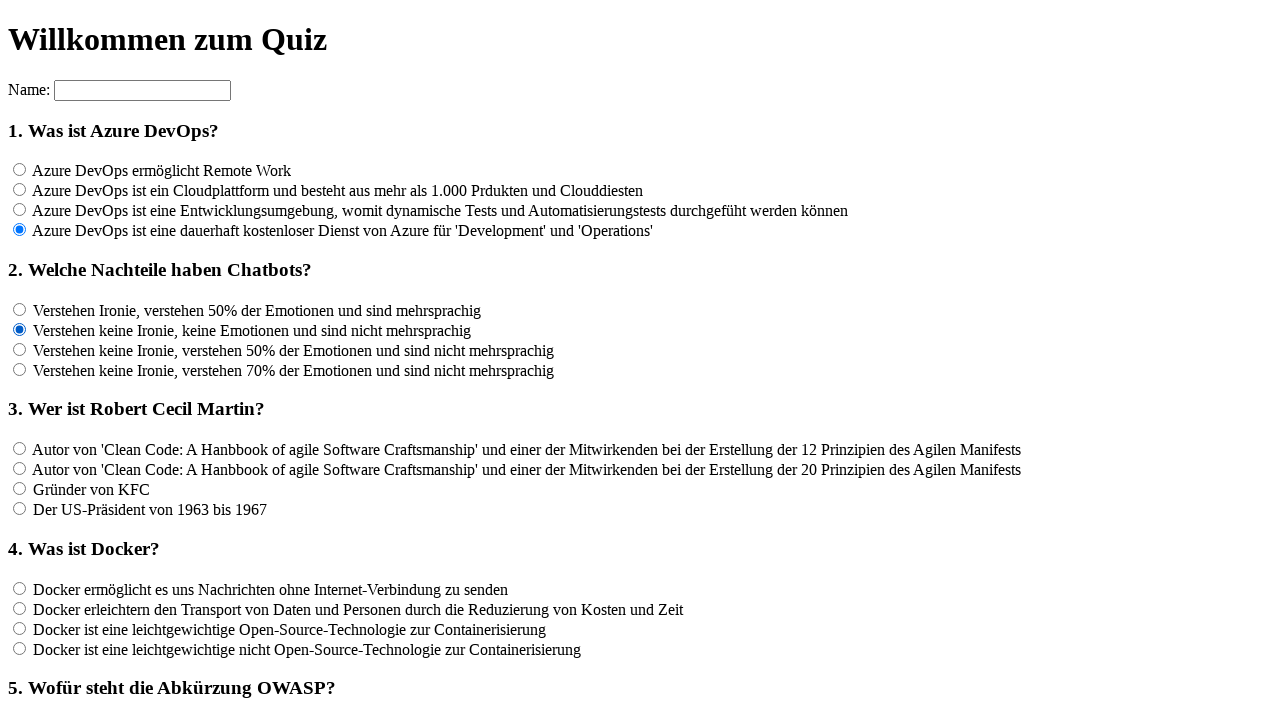

Waited 100ms for UI update
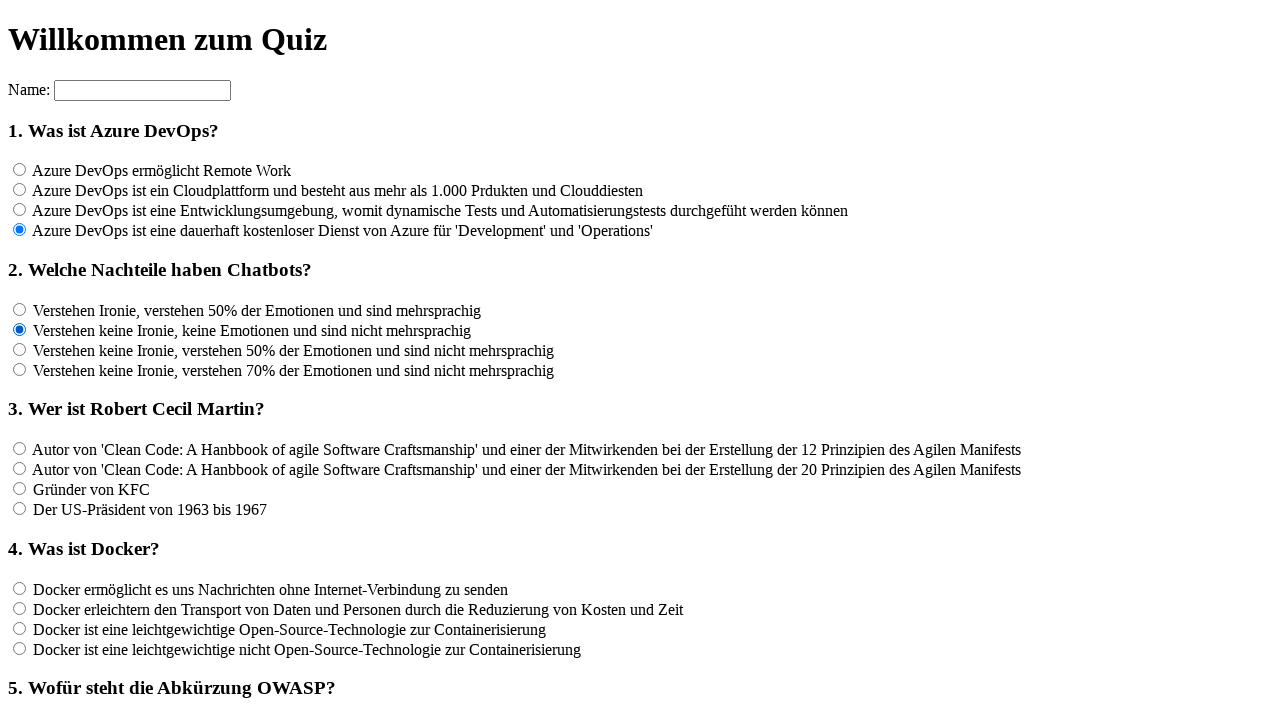

Clicked an answer option for question 2 at (20, 349) on input[name='rf2'] >> nth=2
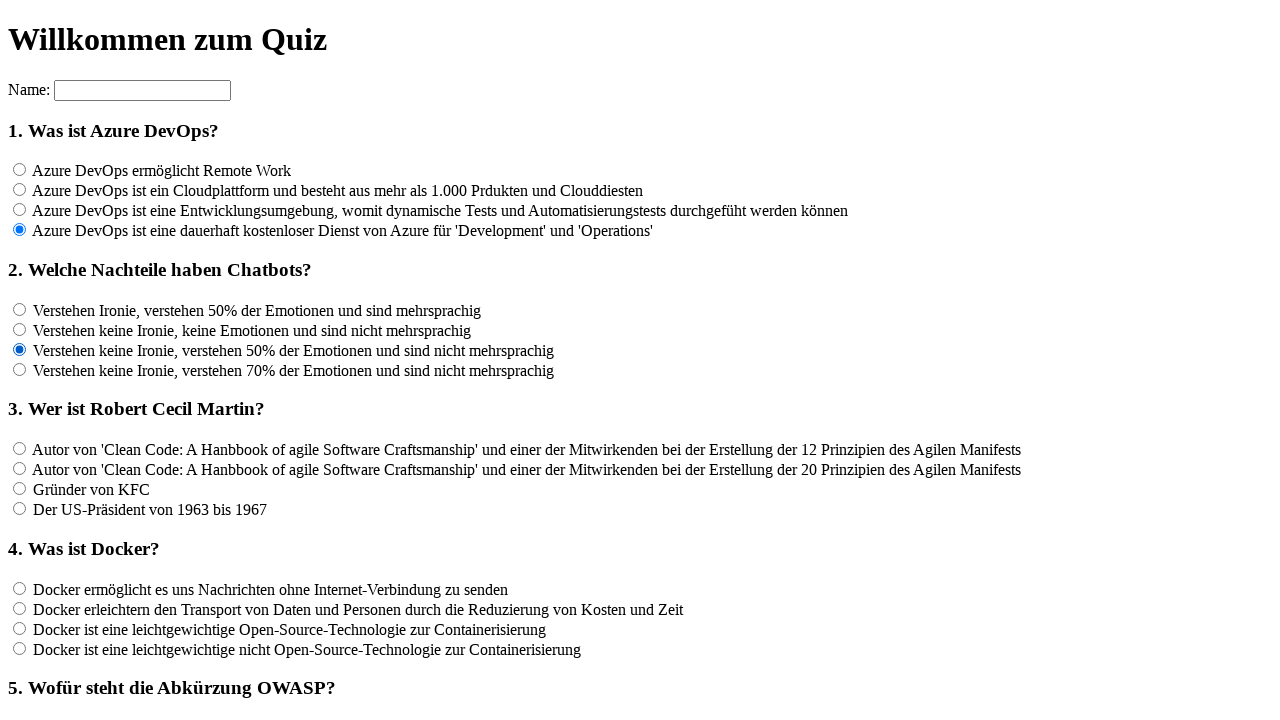

Waited 100ms for UI update
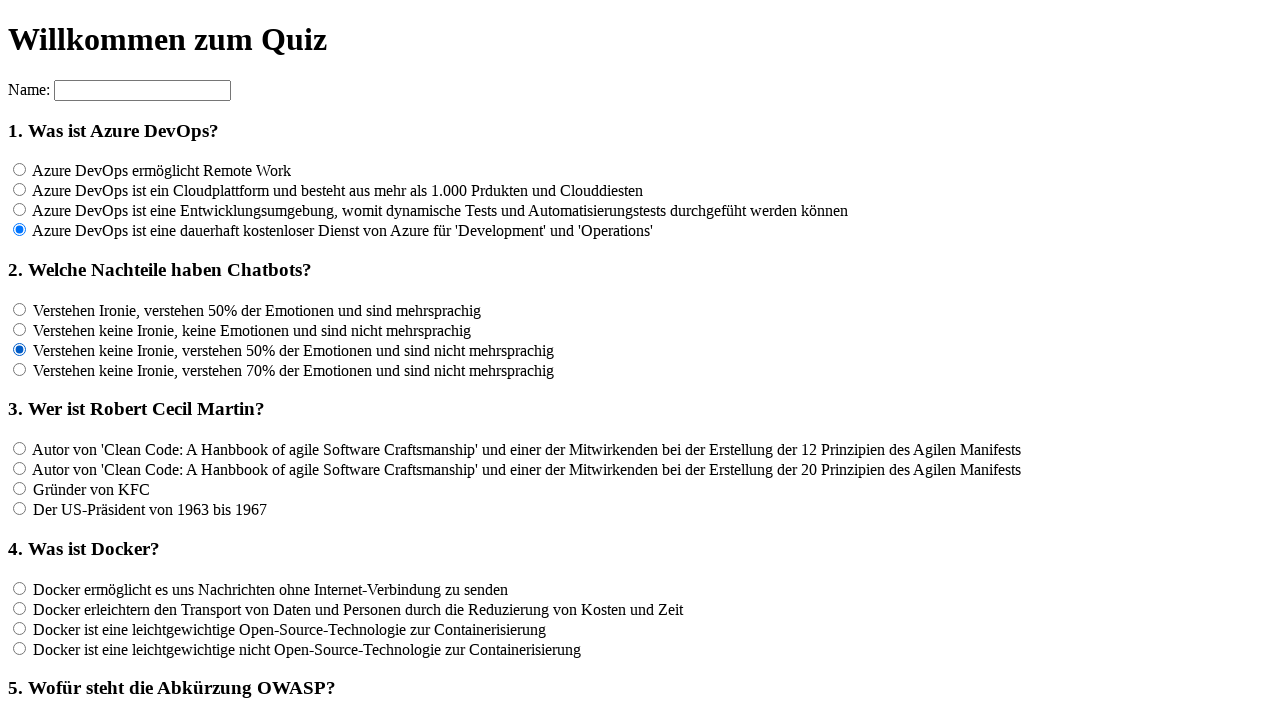

Clicked an answer option for question 2 at (20, 369) on input[name='rf2'] >> nth=3
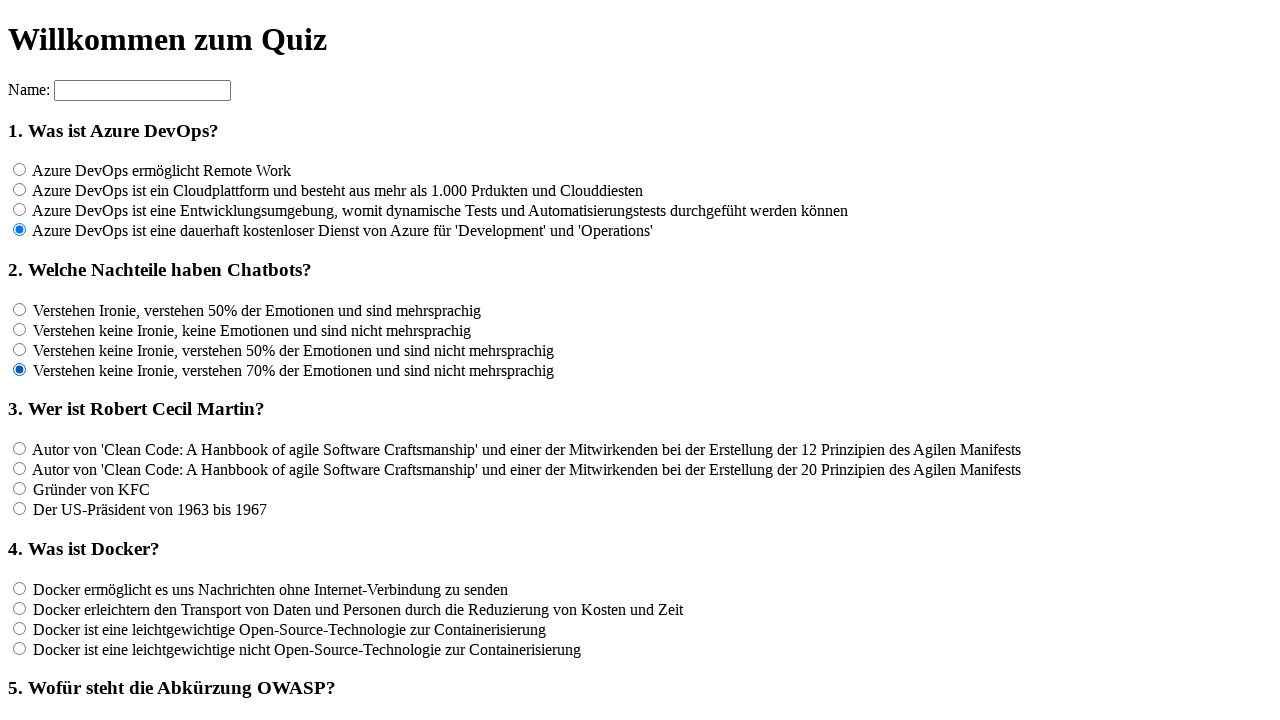

Waited 100ms for UI update
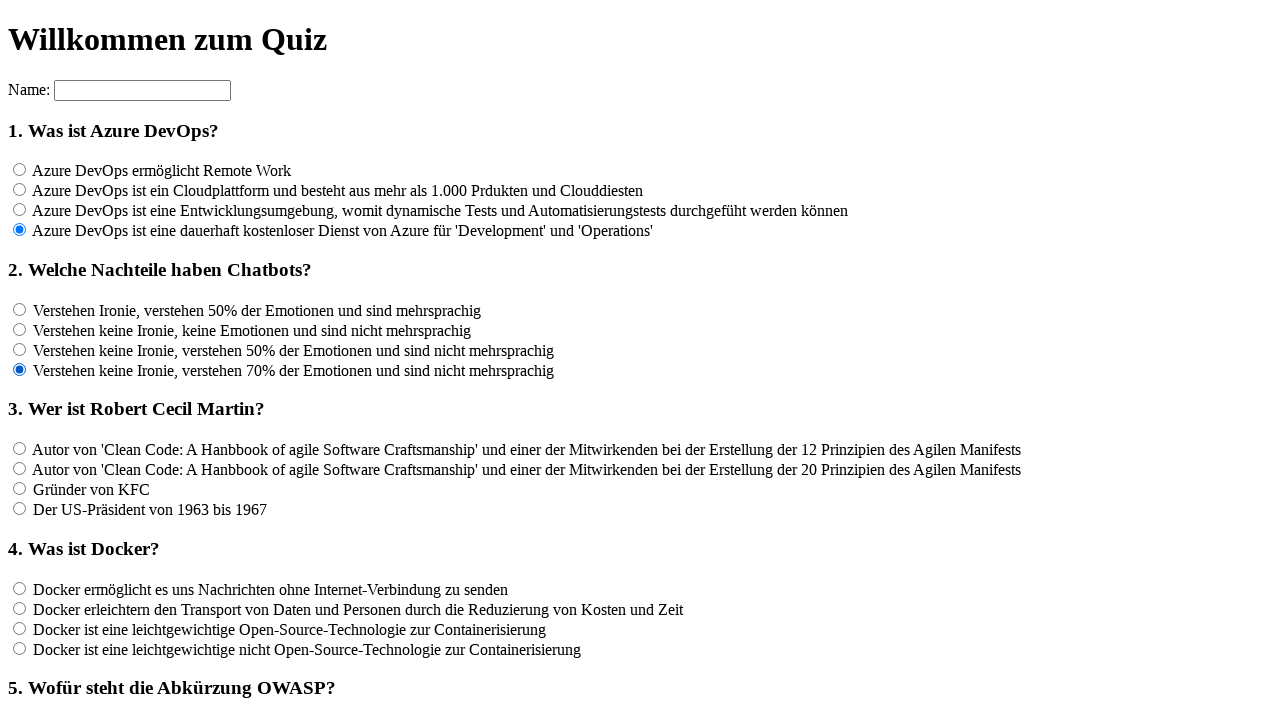

Located all radio button answers for question 3, found 4 options
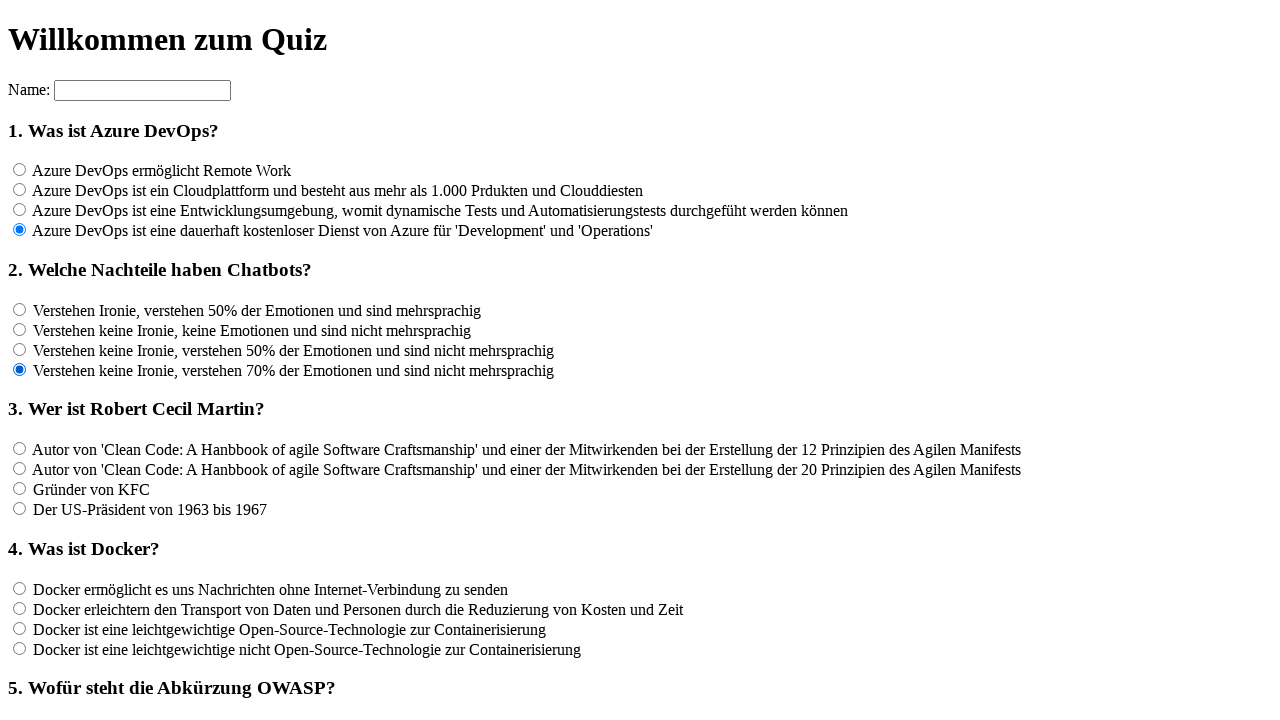

Clicked an answer option for question 3 at (20, 449) on input[name='rf3'] >> nth=0
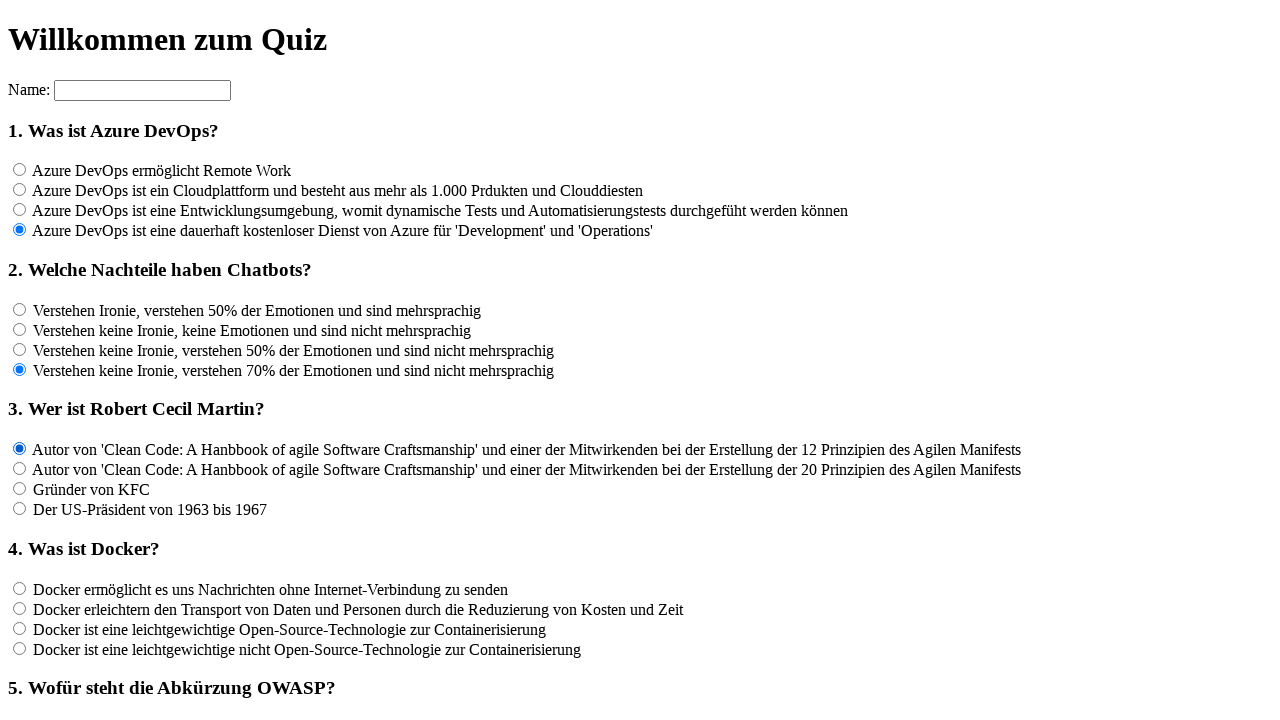

Waited 100ms for UI update
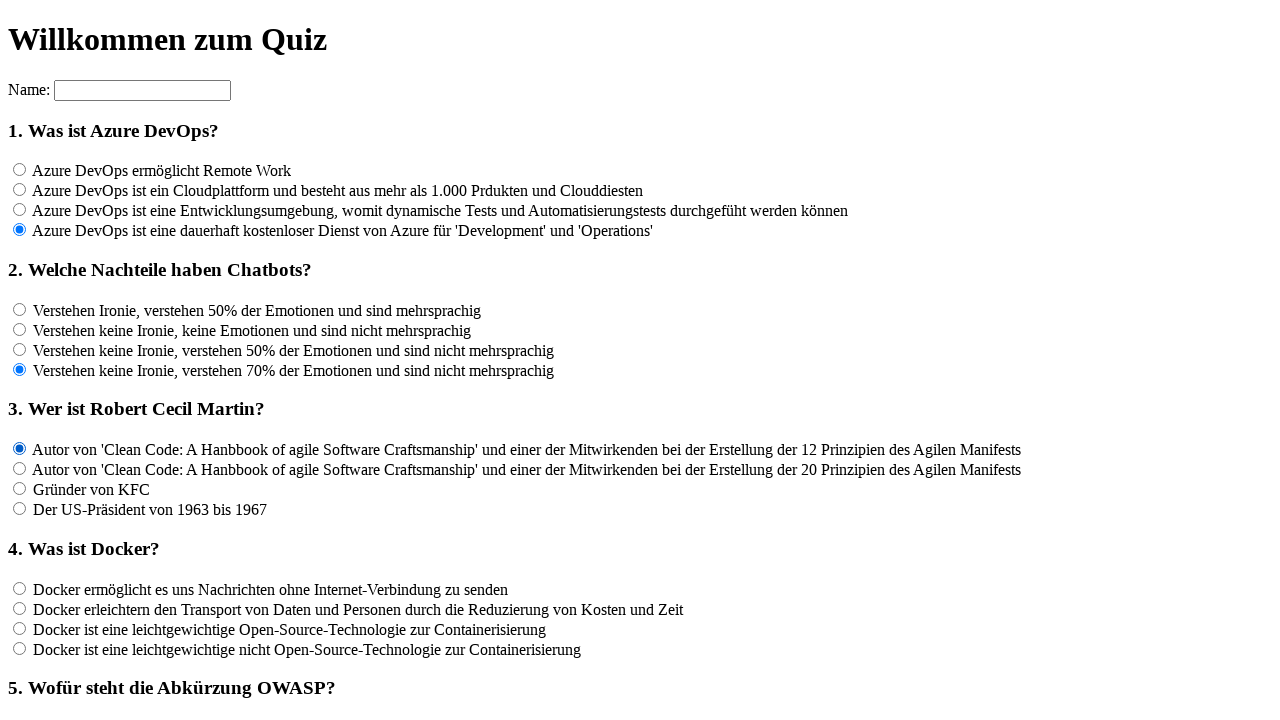

Clicked an answer option for question 3 at (20, 469) on input[name='rf3'] >> nth=1
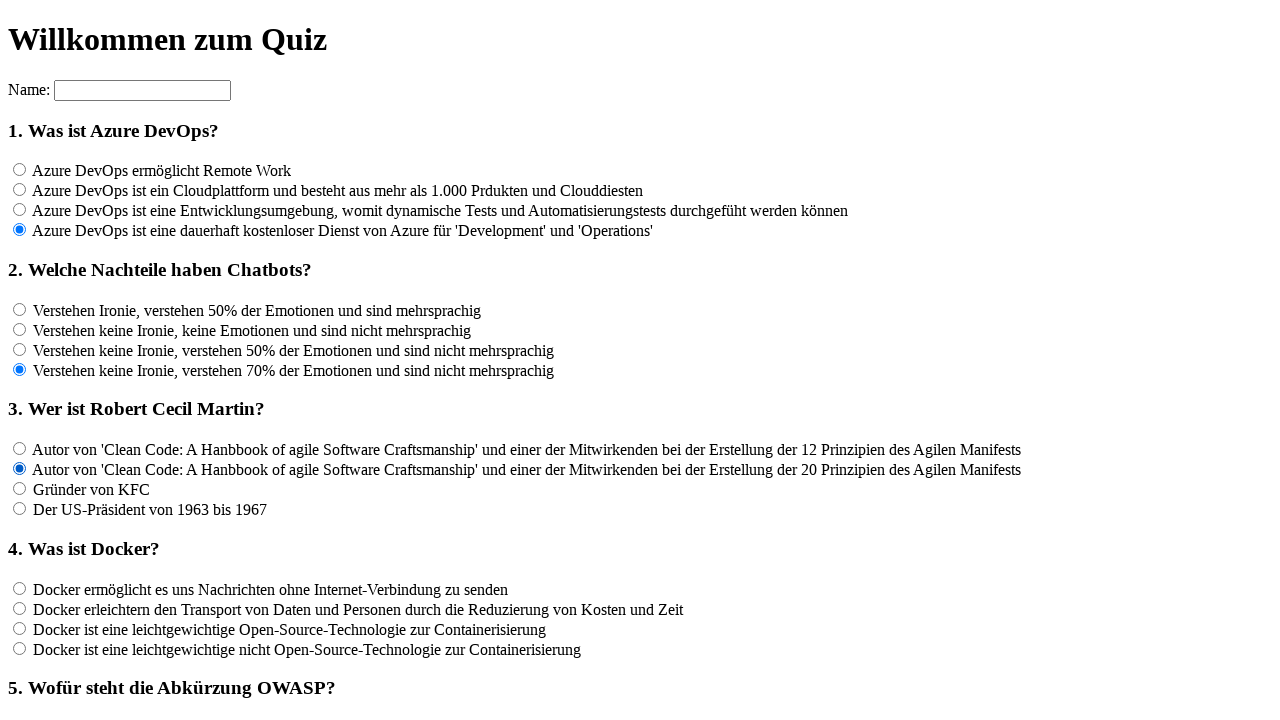

Waited 100ms for UI update
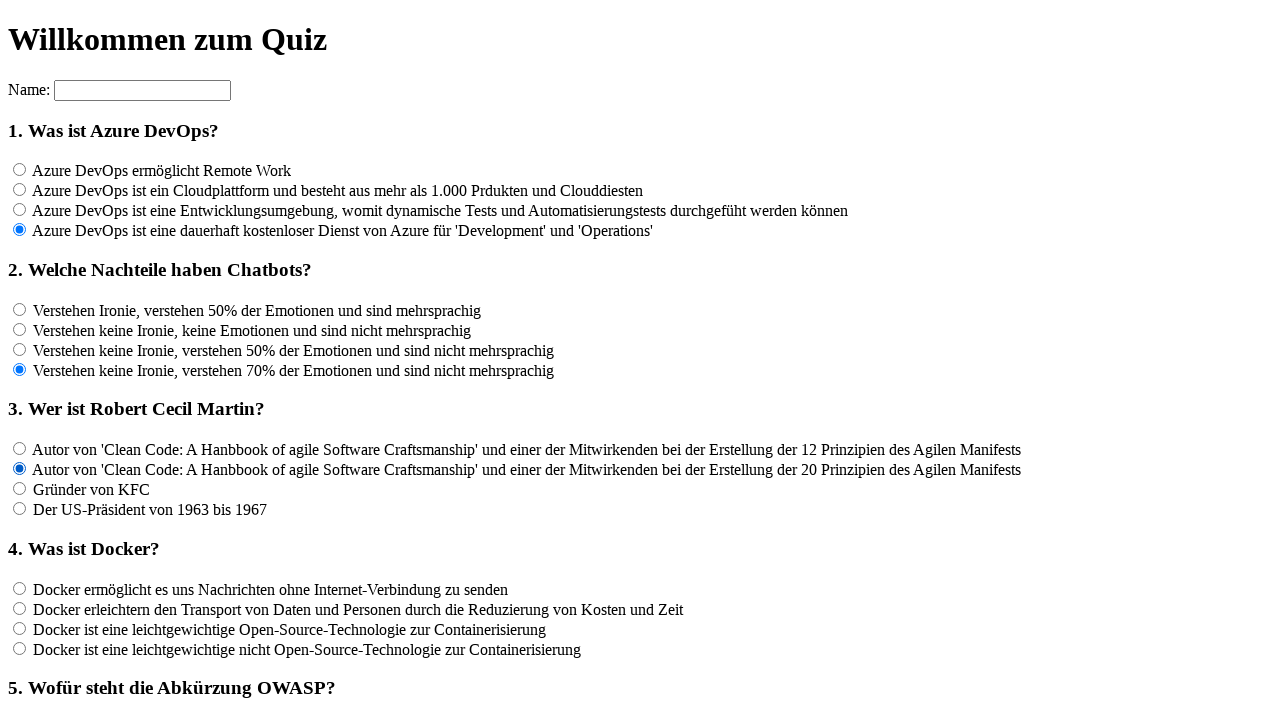

Clicked an answer option for question 3 at (20, 489) on input[name='rf3'] >> nth=2
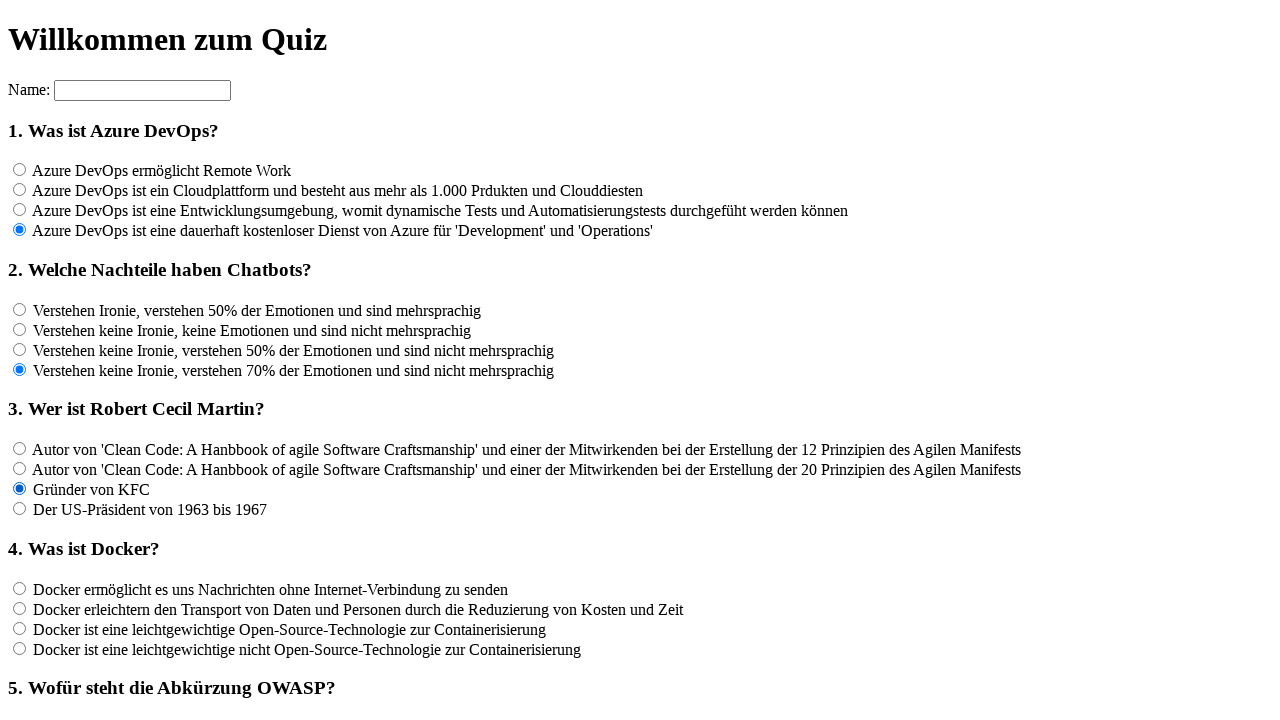

Waited 100ms for UI update
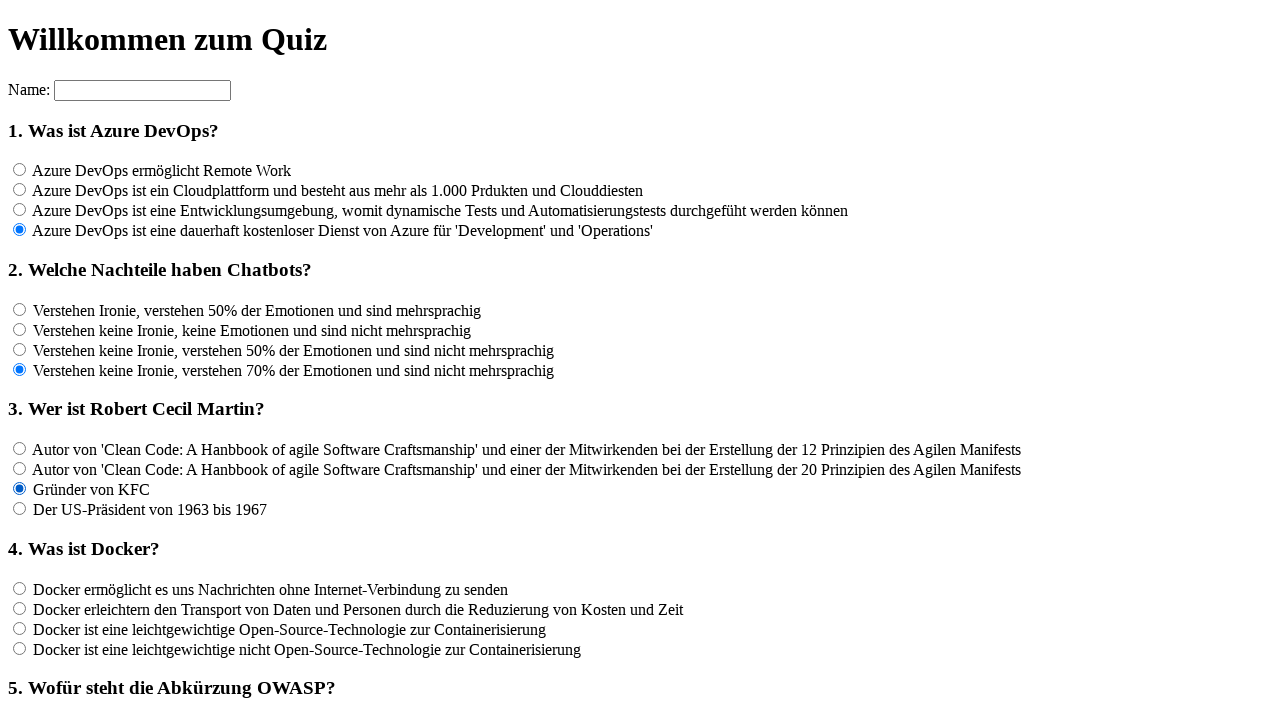

Clicked an answer option for question 3 at (20, 509) on input[name='rf3'] >> nth=3
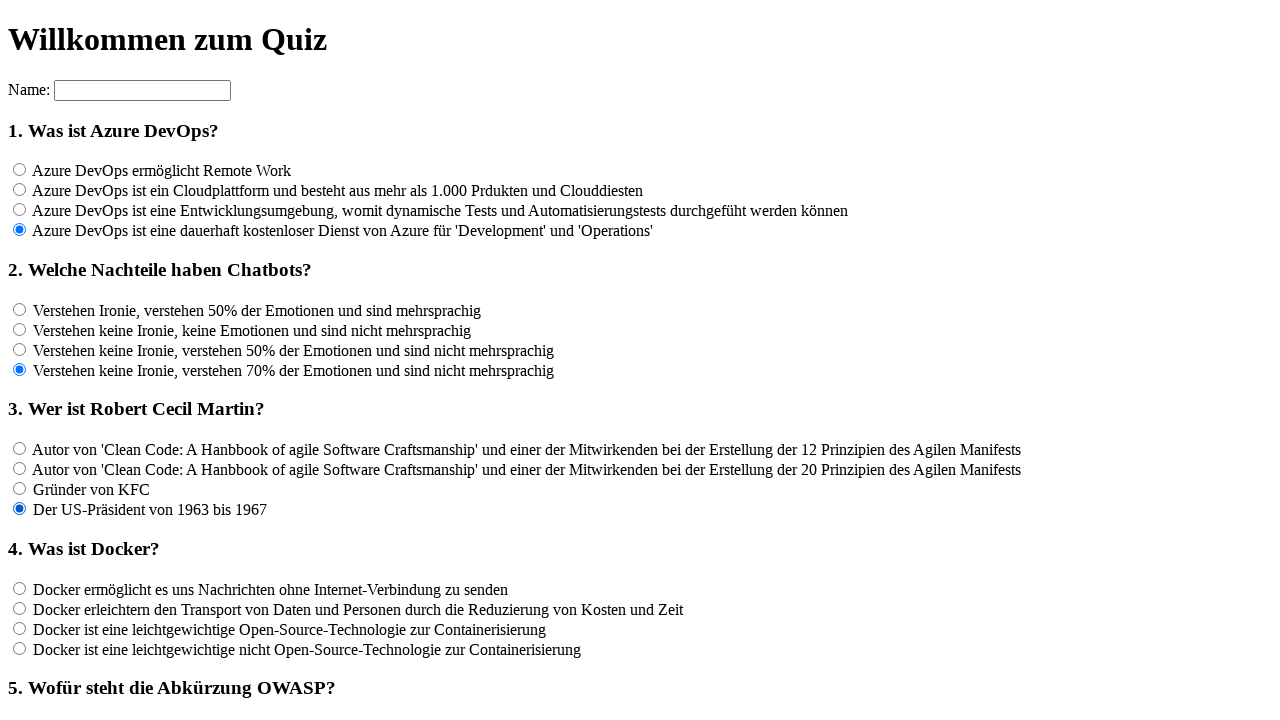

Waited 100ms for UI update
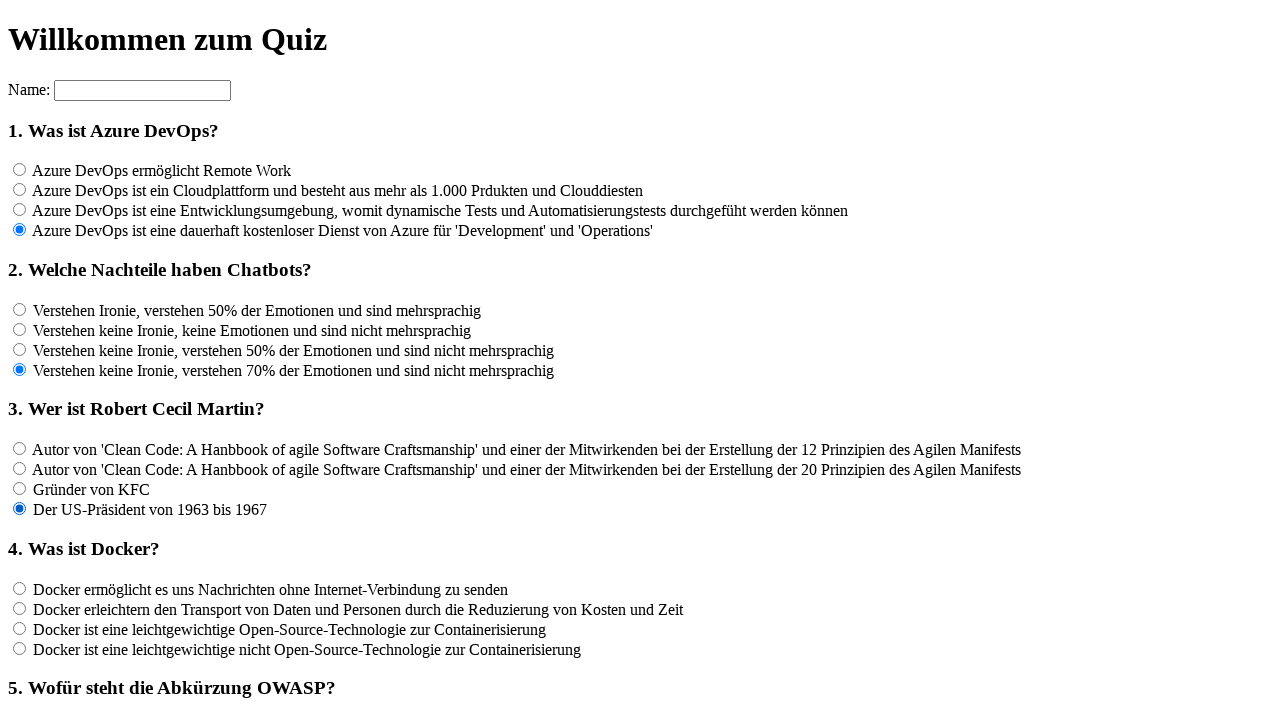

Located all radio button answers for question 4, found 4 options
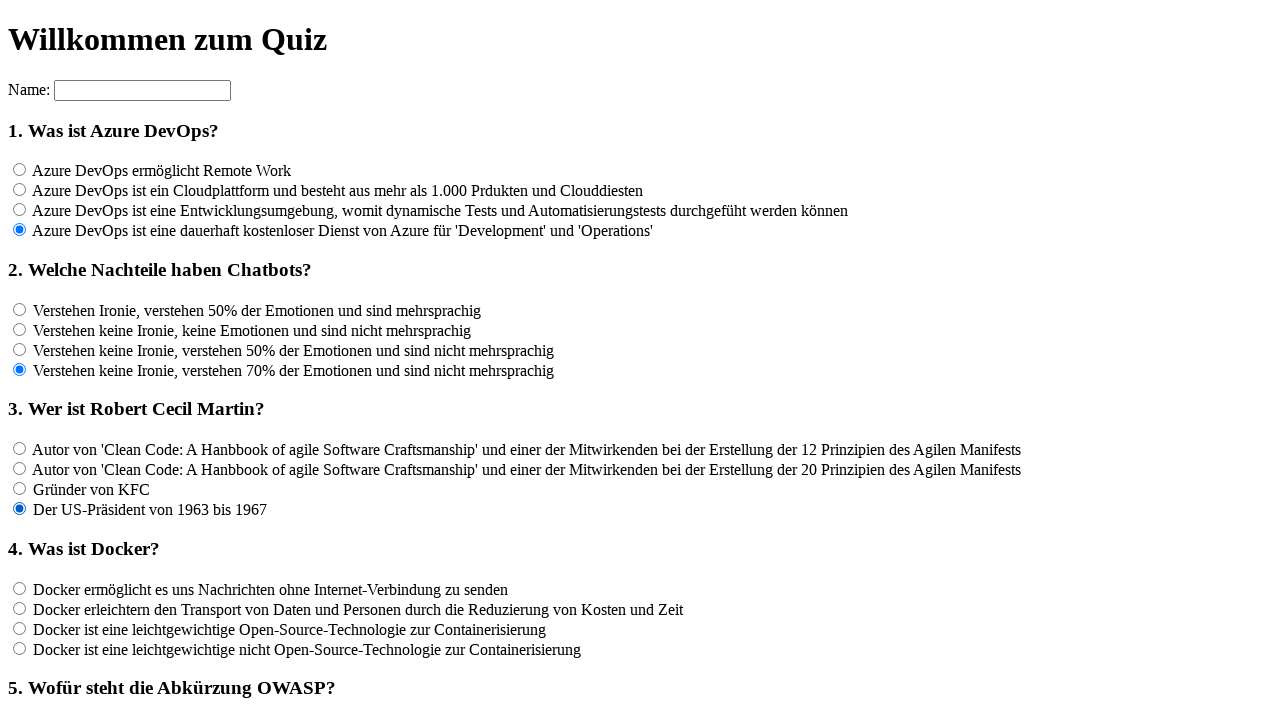

Clicked an answer option for question 4 at (20, 588) on input[name='rf4'] >> nth=0
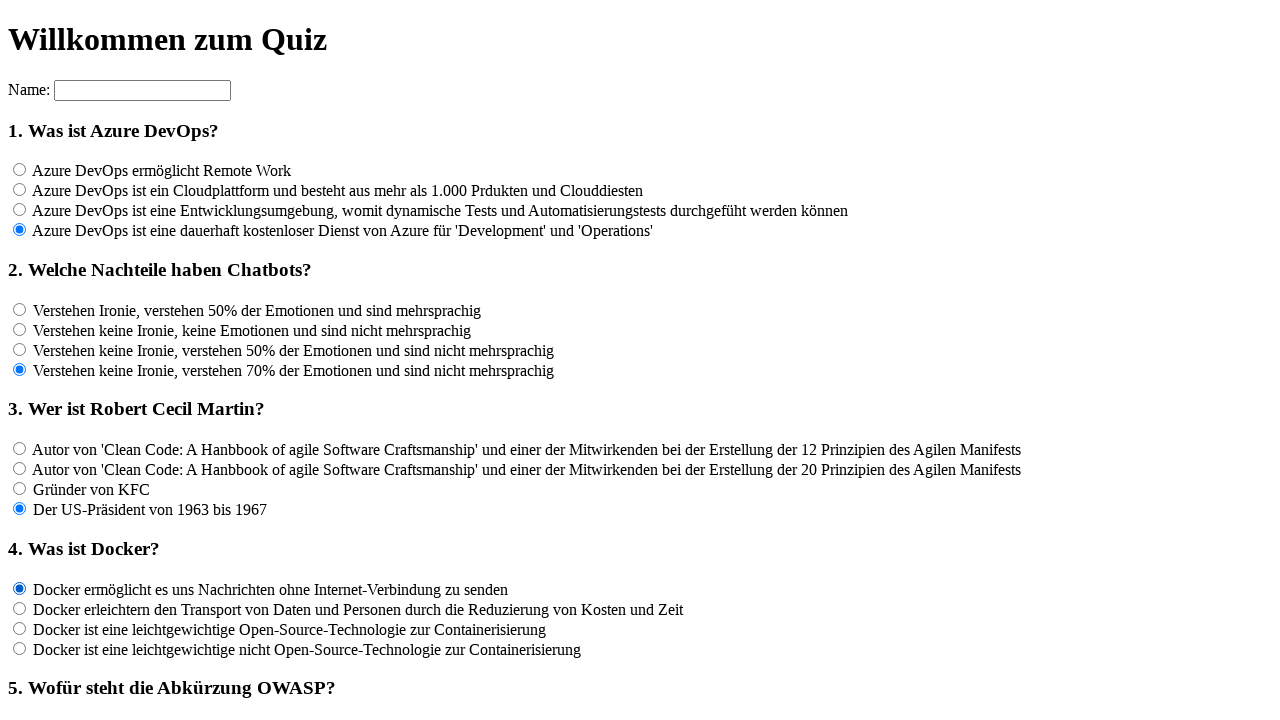

Waited 100ms for UI update
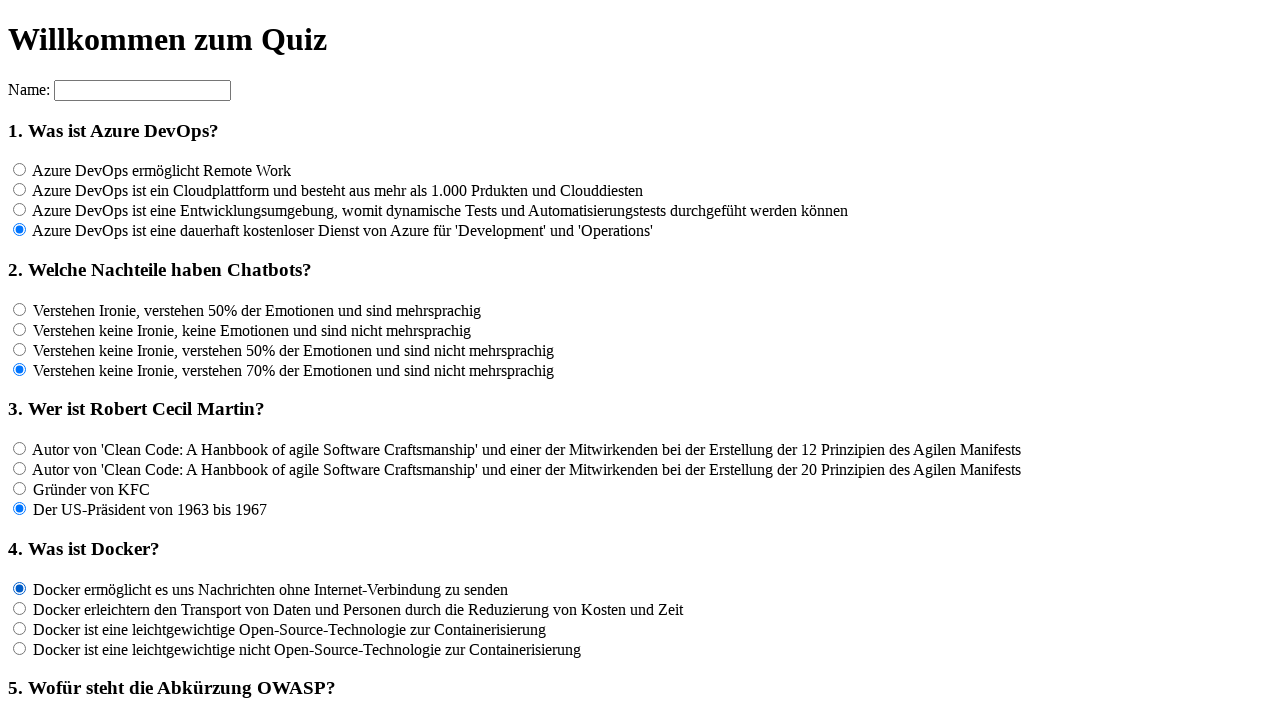

Clicked an answer option for question 4 at (20, 608) on input[name='rf4'] >> nth=1
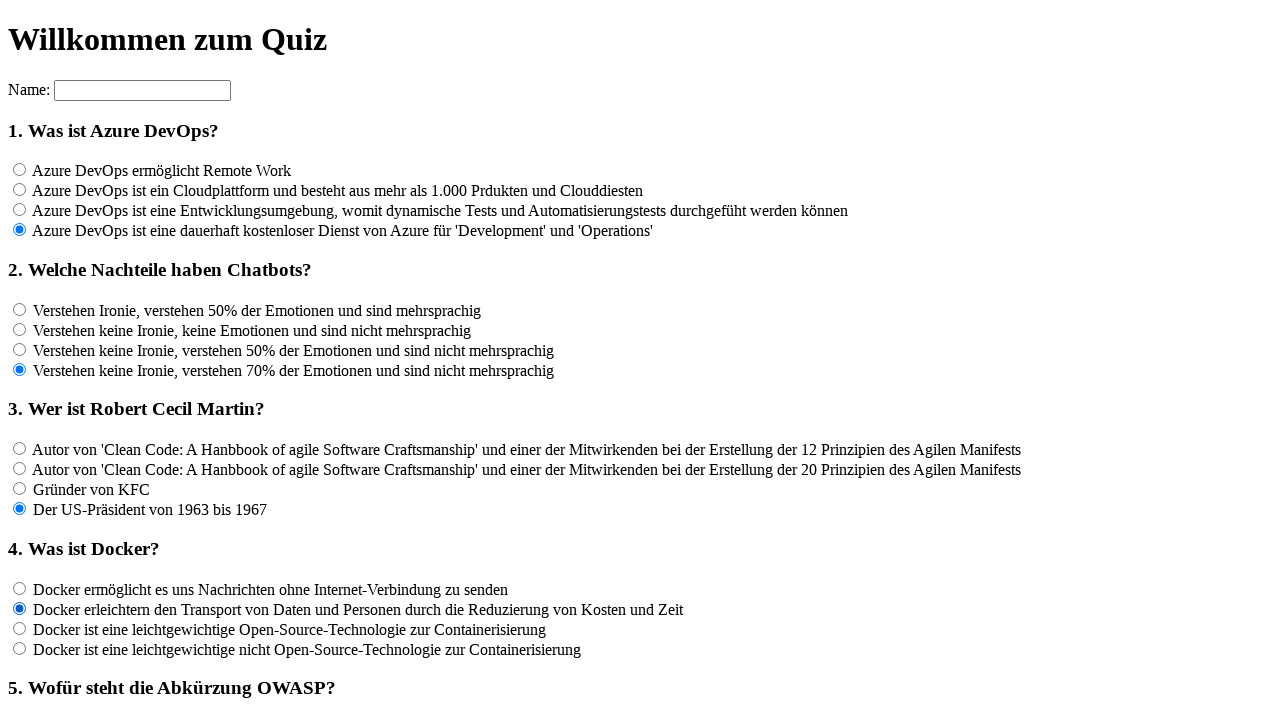

Waited 100ms for UI update
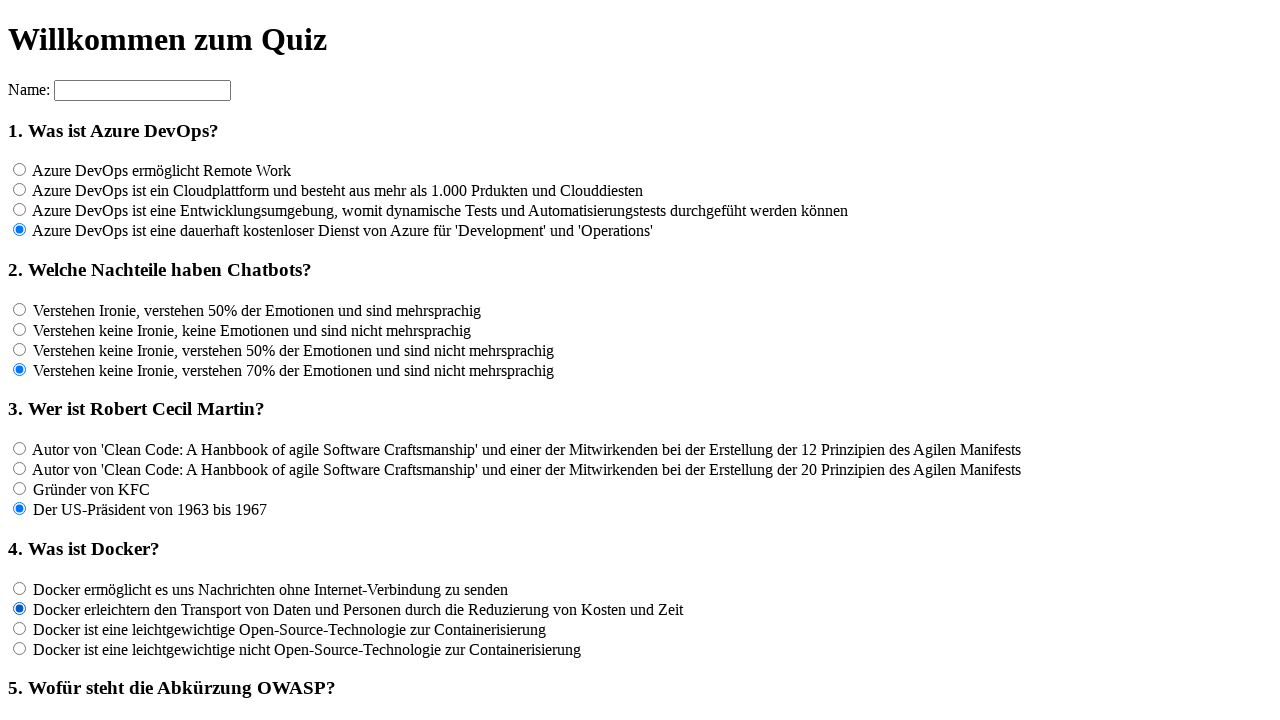

Clicked an answer option for question 4 at (20, 628) on input[name='rf4'] >> nth=2
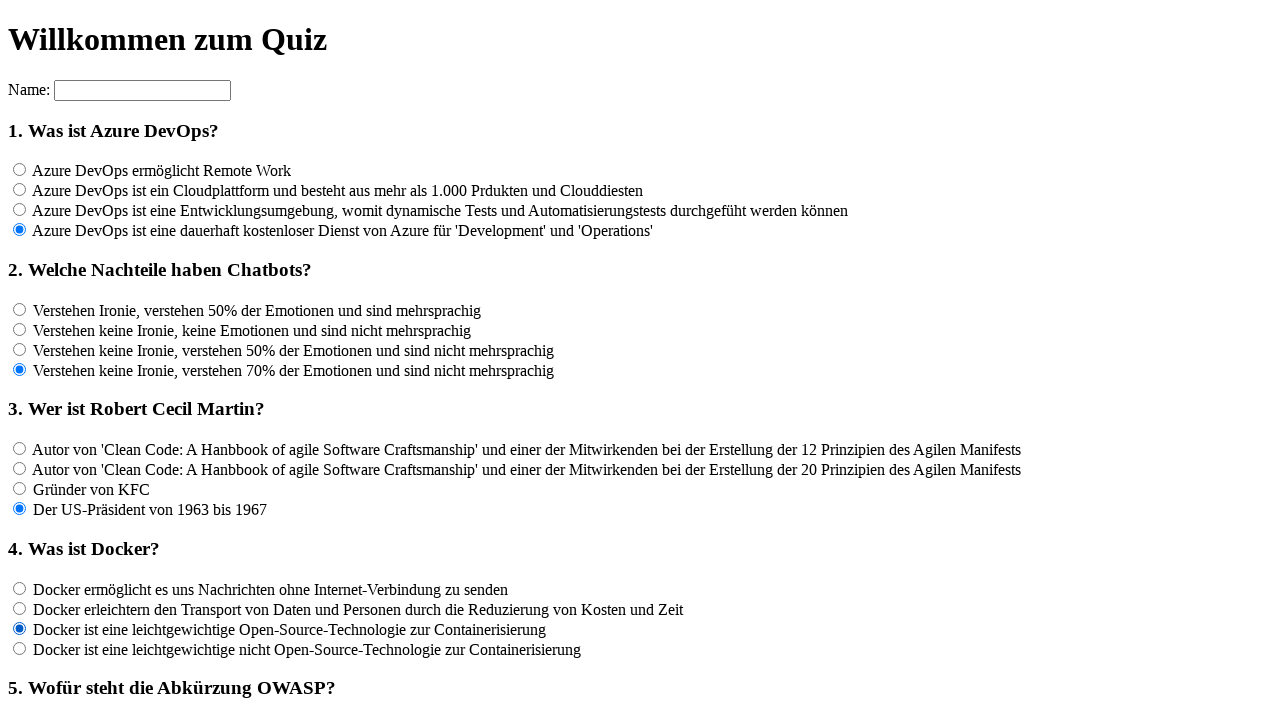

Waited 100ms for UI update
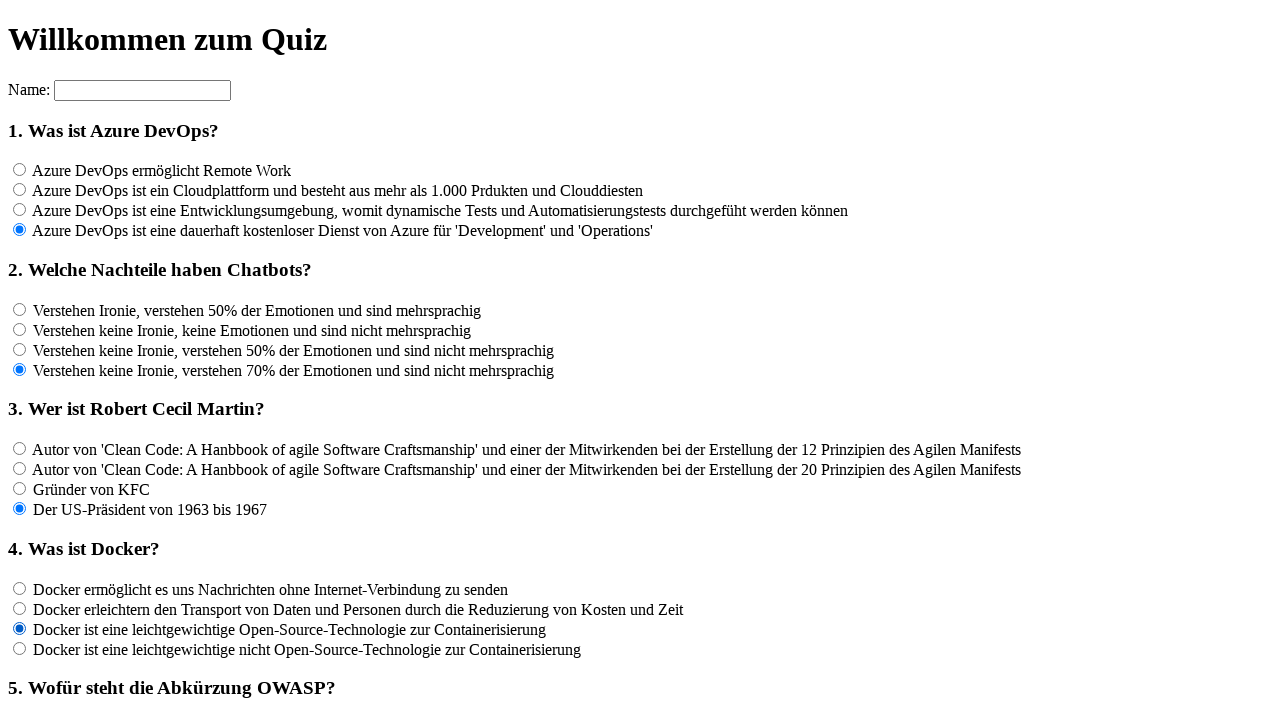

Clicked an answer option for question 4 at (20, 648) on input[name='rf4'] >> nth=3
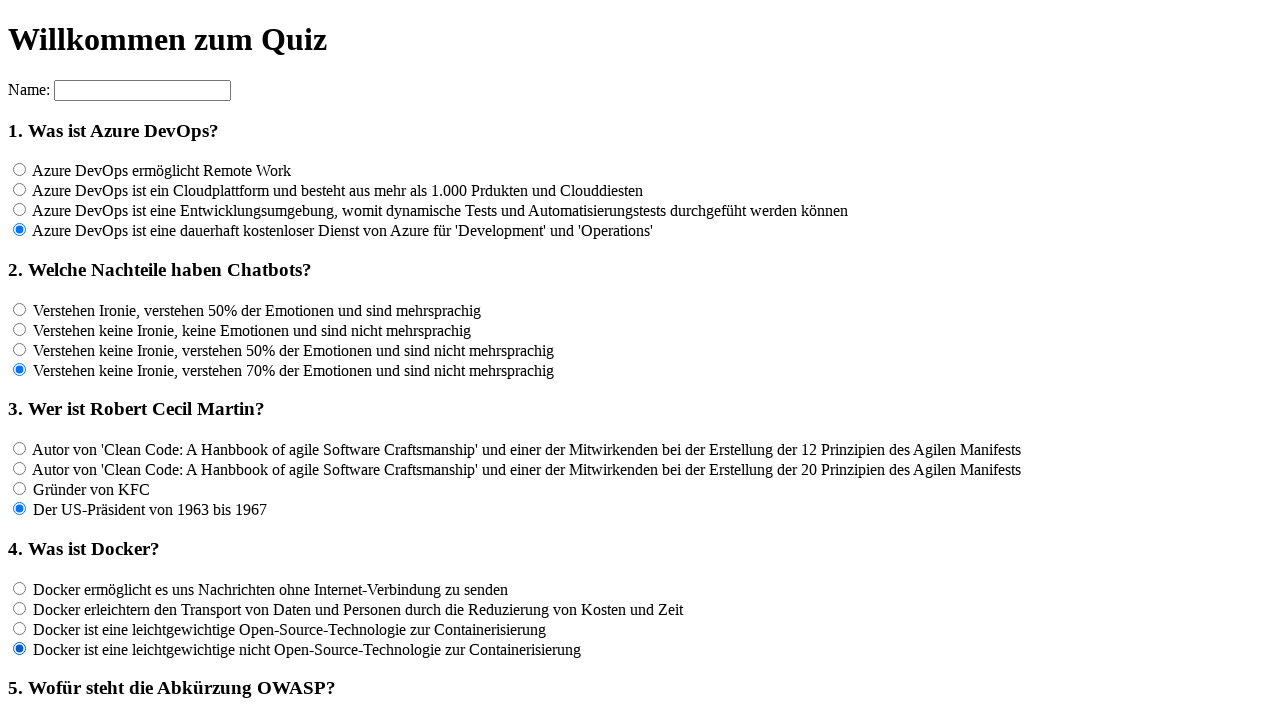

Waited 100ms for UI update
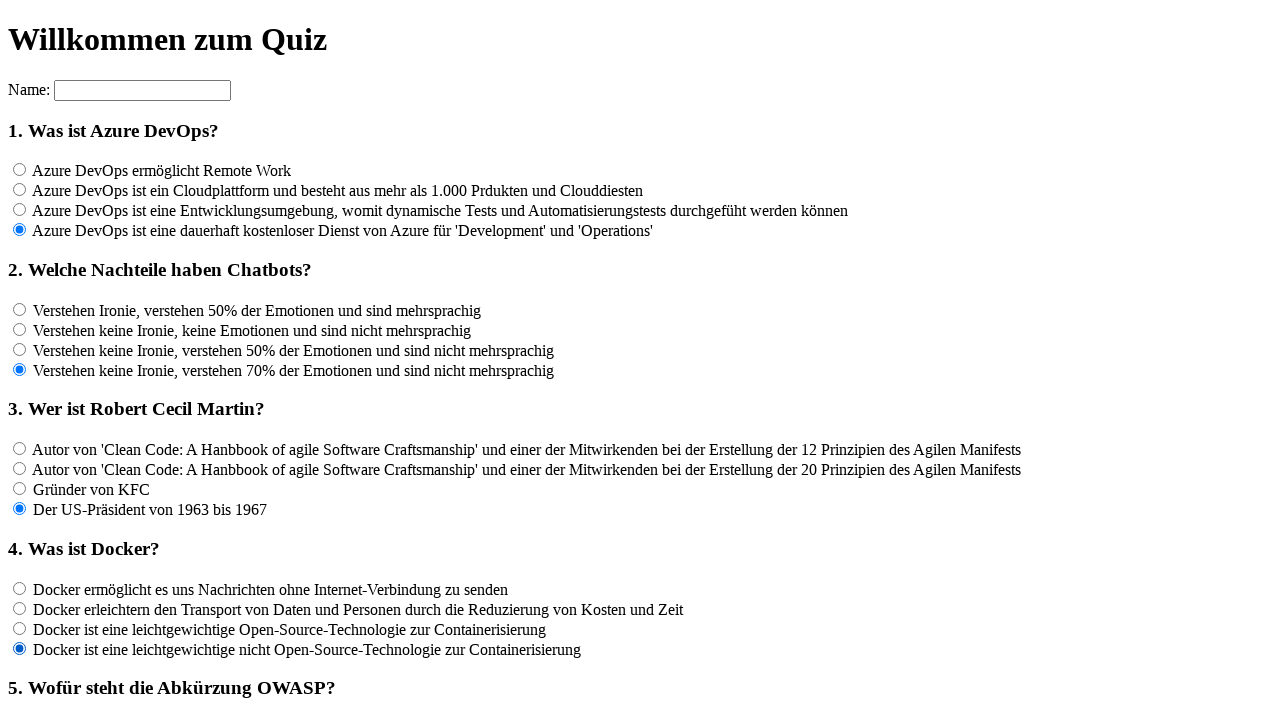

Located all radio button answers for question 5, found 4 options
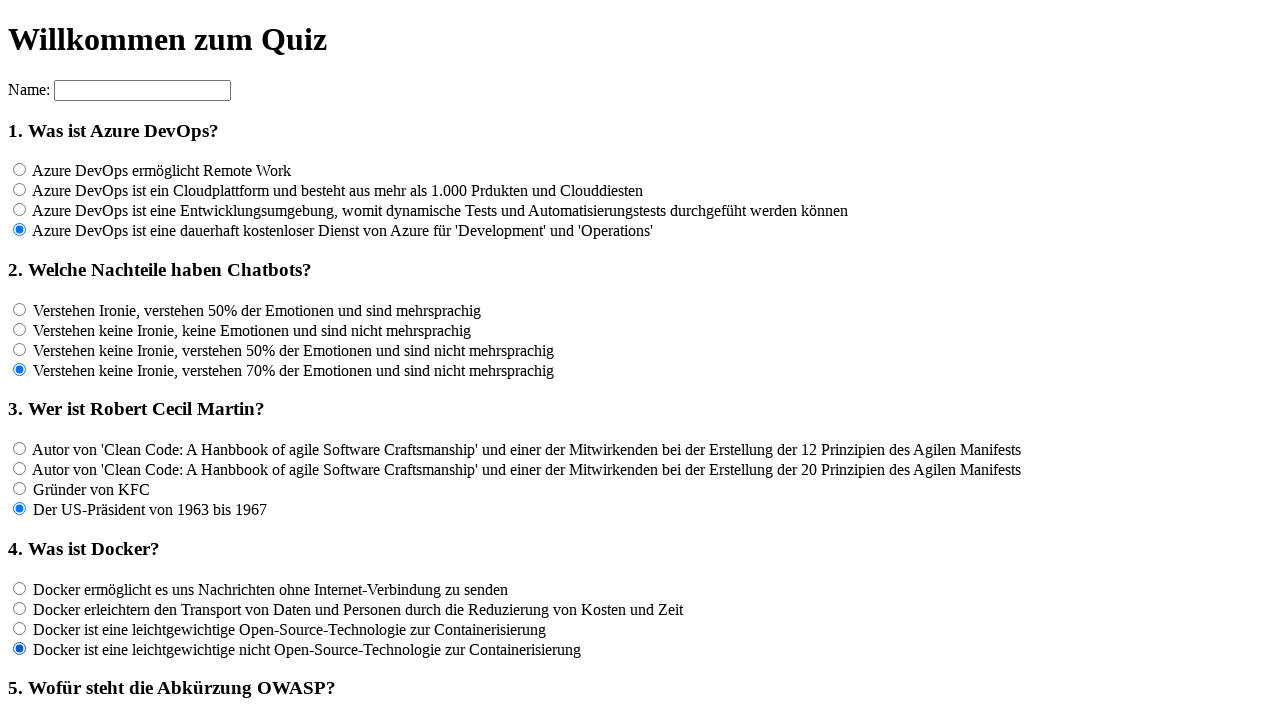

Clicked an answer option for question 5 at (20, 361) on input[name='rf5'] >> nth=0
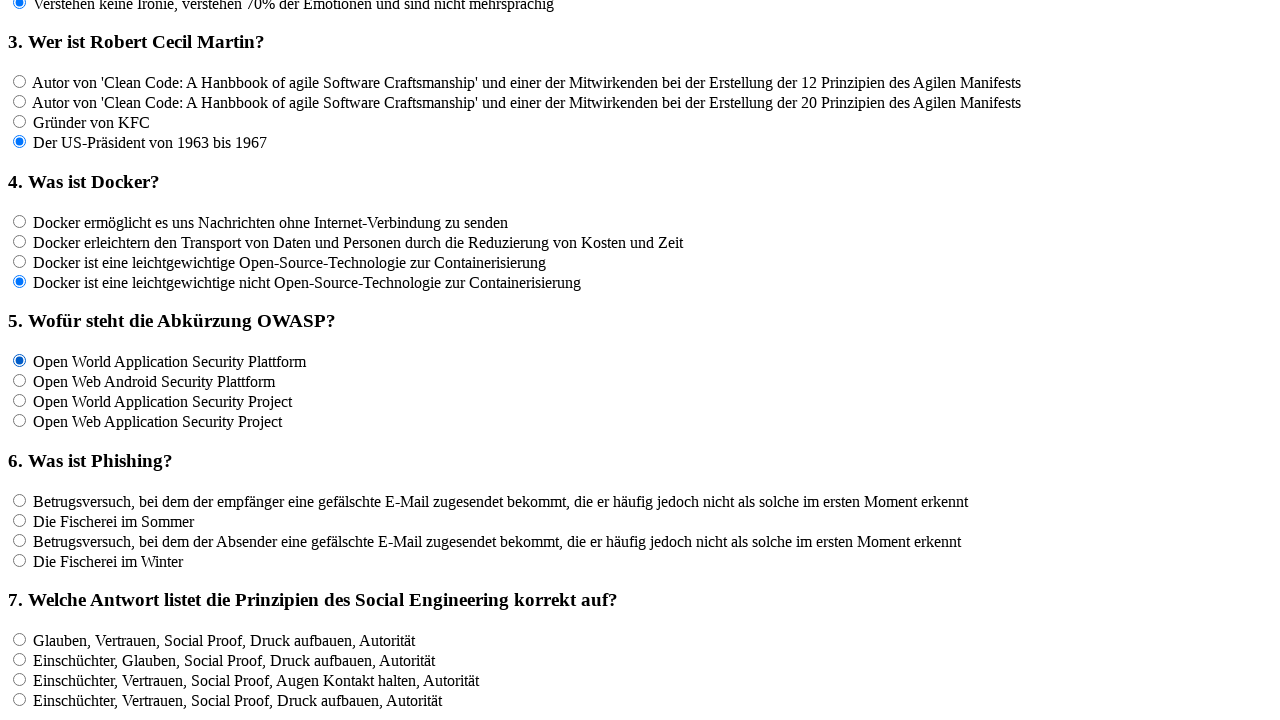

Waited 100ms for UI update
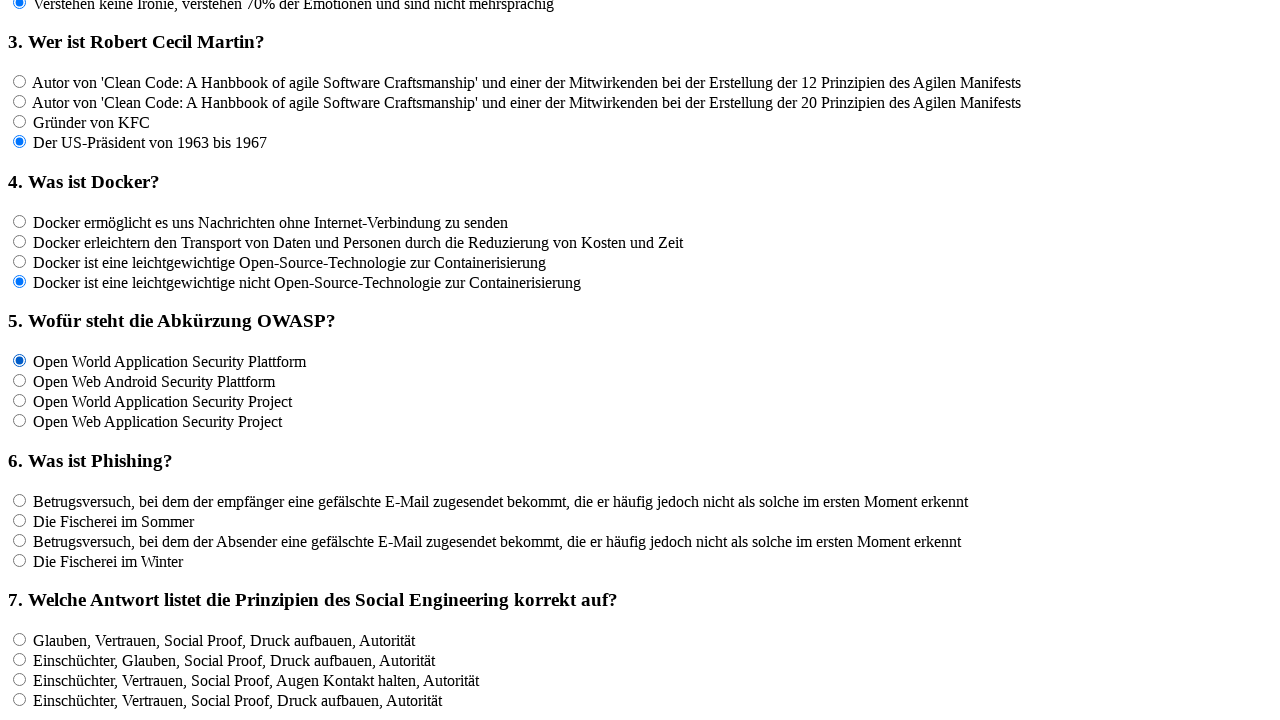

Clicked an answer option for question 5 at (20, 381) on input[name='rf5'] >> nth=1
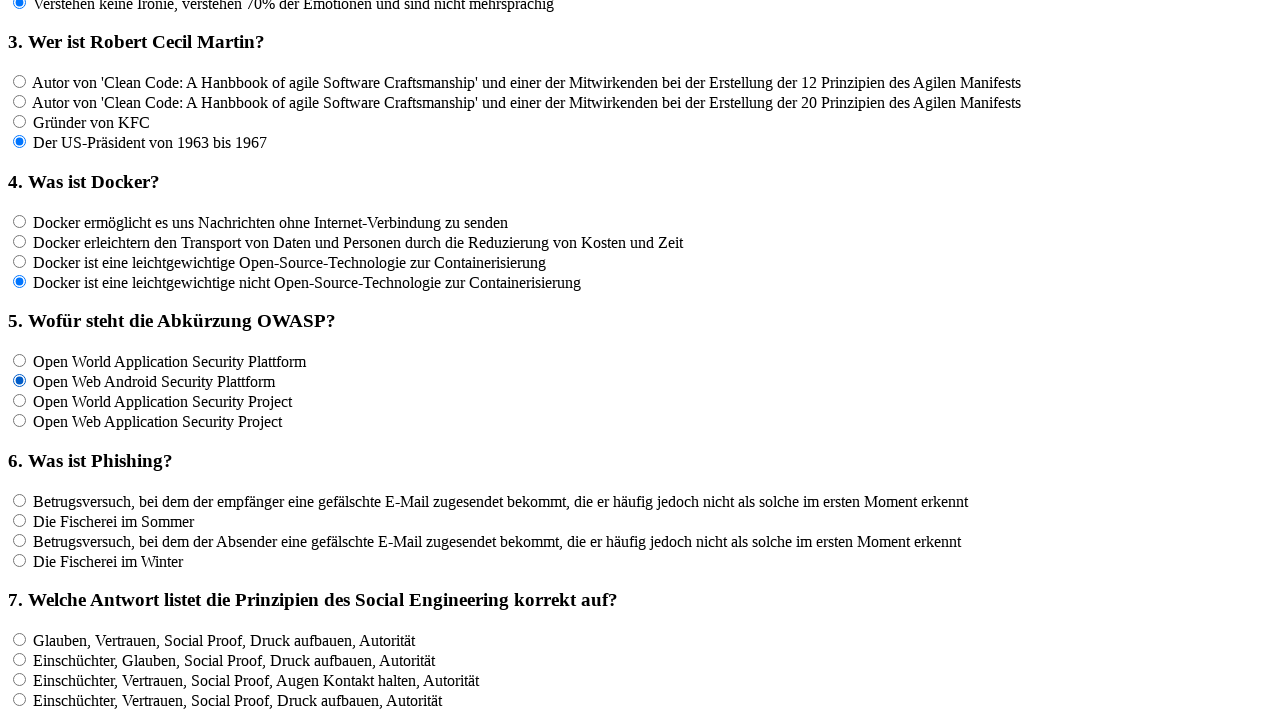

Waited 100ms for UI update
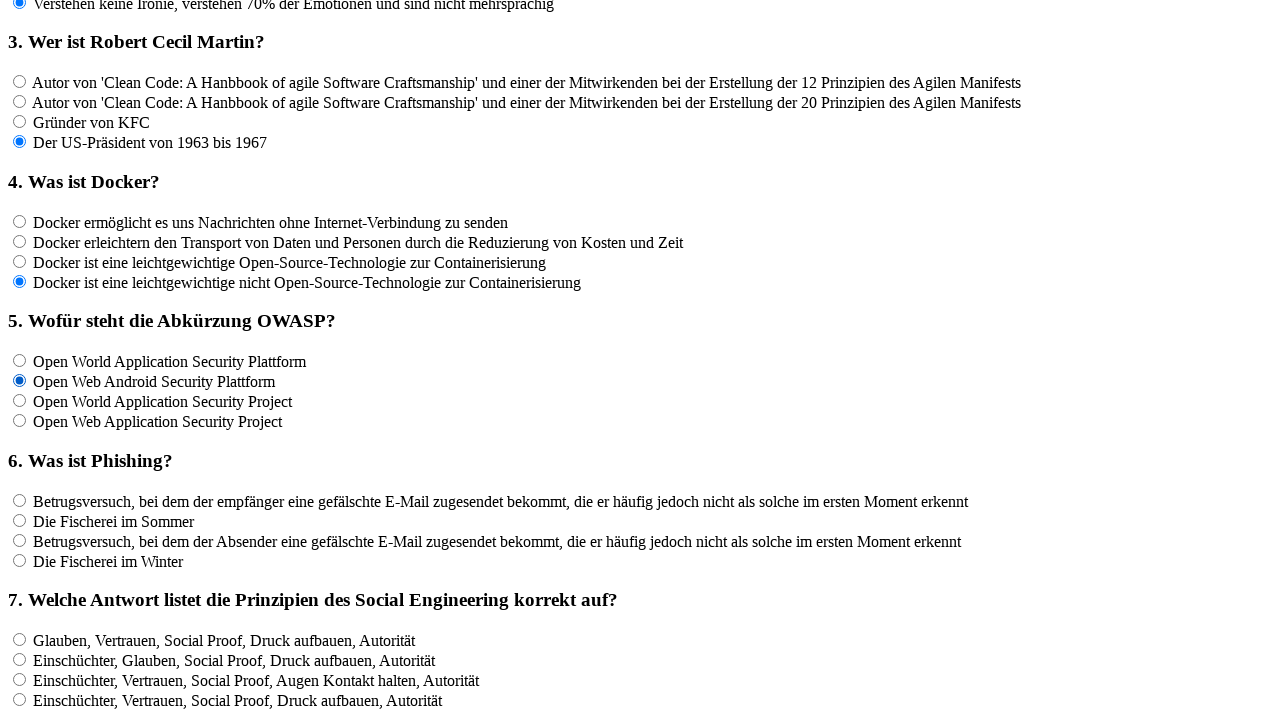

Clicked an answer option for question 5 at (20, 401) on input[name='rf5'] >> nth=2
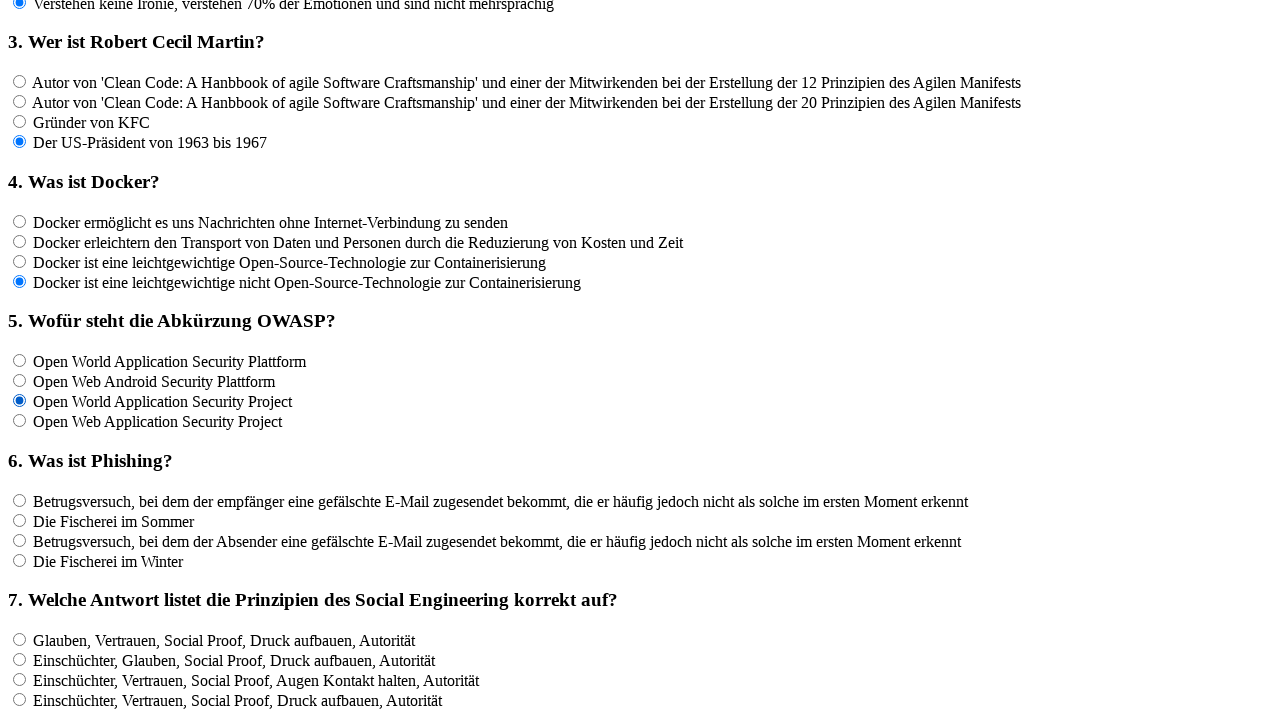

Waited 100ms for UI update
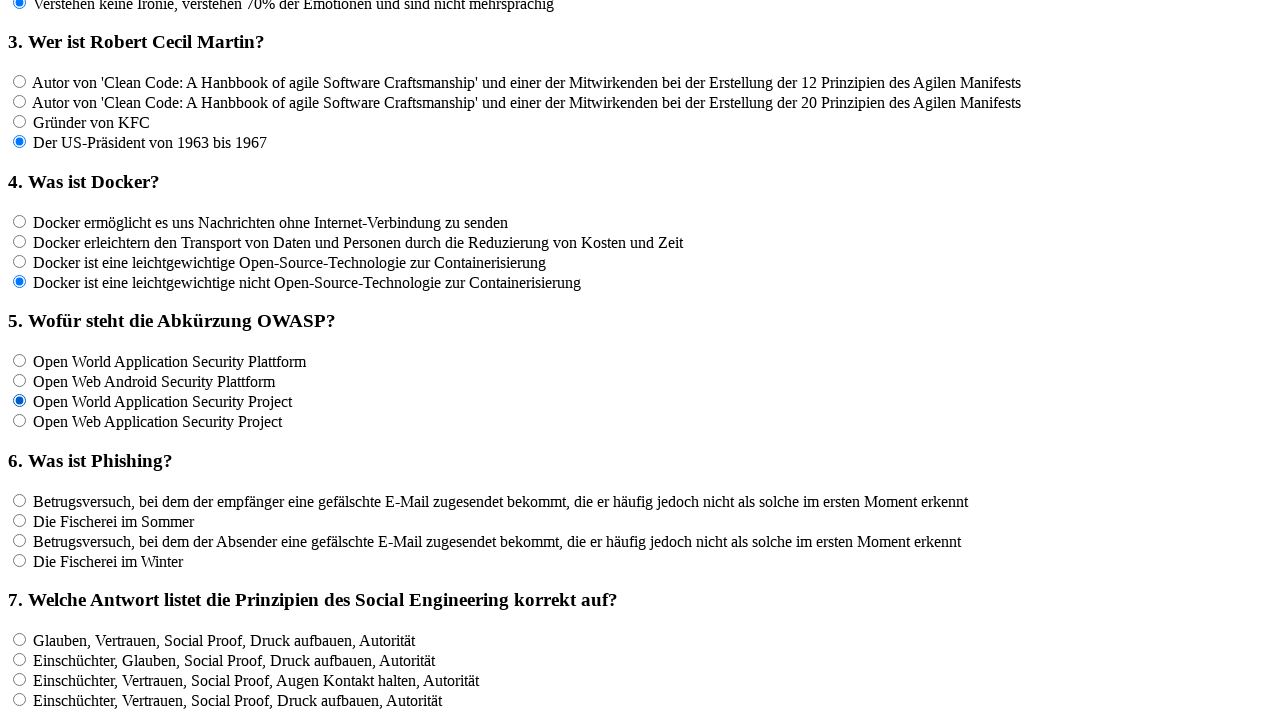

Clicked an answer option for question 5 at (20, 421) on input[name='rf5'] >> nth=3
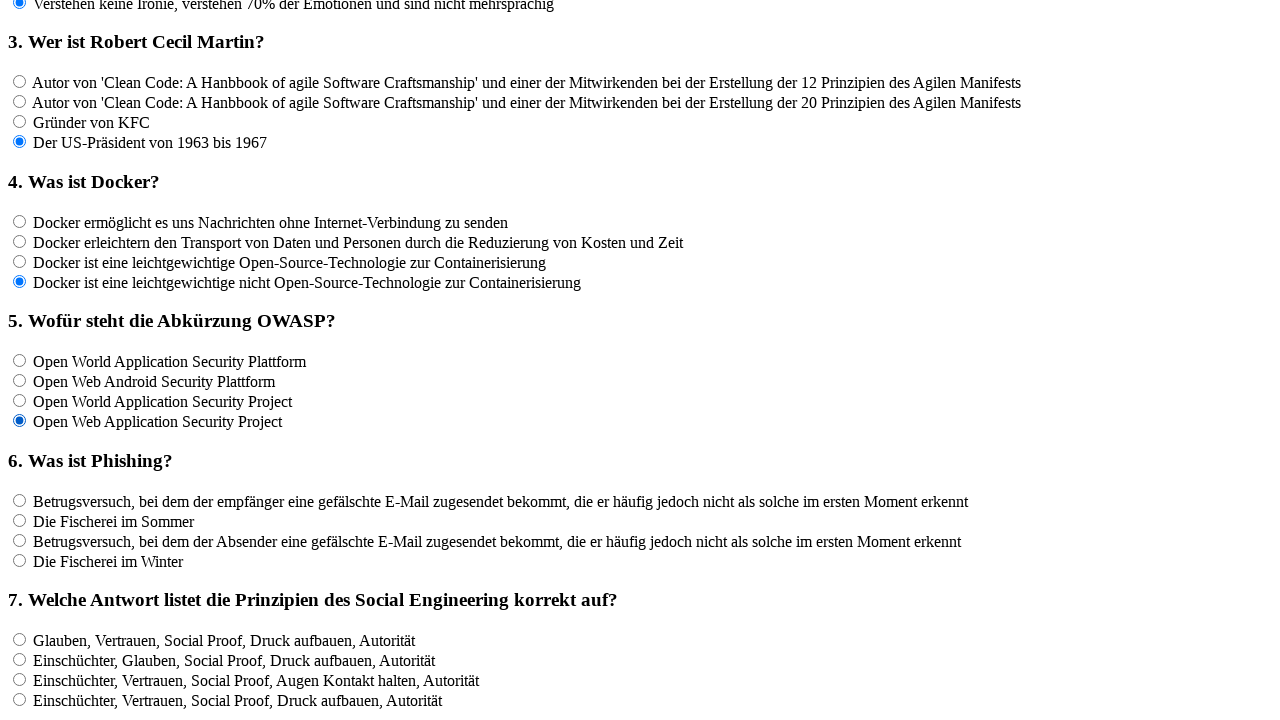

Waited 100ms for UI update
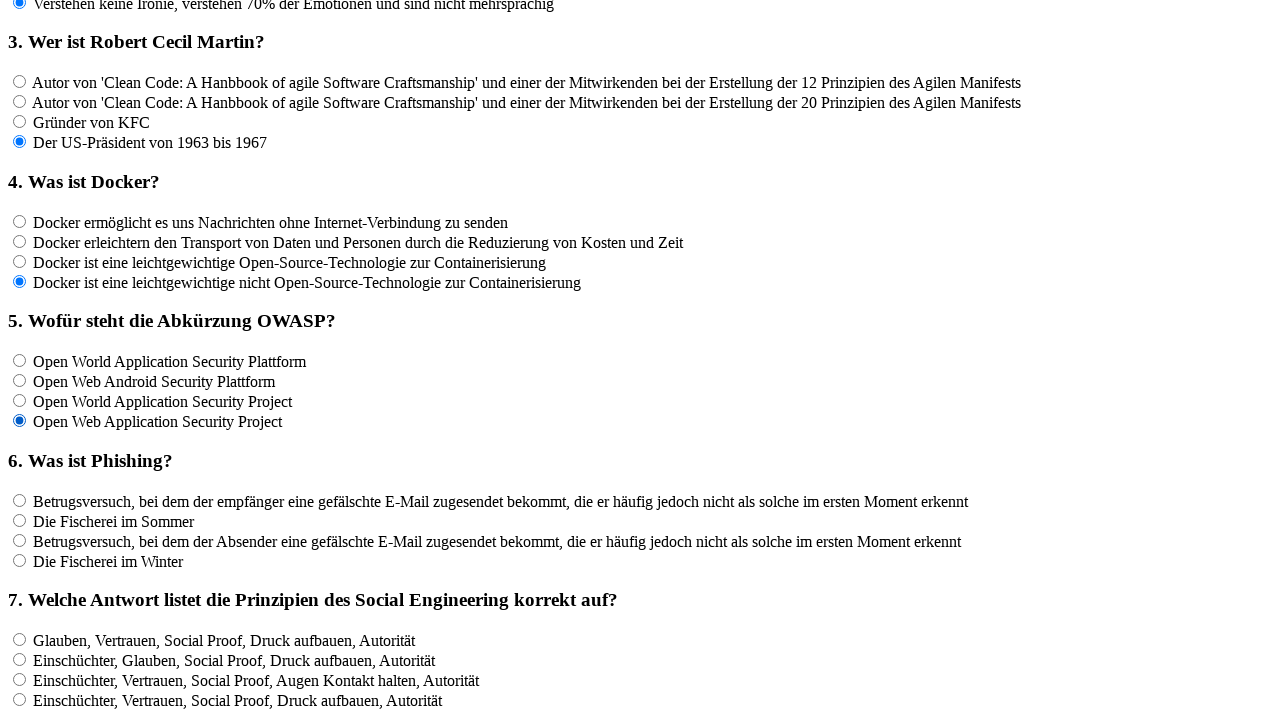

Located all radio button answers for question 6, found 4 options
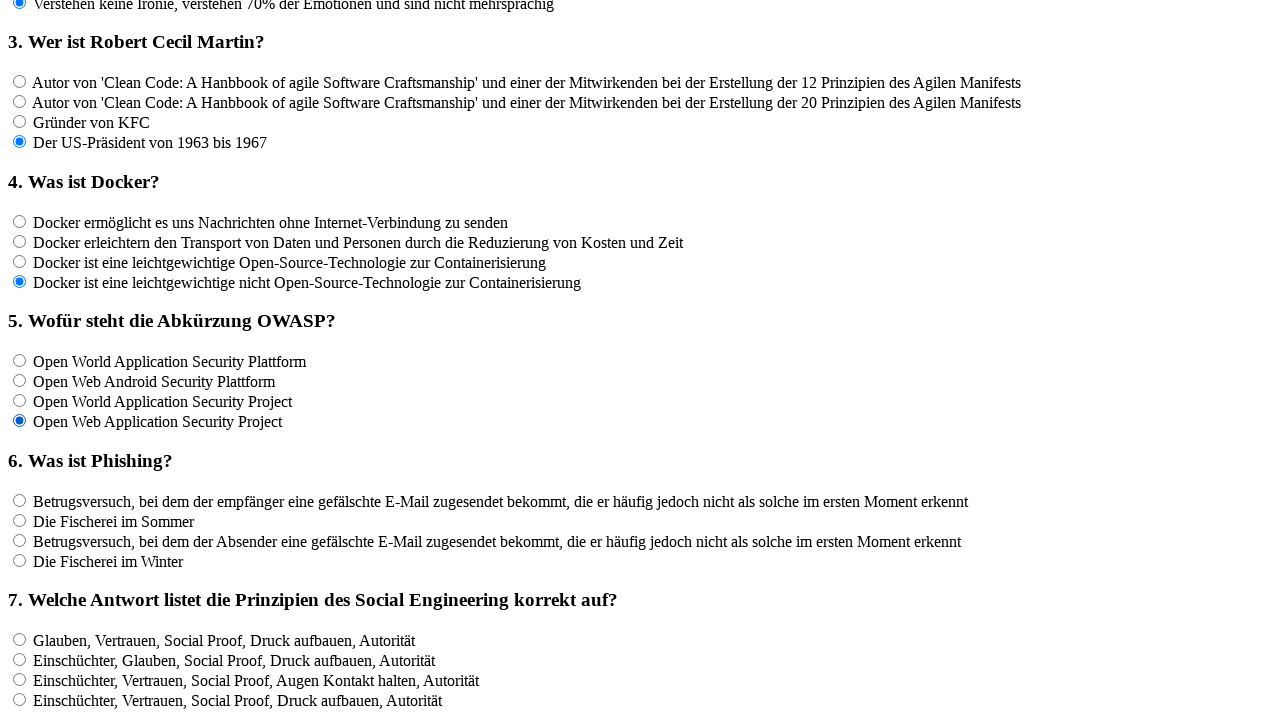

Clicked an answer option for question 6 at (20, 500) on input[name='rf6'] >> nth=0
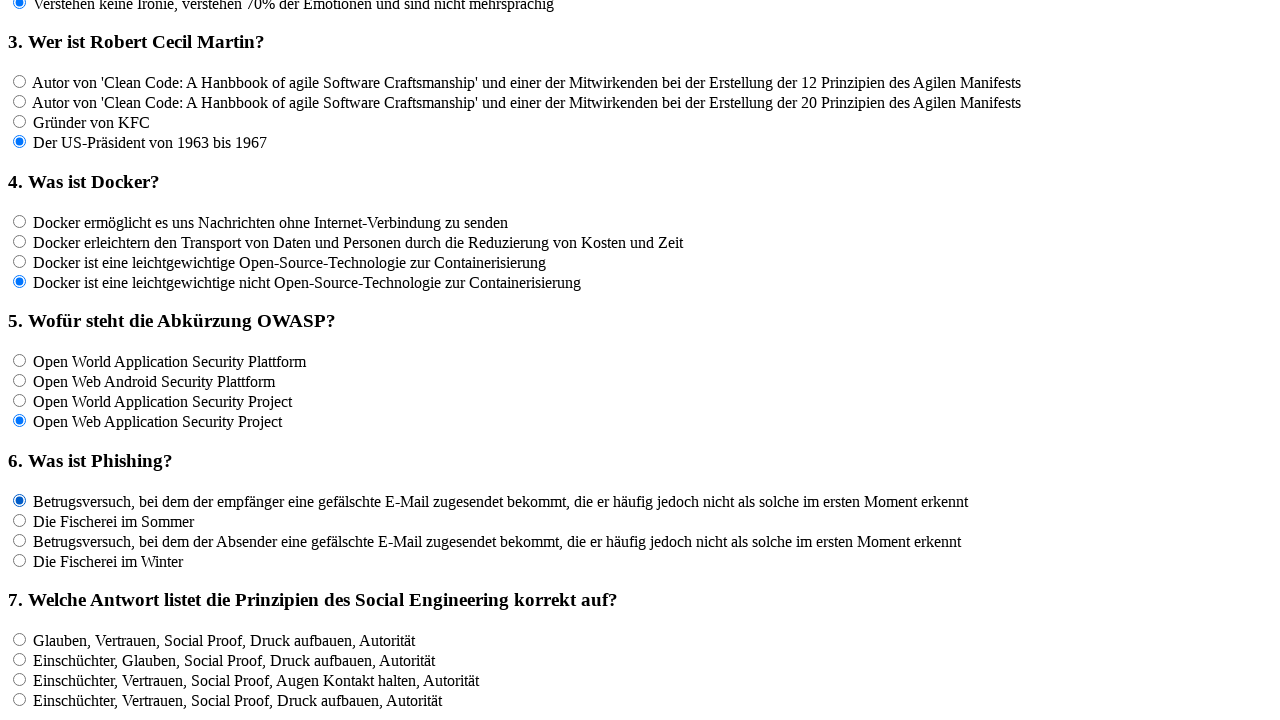

Waited 100ms for UI update
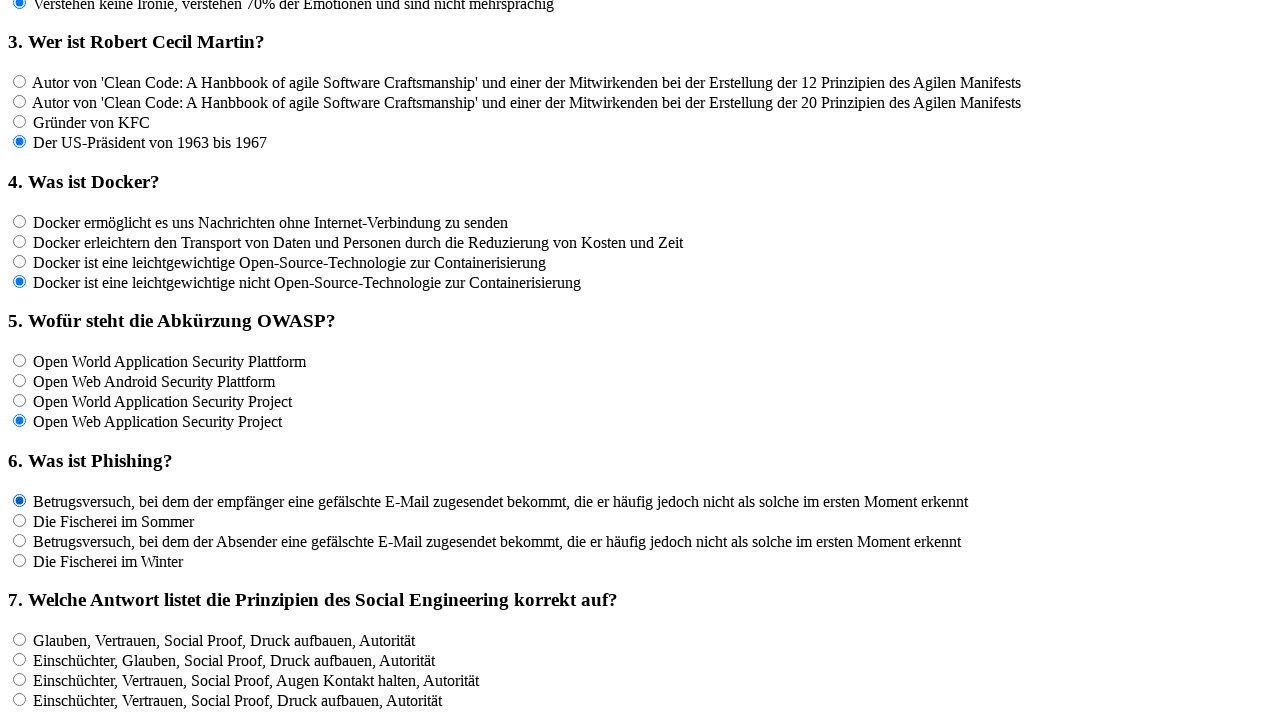

Clicked an answer option for question 6 at (20, 520) on input[name='rf6'] >> nth=1
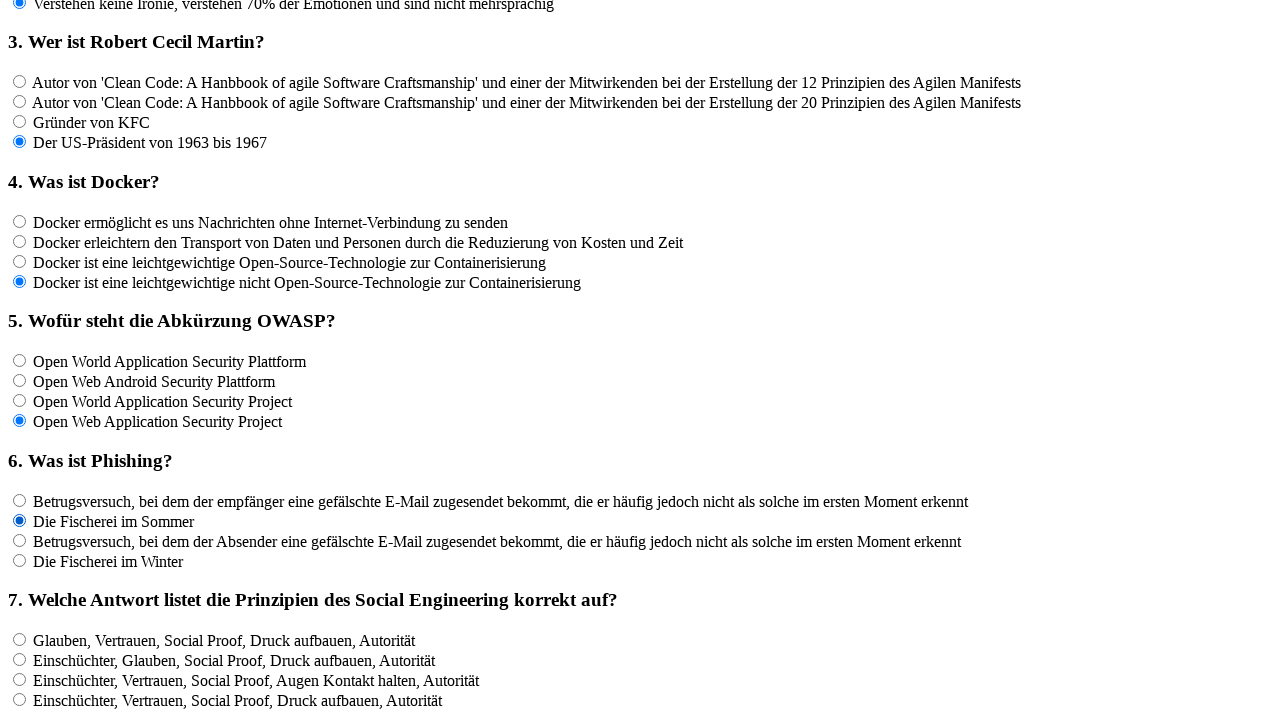

Waited 100ms for UI update
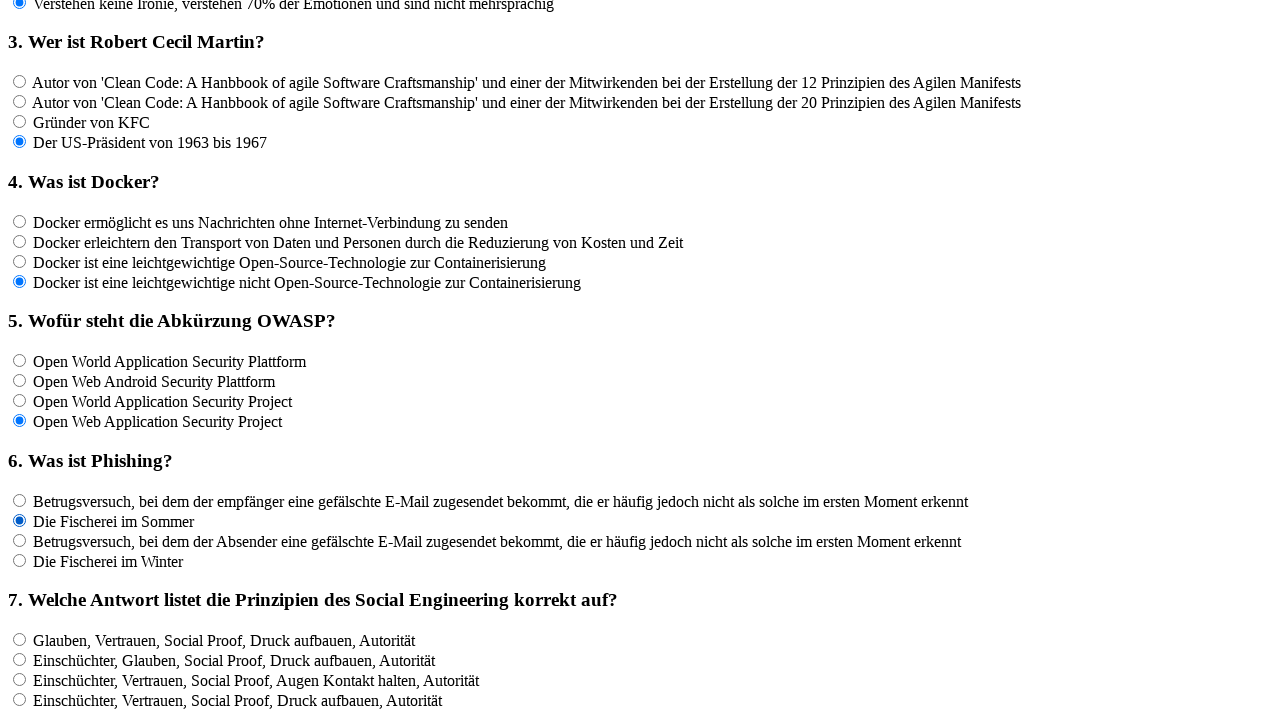

Clicked an answer option for question 6 at (20, 540) on input[name='rf6'] >> nth=2
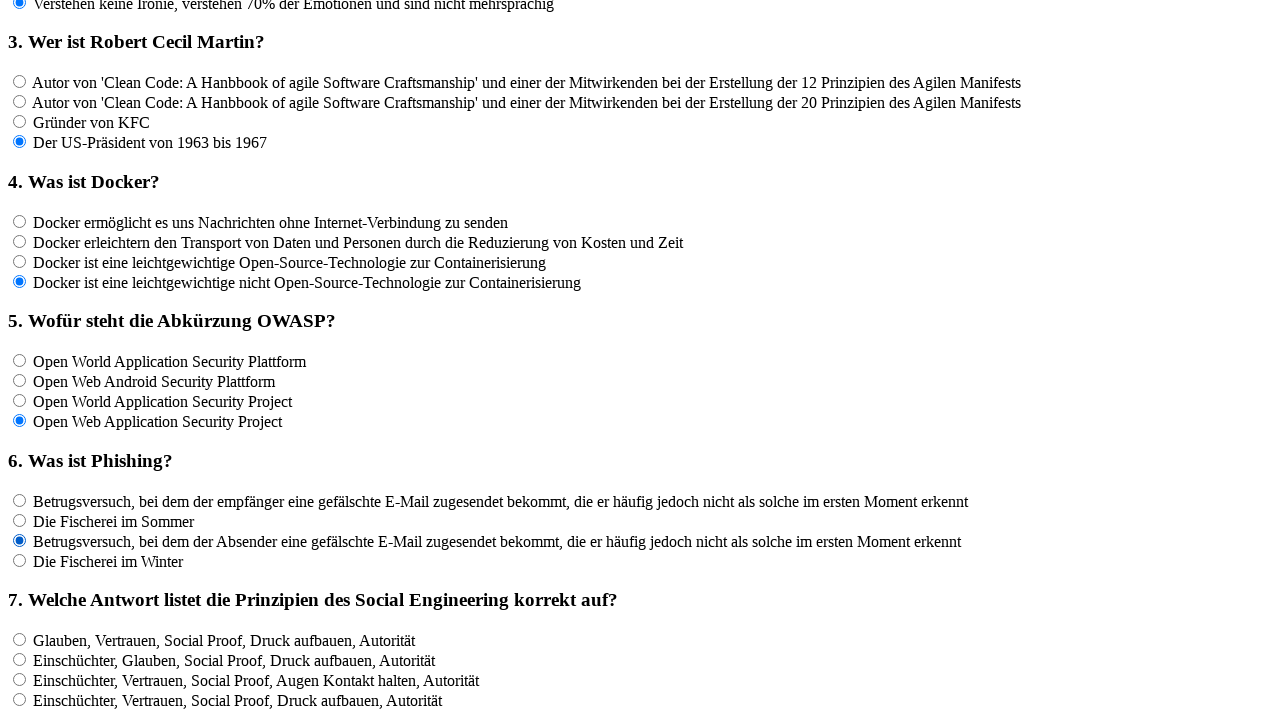

Waited 100ms for UI update
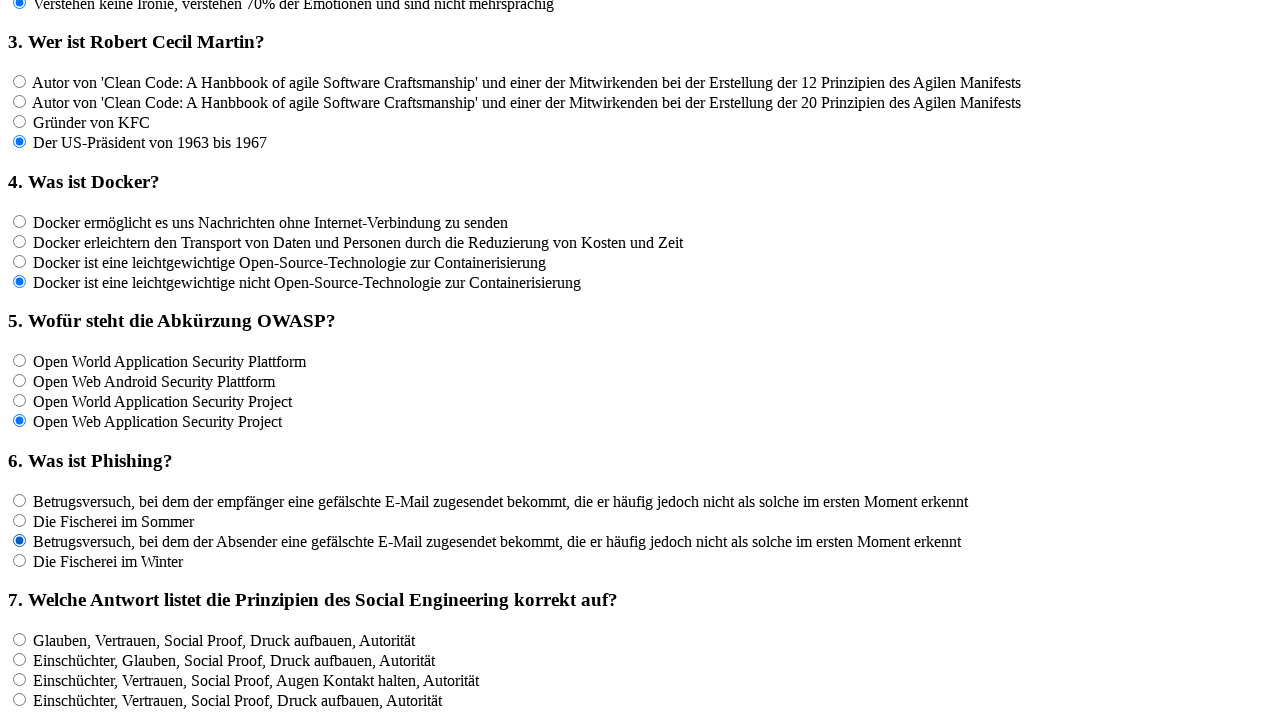

Clicked an answer option for question 6 at (20, 560) on input[name='rf6'] >> nth=3
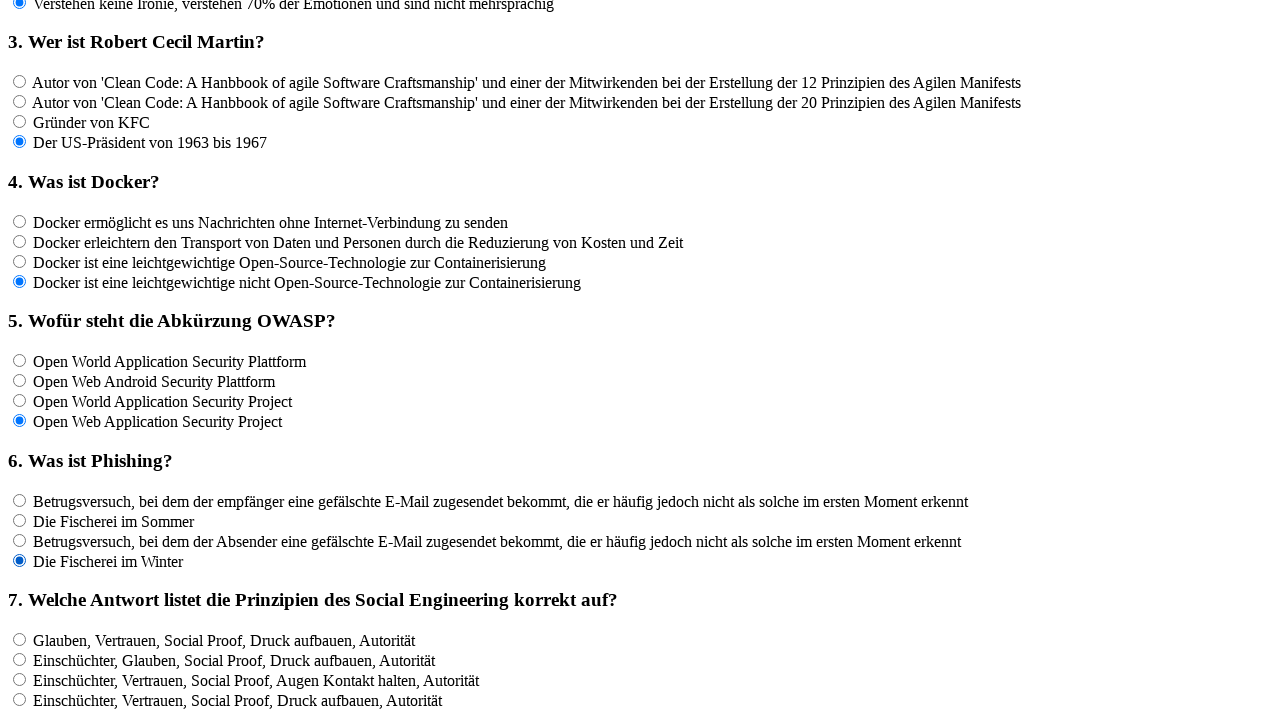

Waited 100ms for UI update
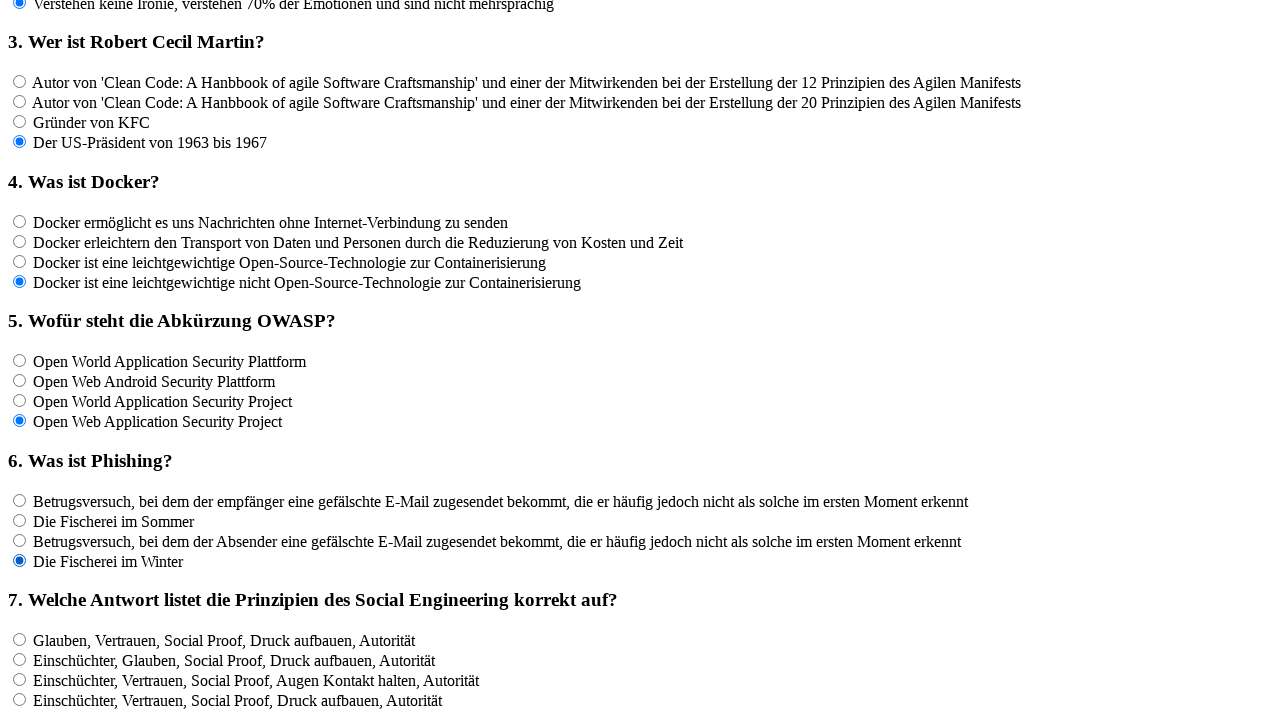

Located all radio button answers for question 7, found 4 options
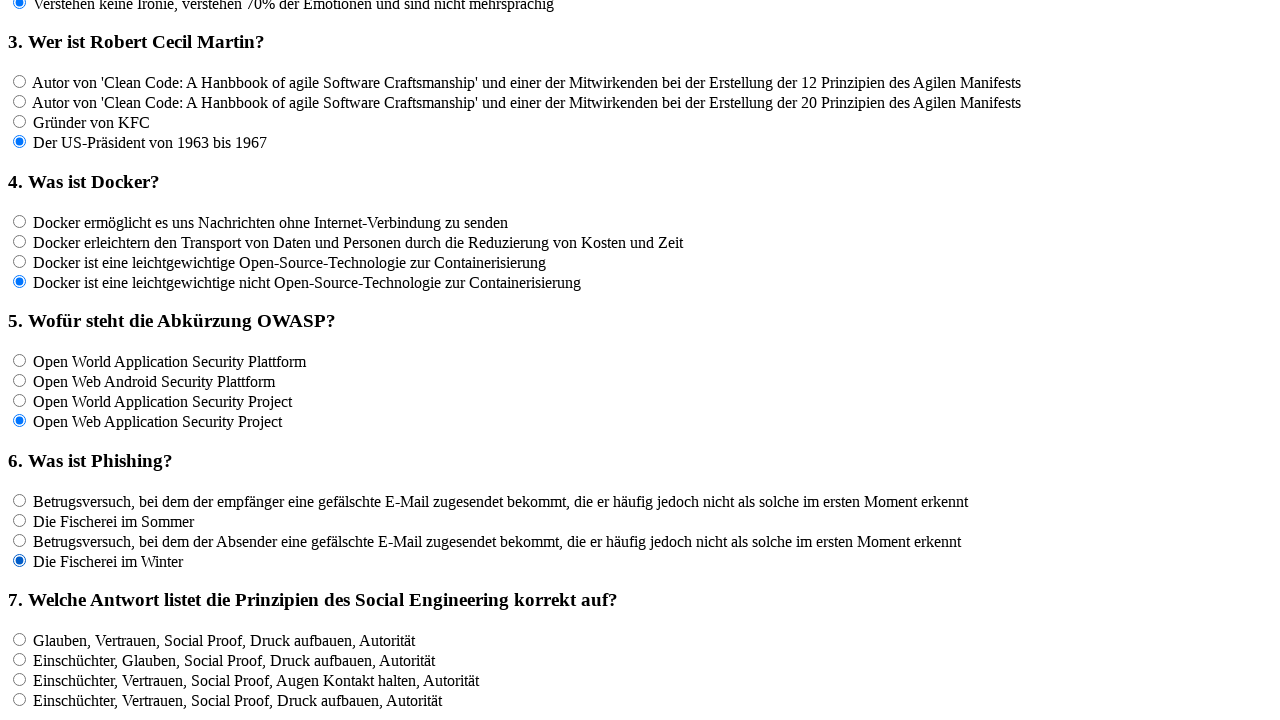

Clicked an answer option for question 7 at (20, 639) on input[name='rf7'] >> nth=0
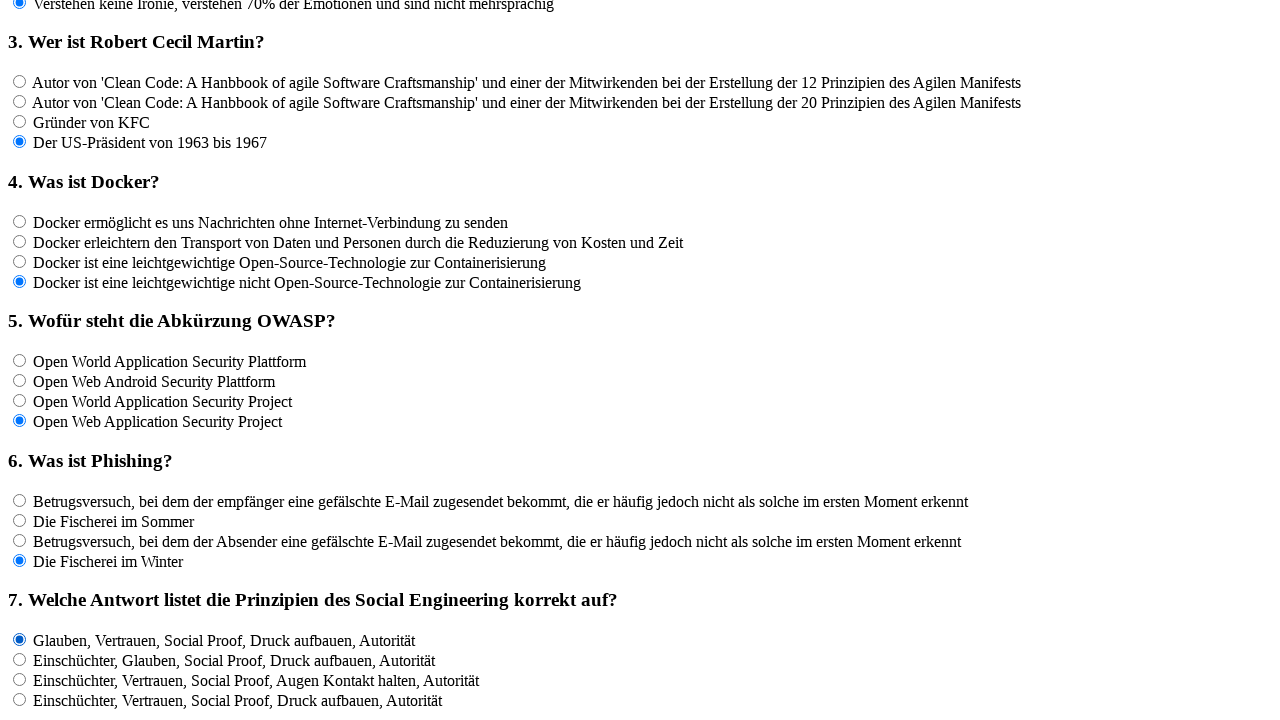

Waited 100ms for UI update
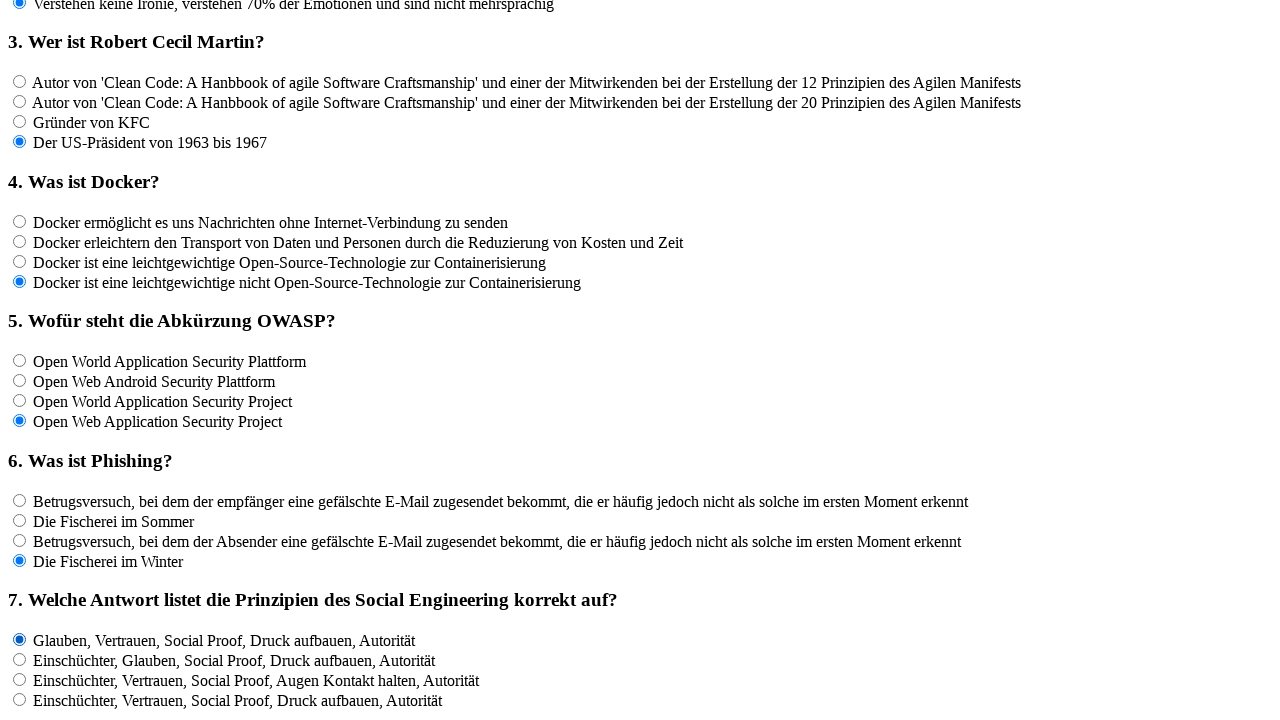

Clicked an answer option for question 7 at (20, 659) on input[name='rf7'] >> nth=1
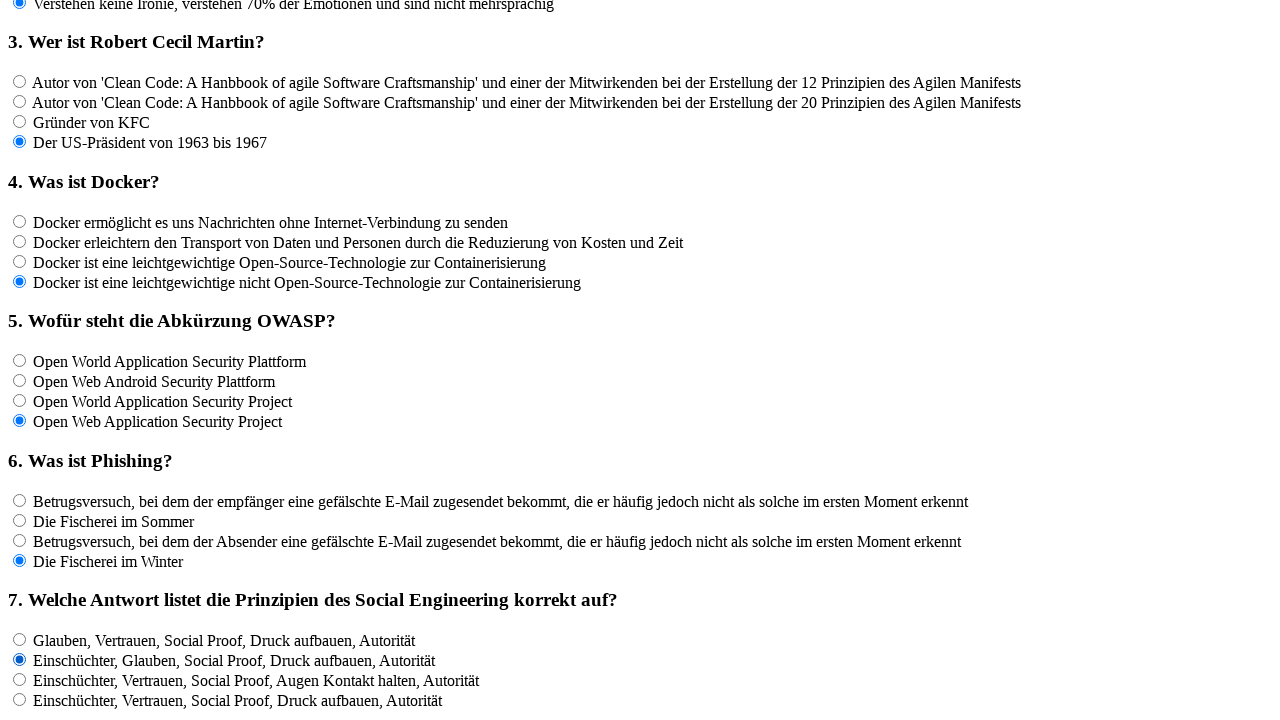

Waited 100ms for UI update
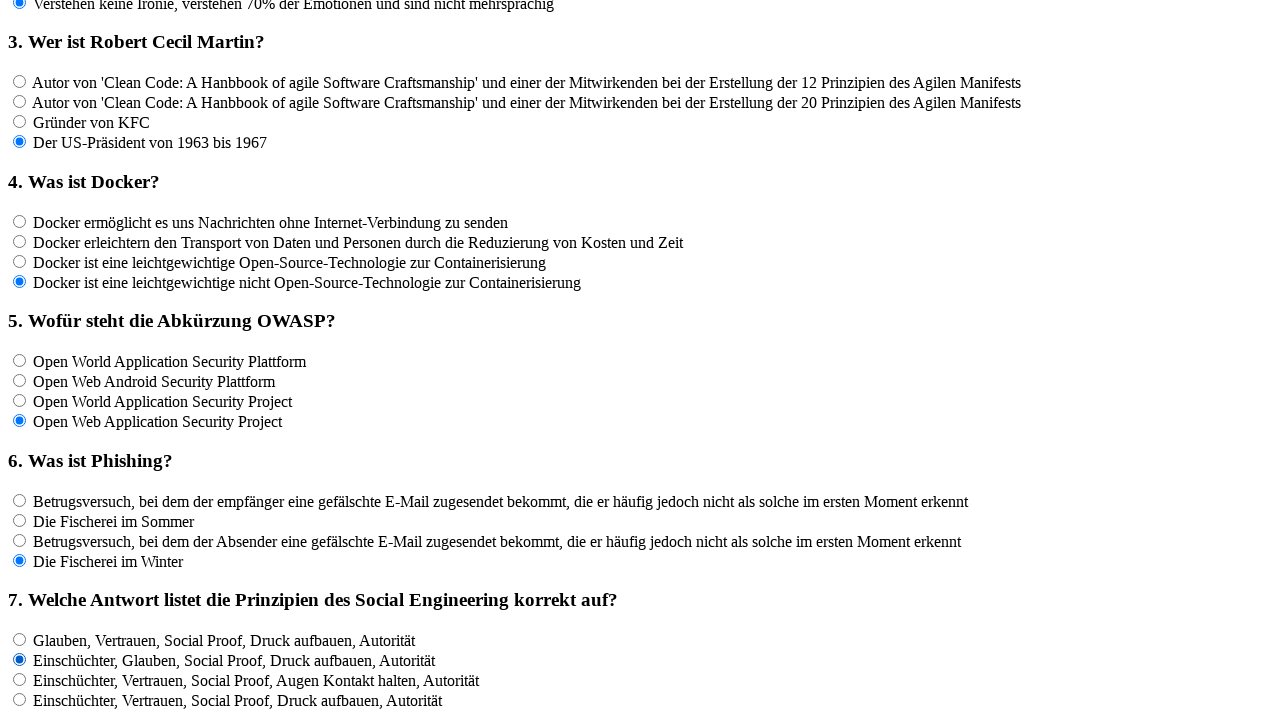

Clicked an answer option for question 7 at (20, 679) on input[name='rf7'] >> nth=2
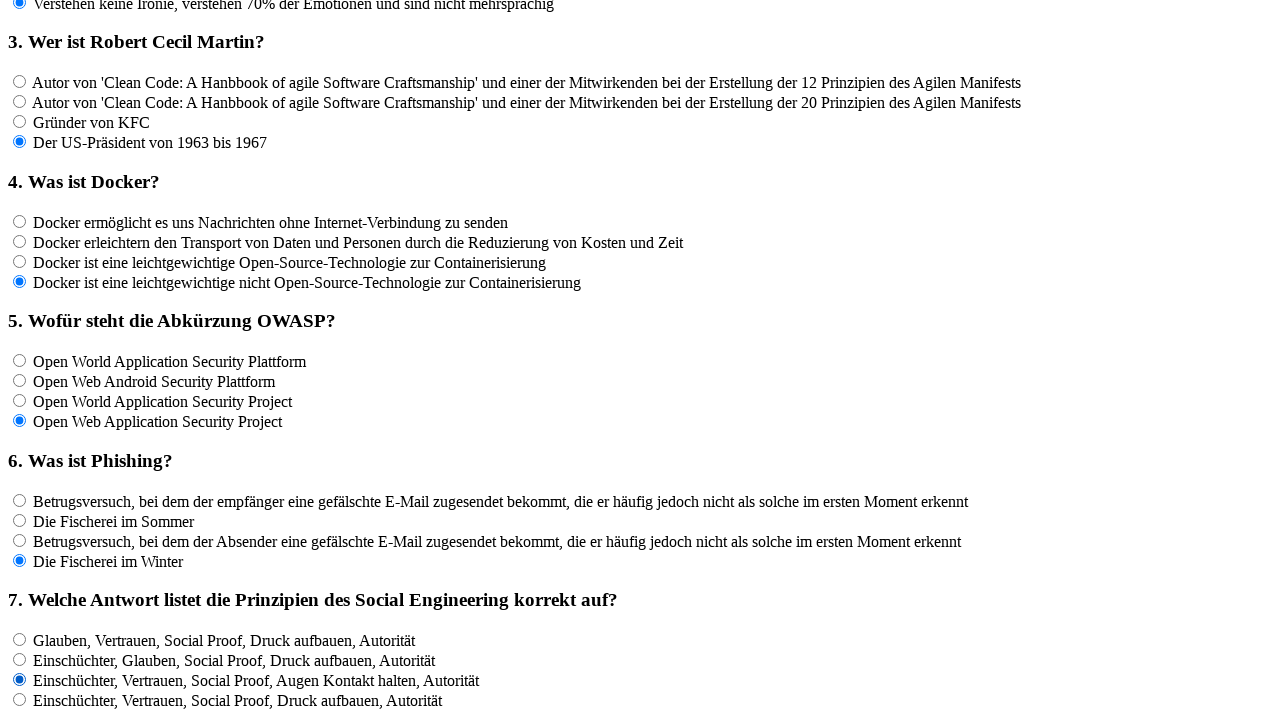

Waited 100ms for UI update
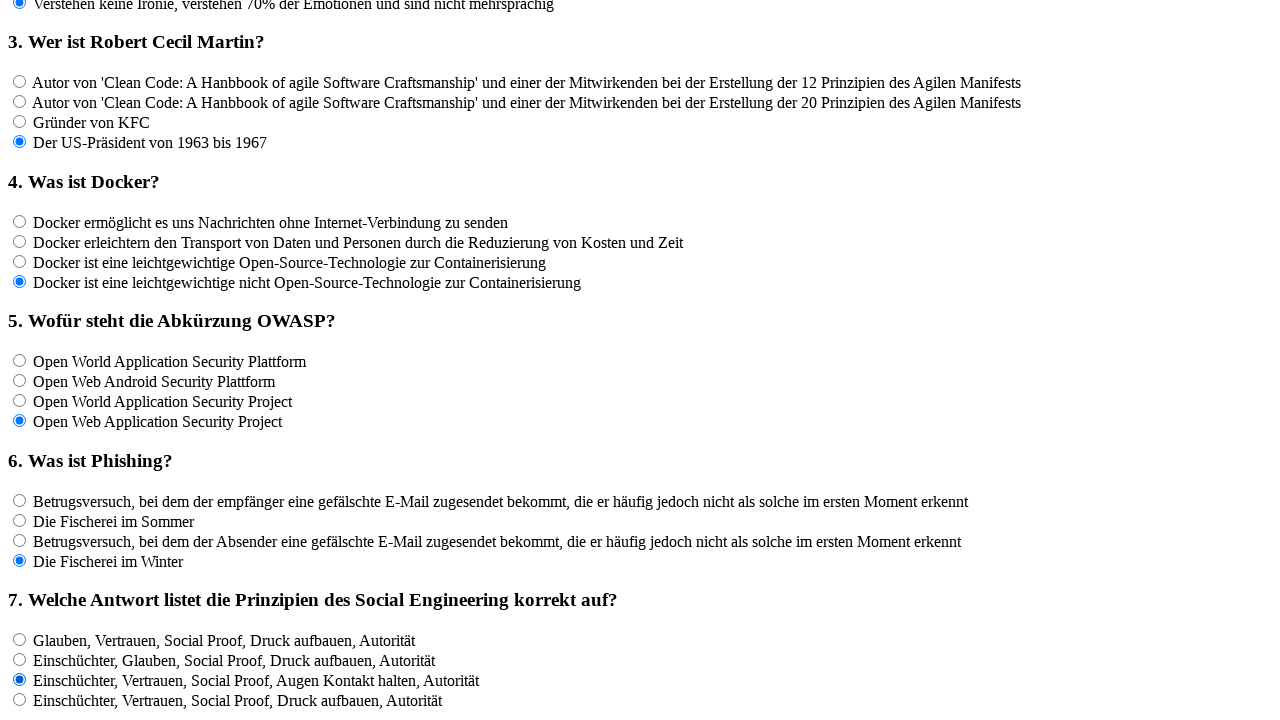

Clicked an answer option for question 7 at (20, 699) on input[name='rf7'] >> nth=3
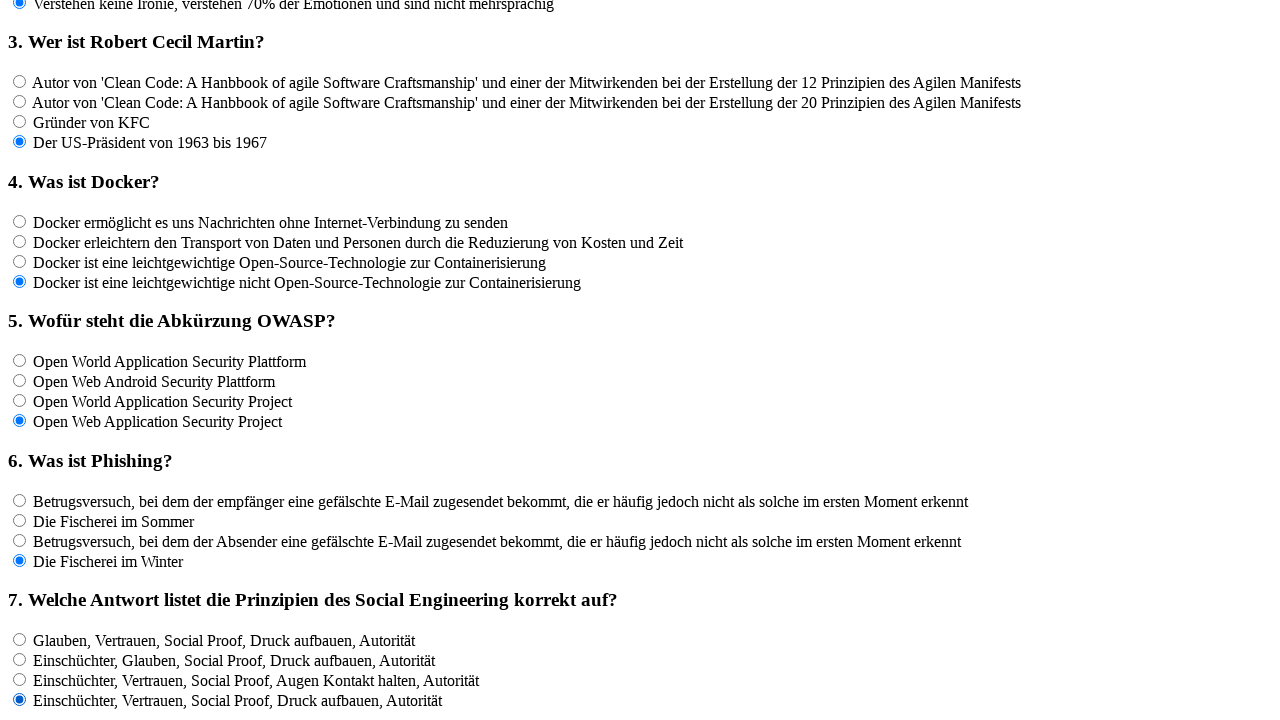

Waited 100ms for UI update
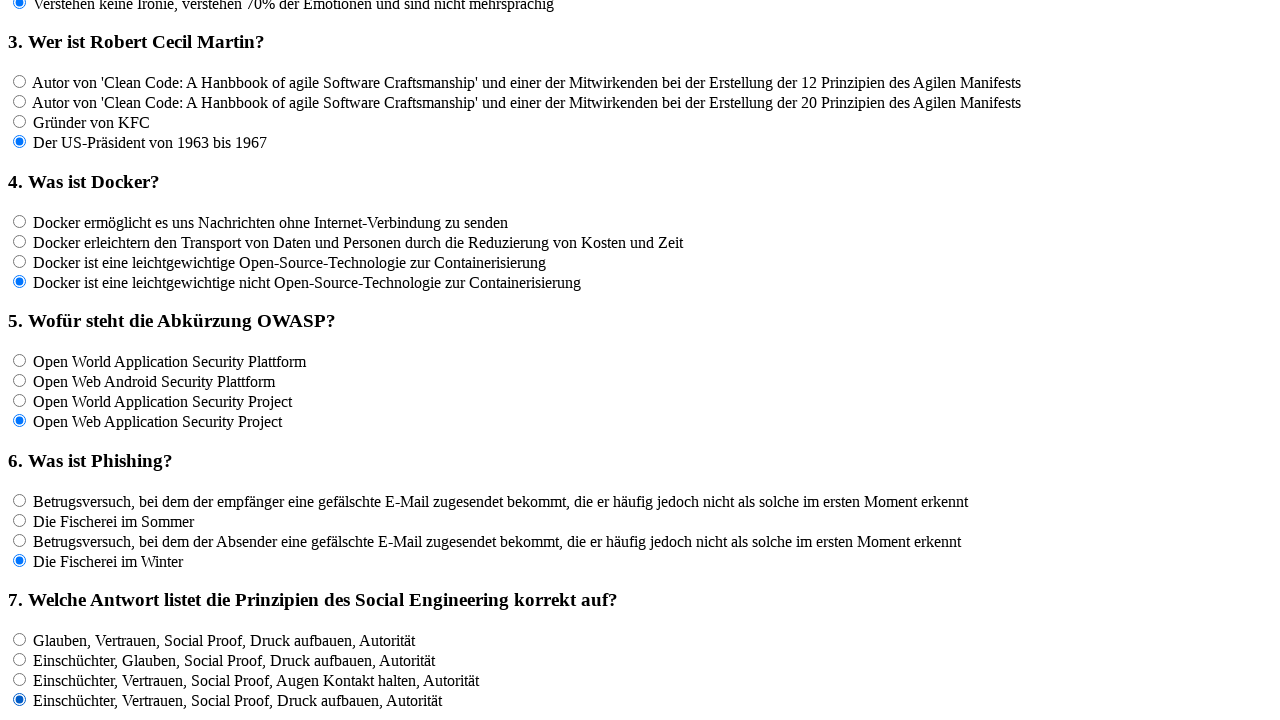

Located all radio button answers for question 8, found 4 options
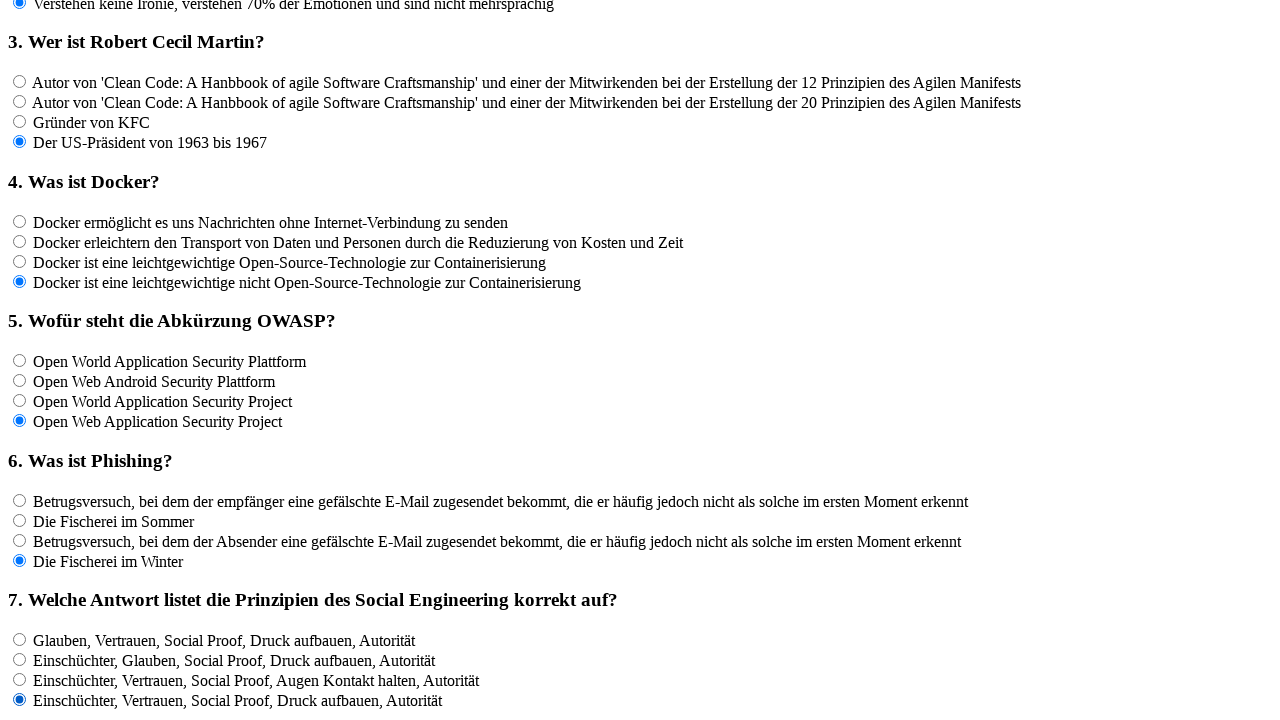

Clicked an answer option for question 8 at (20, 361) on input[name='rf8'] >> nth=0
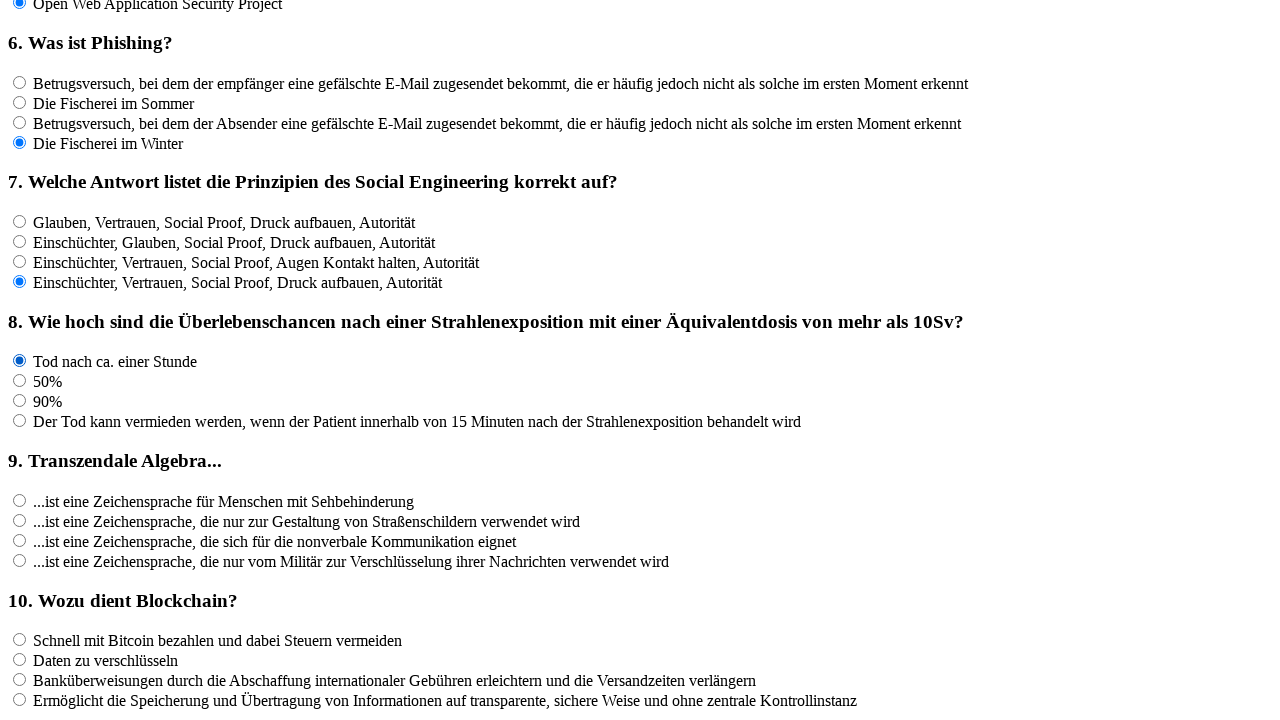

Waited 100ms for UI update
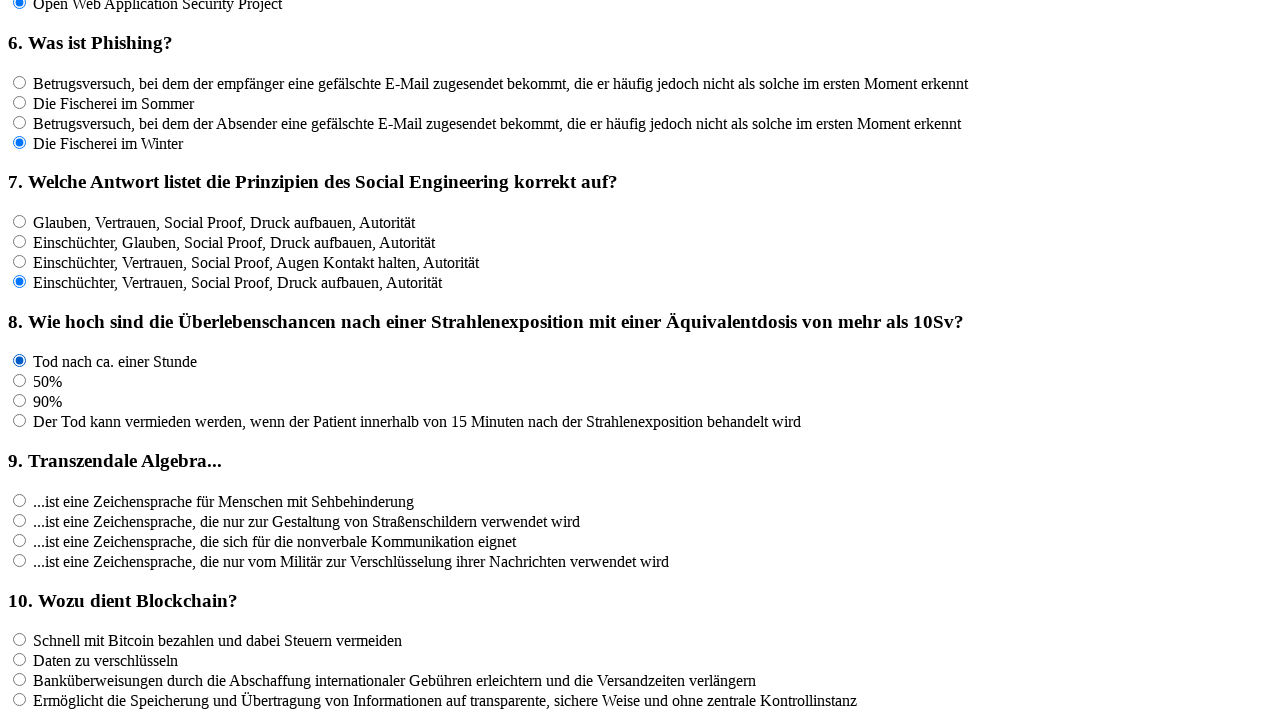

Clicked an answer option for question 8 at (20, 381) on input[name='rf8'] >> nth=1
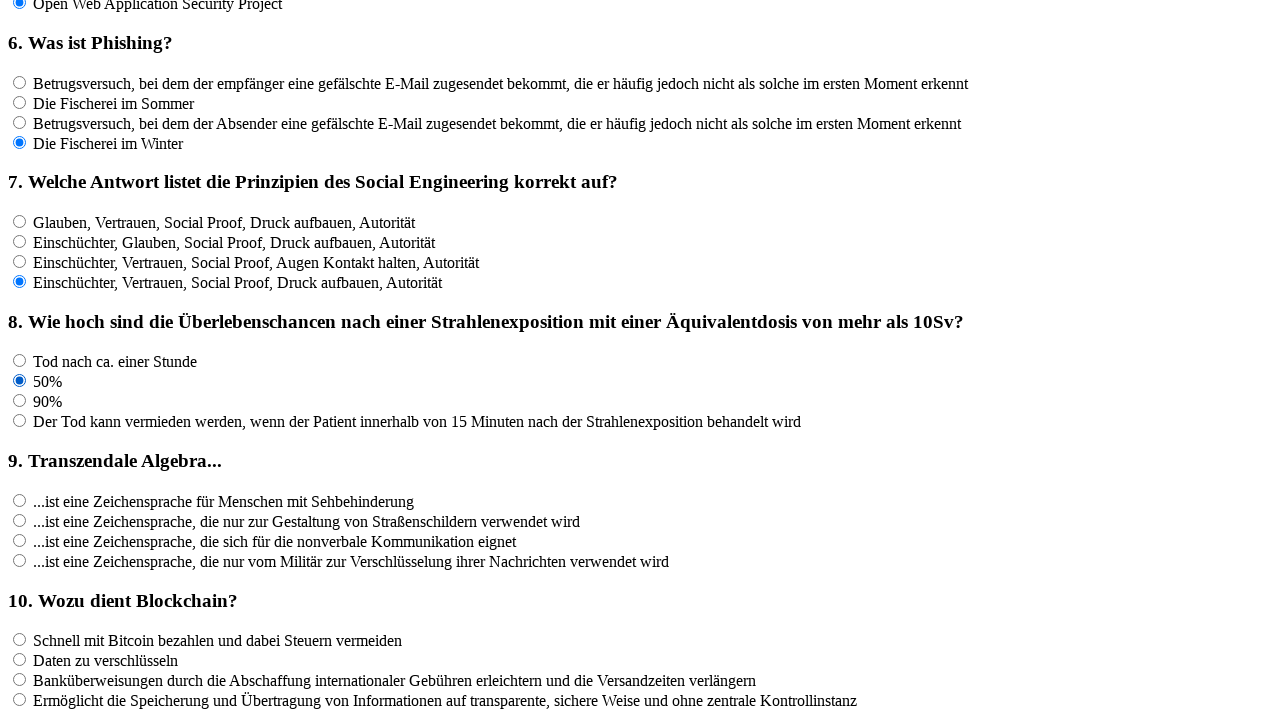

Waited 100ms for UI update
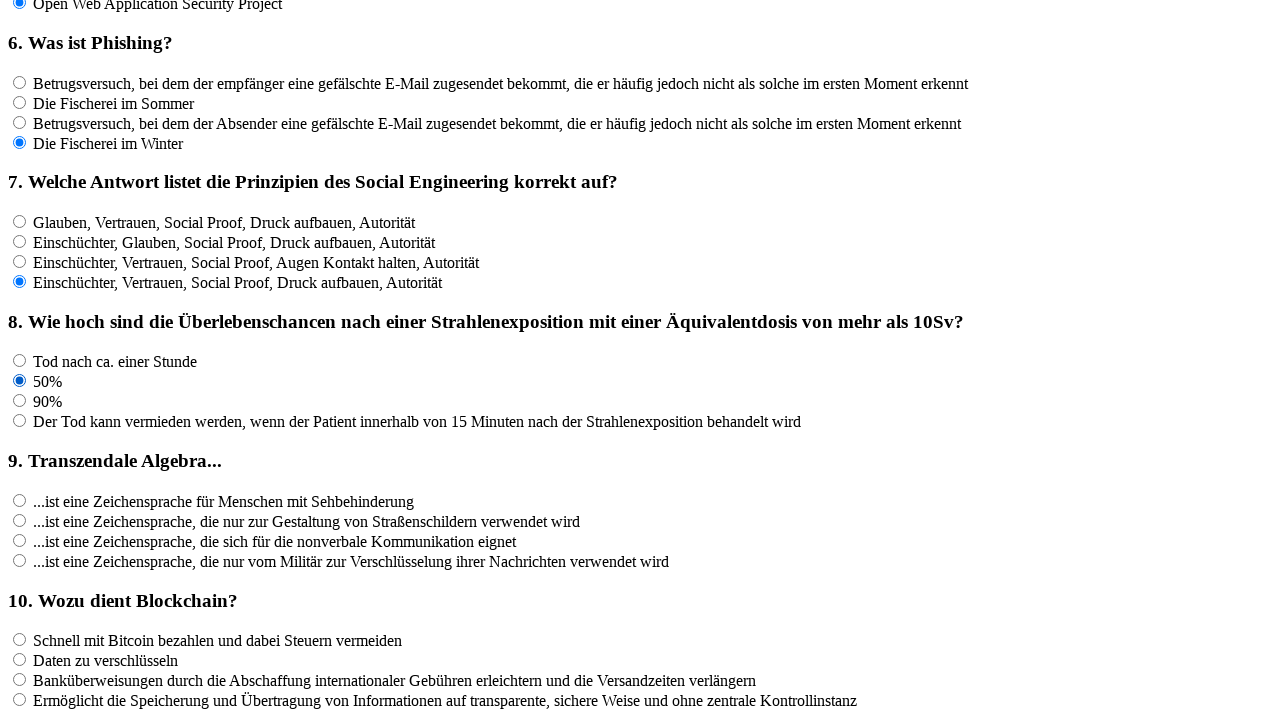

Clicked an answer option for question 8 at (20, 401) on input[name='rf8'] >> nth=2
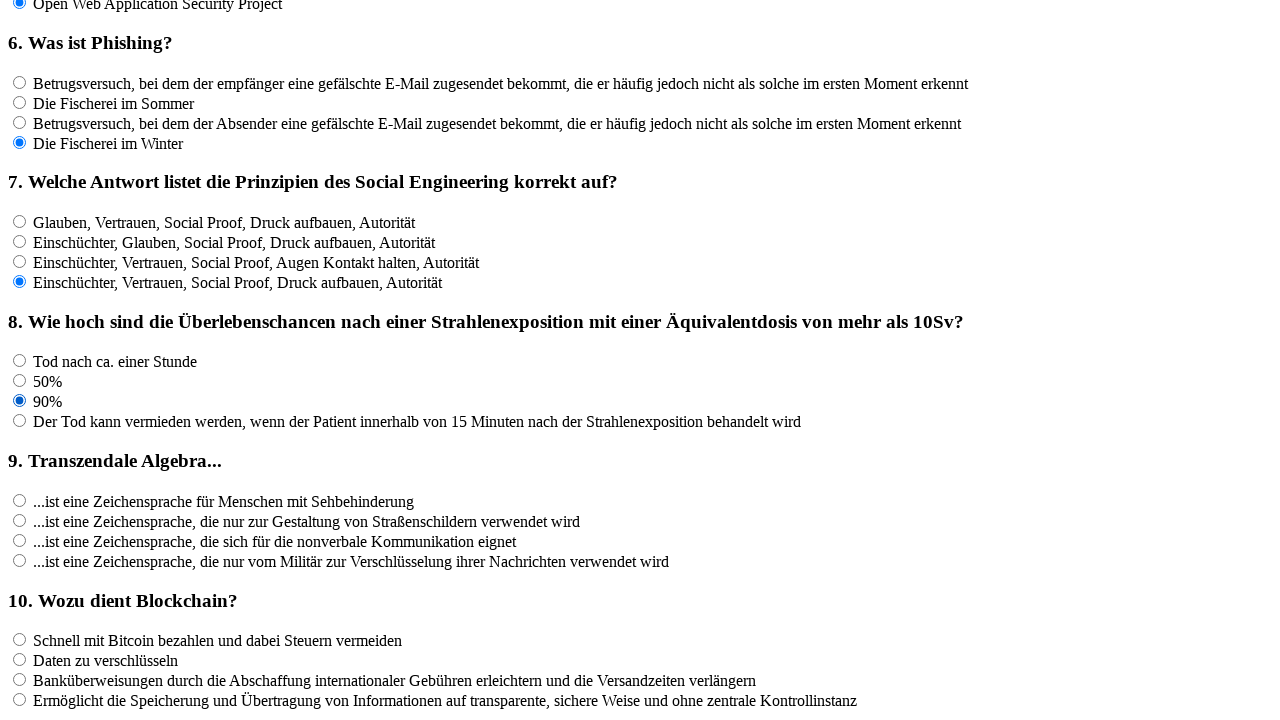

Waited 100ms for UI update
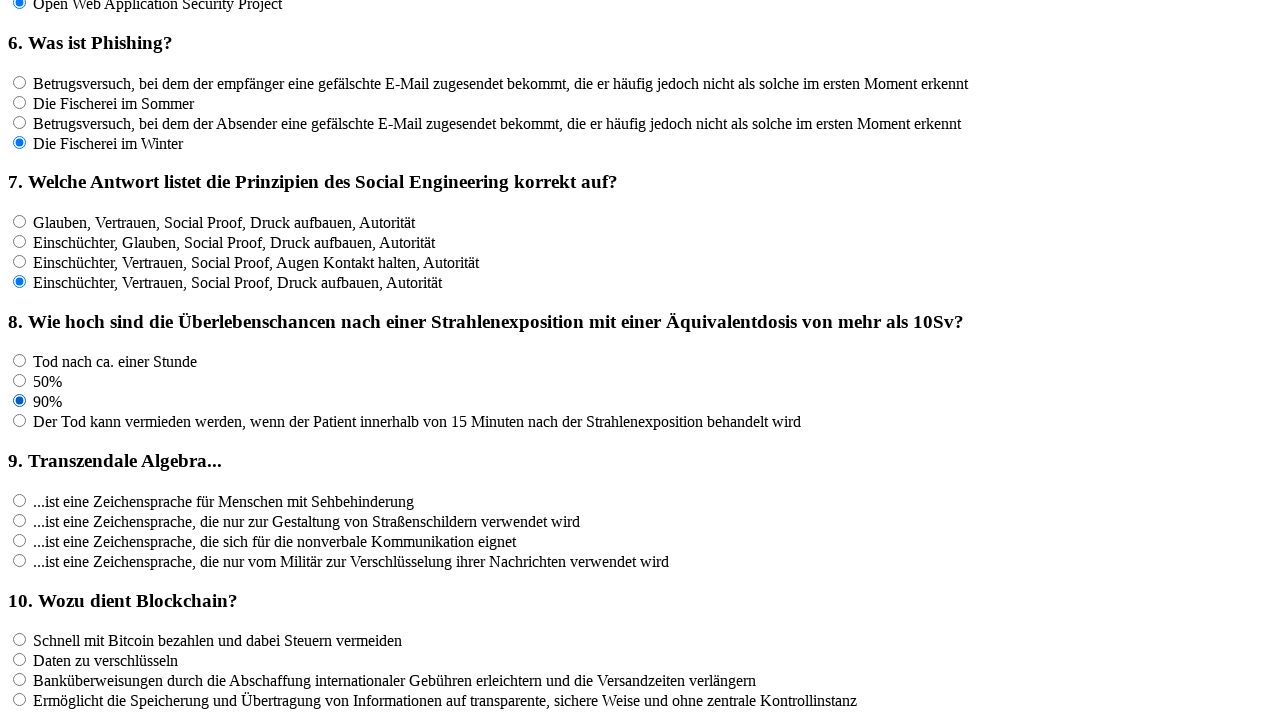

Clicked an answer option for question 8 at (20, 421) on input[name='rf8'] >> nth=3
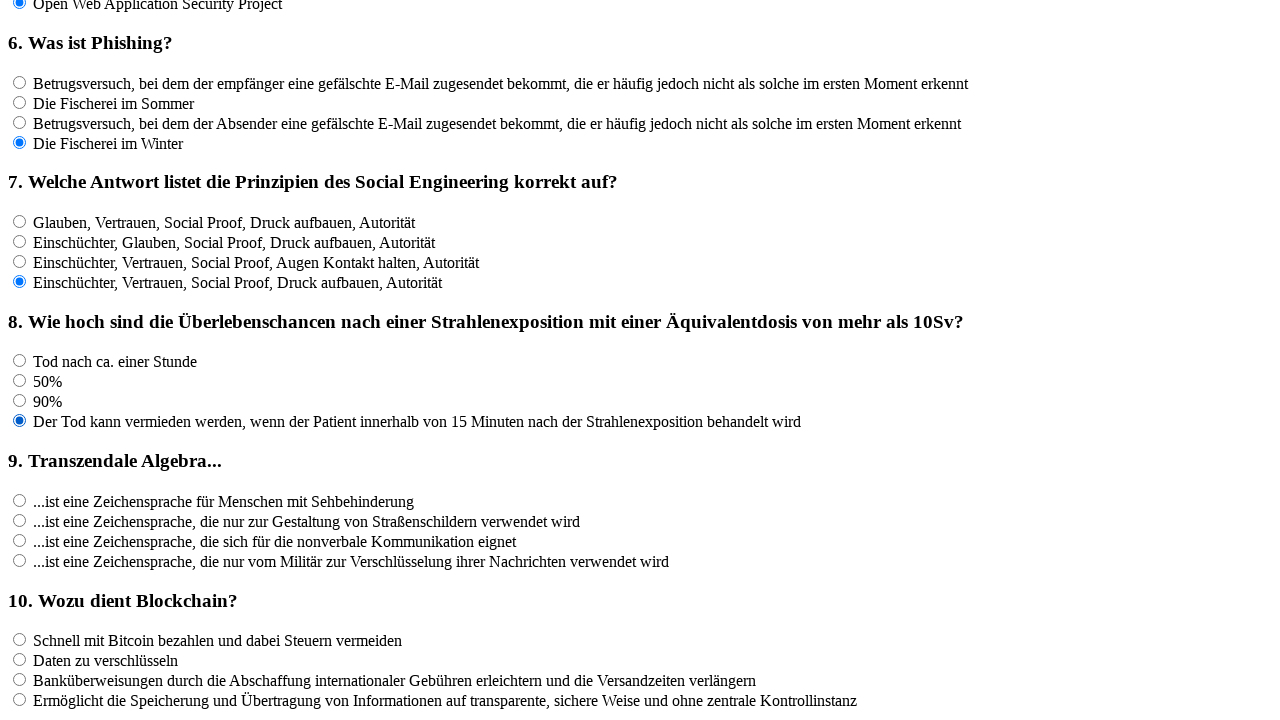

Waited 100ms for UI update
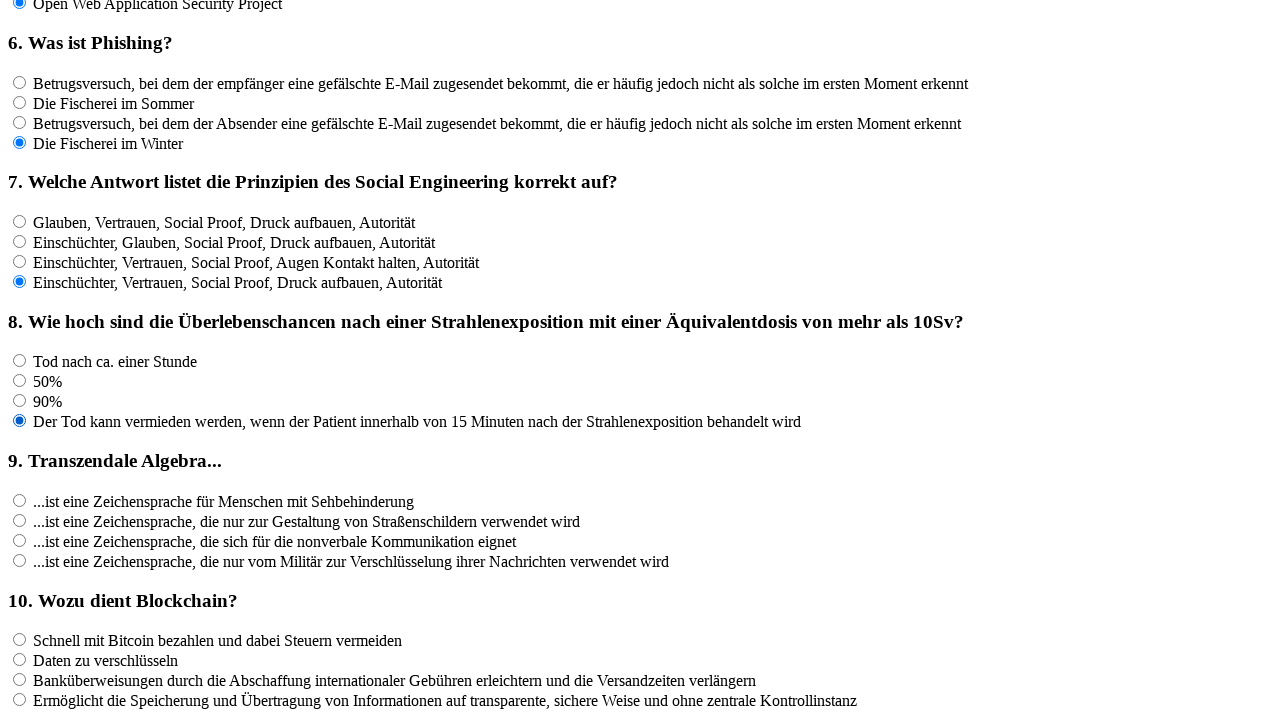

Located all radio button answers for question 9, found 4 options
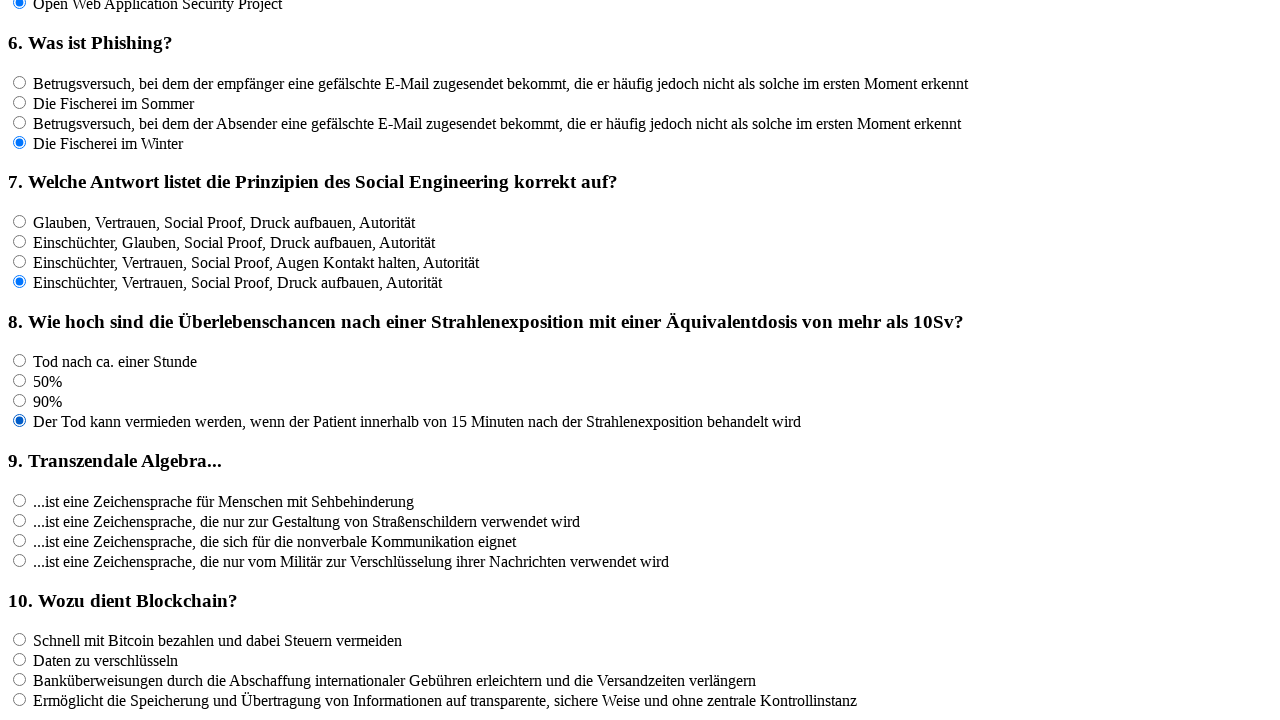

Clicked an answer option for question 9 at (20, 500) on input[name='rf9'] >> nth=0
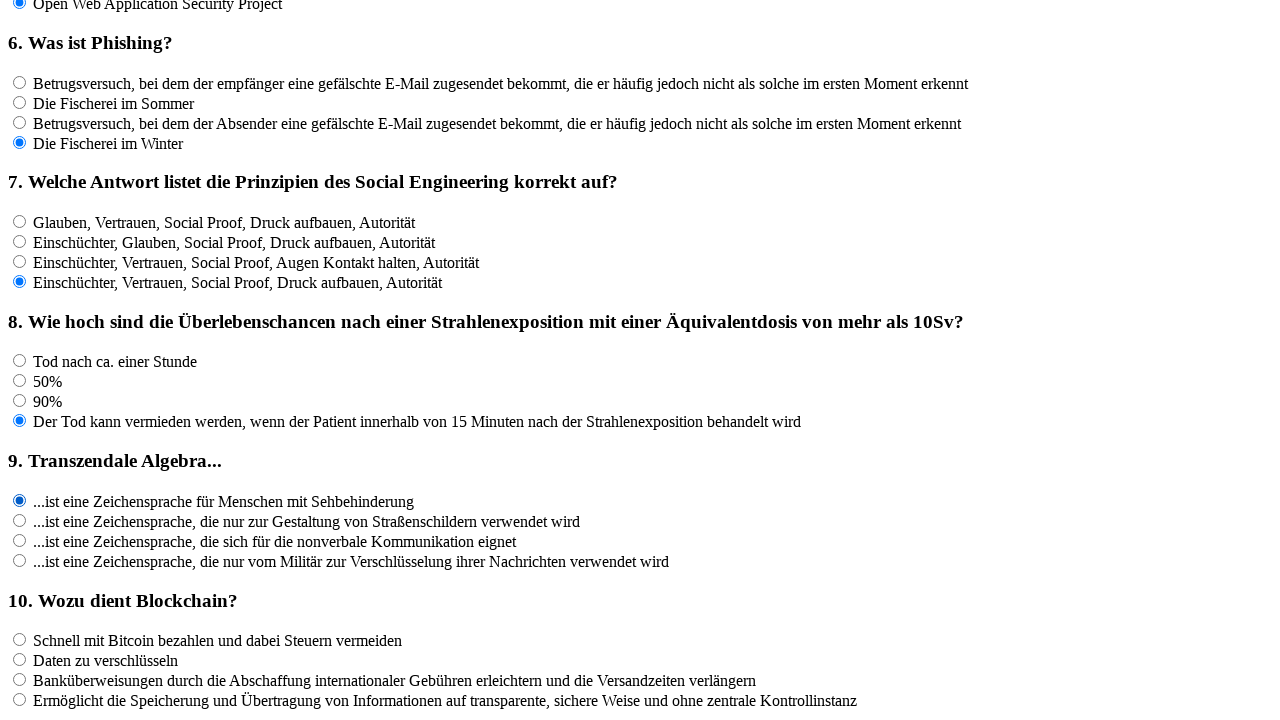

Waited 100ms for UI update
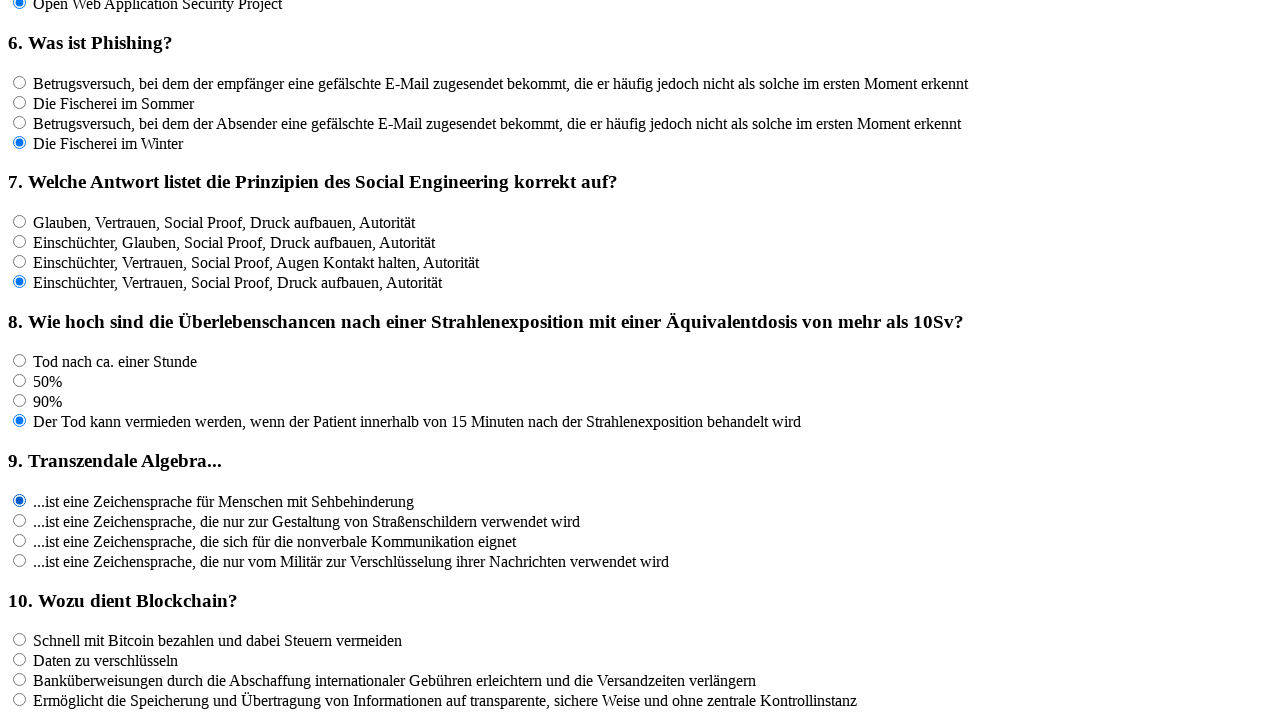

Clicked an answer option for question 9 at (20, 520) on input[name='rf9'] >> nth=1
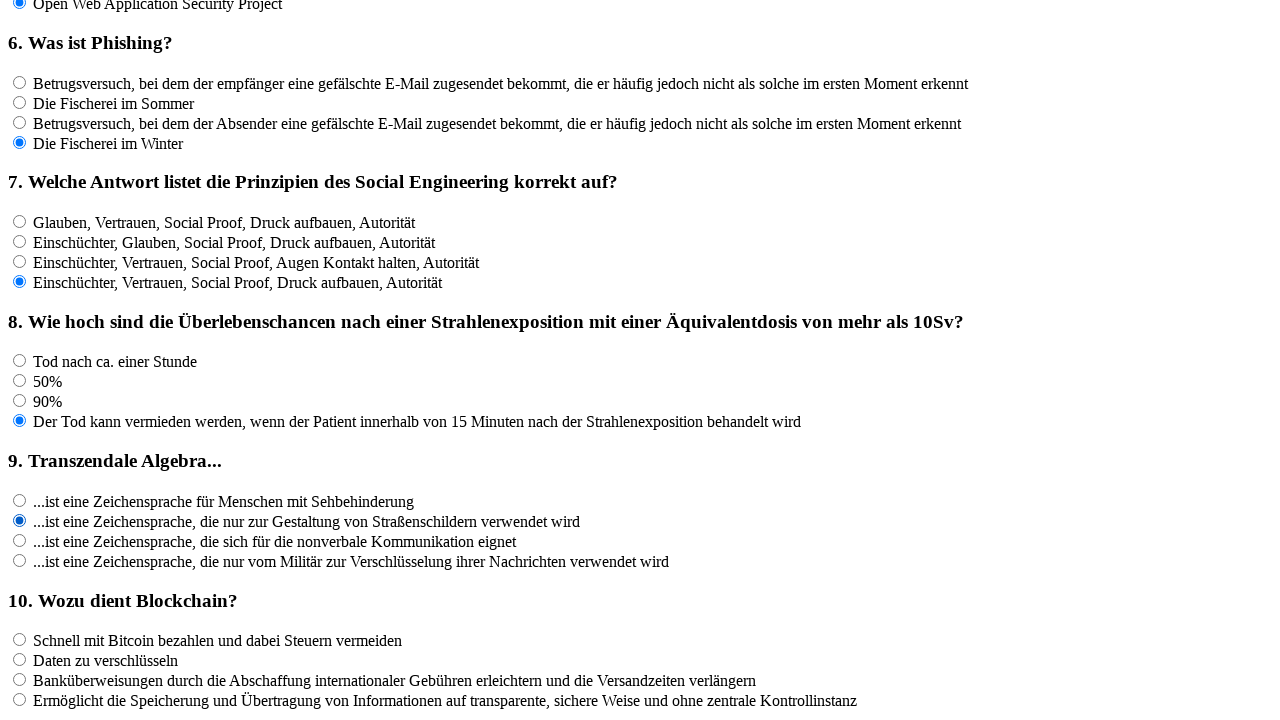

Waited 100ms for UI update
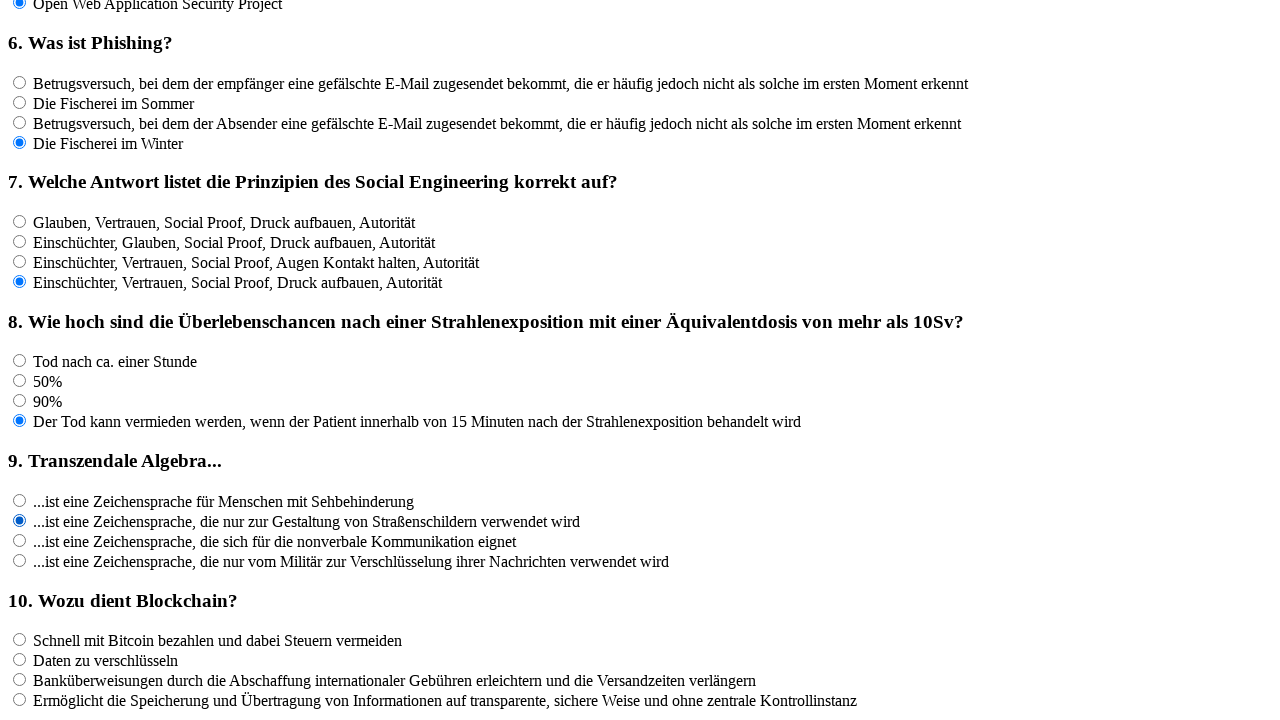

Clicked an answer option for question 9 at (20, 540) on input[name='rf9'] >> nth=2
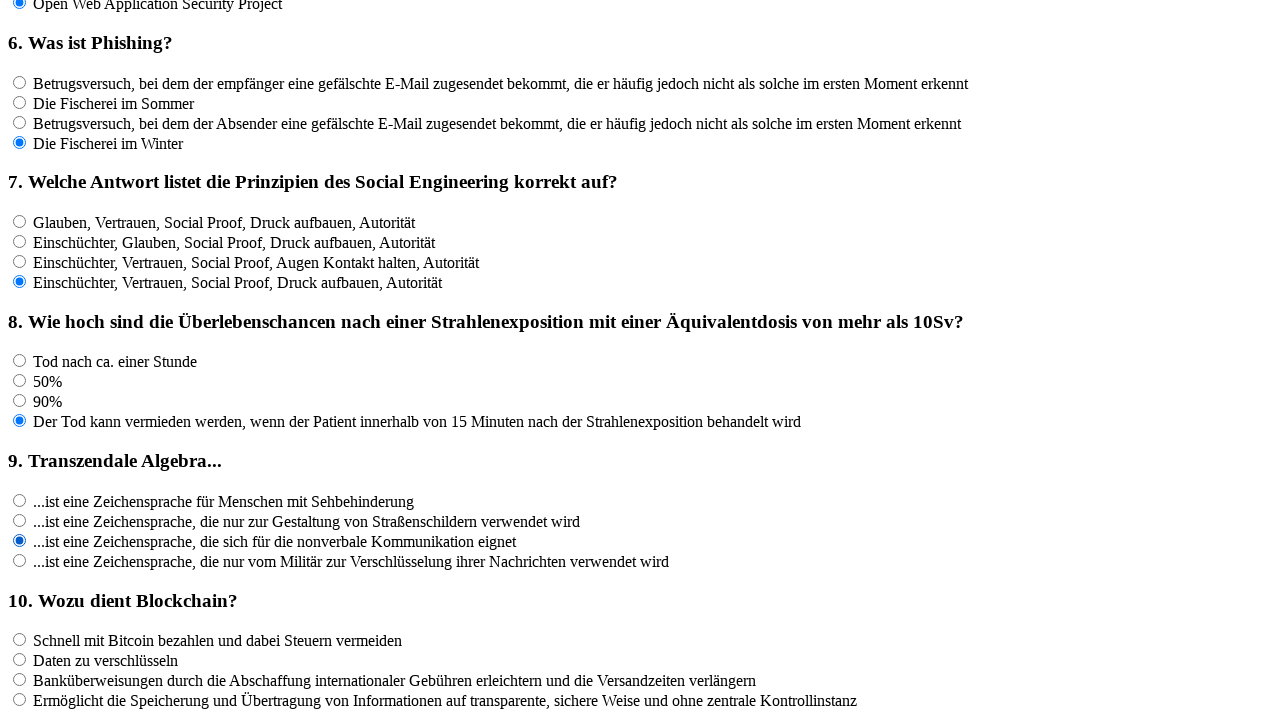

Waited 100ms for UI update
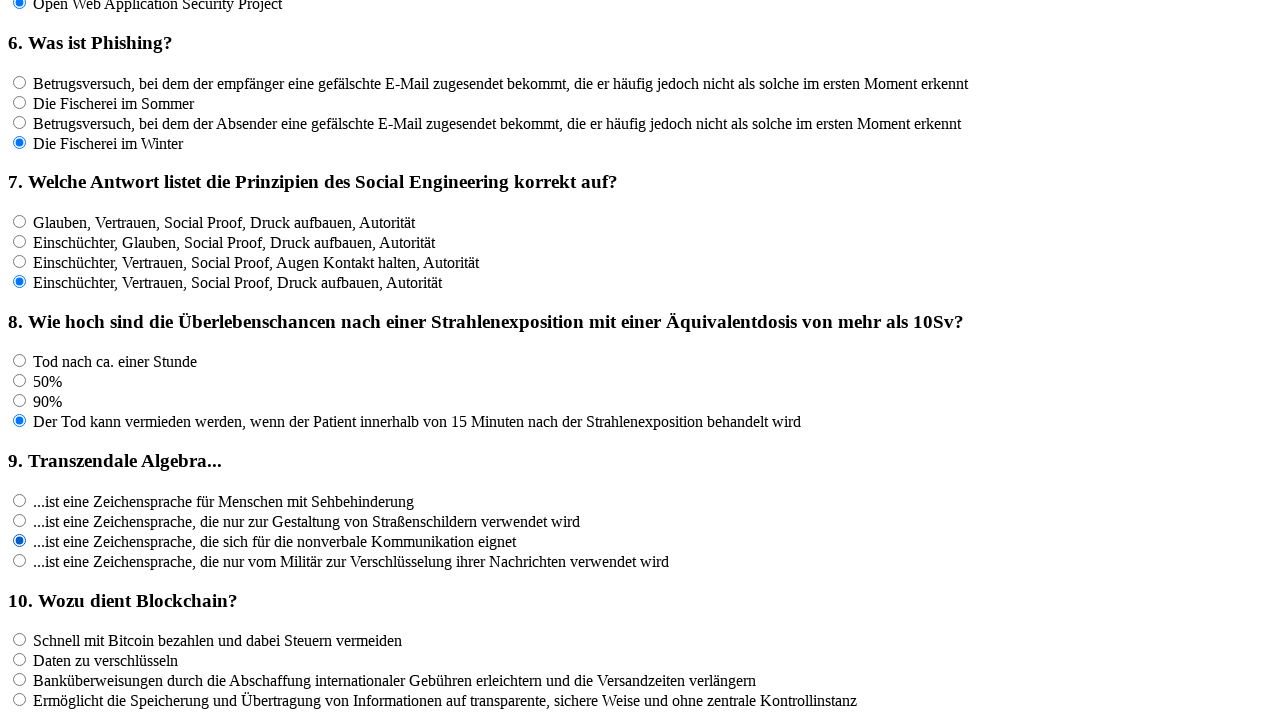

Clicked an answer option for question 9 at (20, 560) on input[name='rf9'] >> nth=3
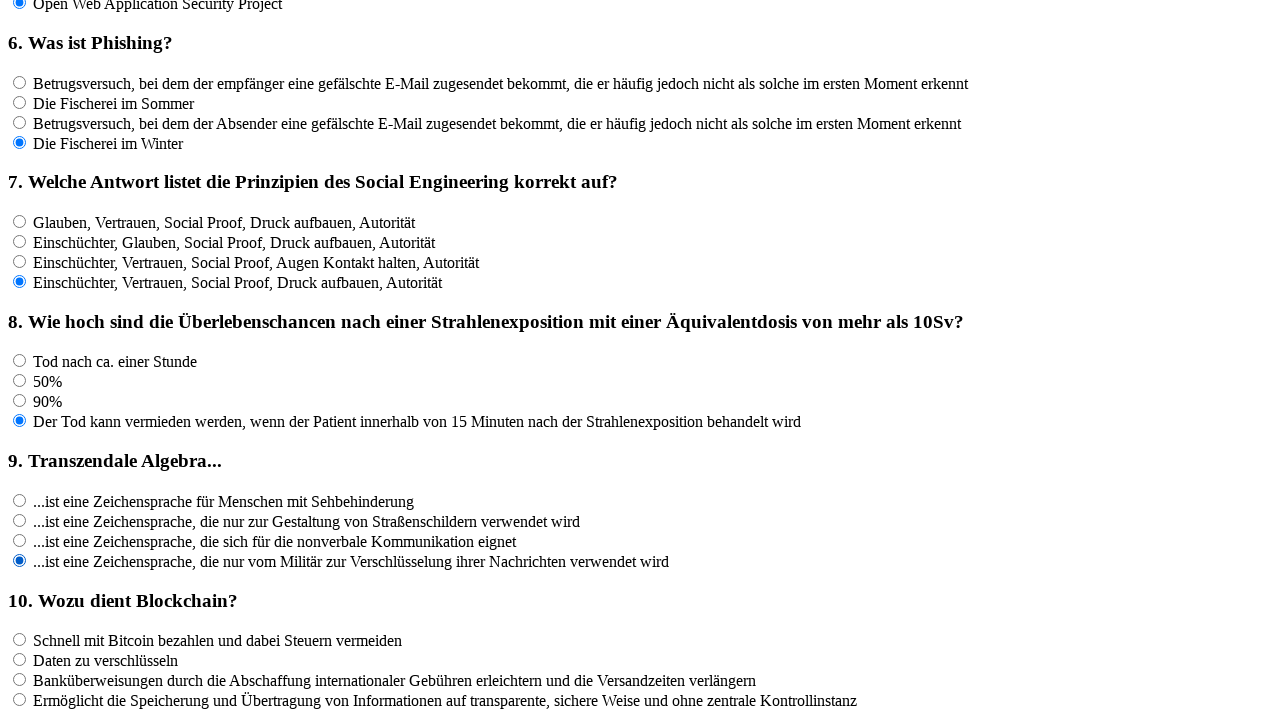

Waited 100ms for UI update
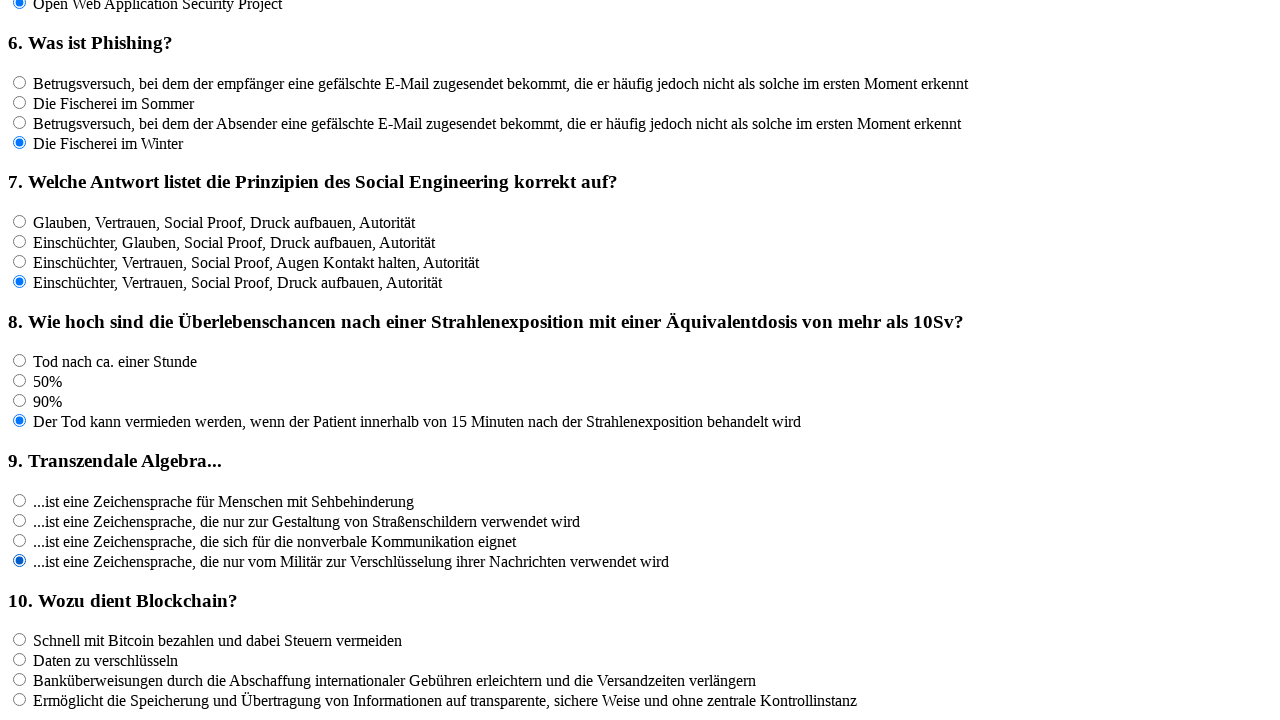

Located all radio button answers for question 10, found 4 options
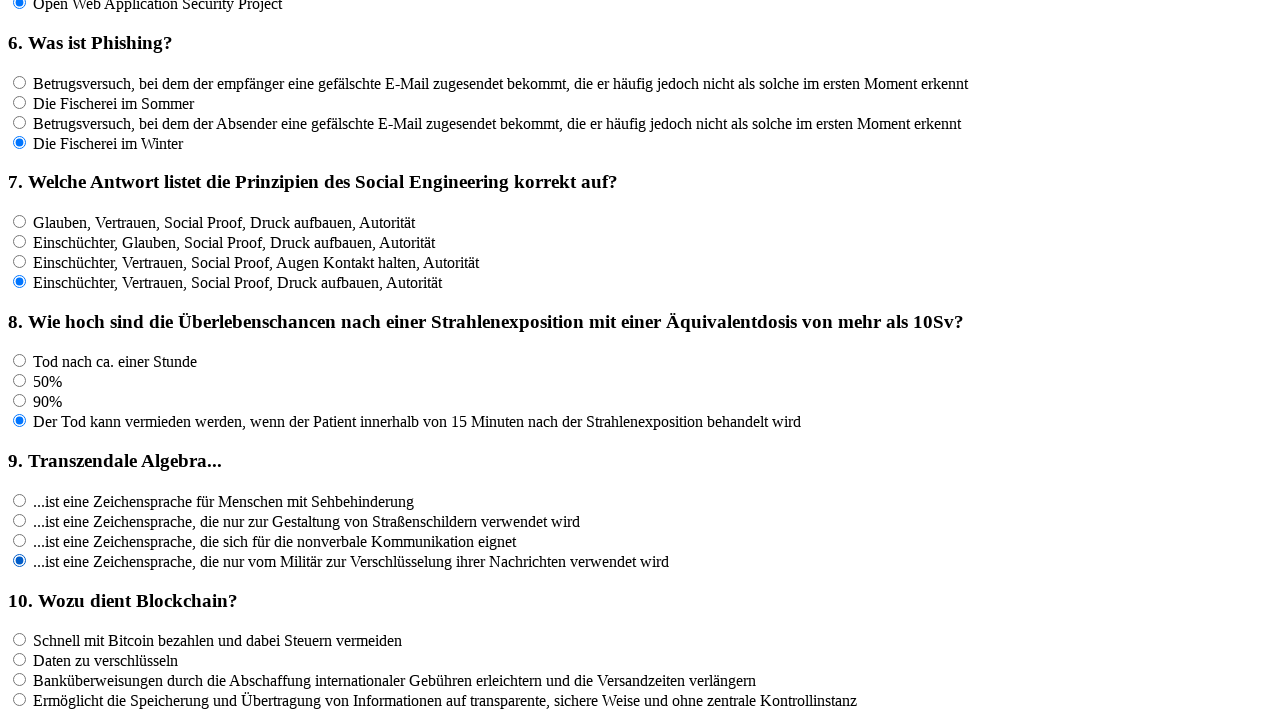

Clicked an answer option for question 10 at (20, 640) on input[name='rf10'] >> nth=0
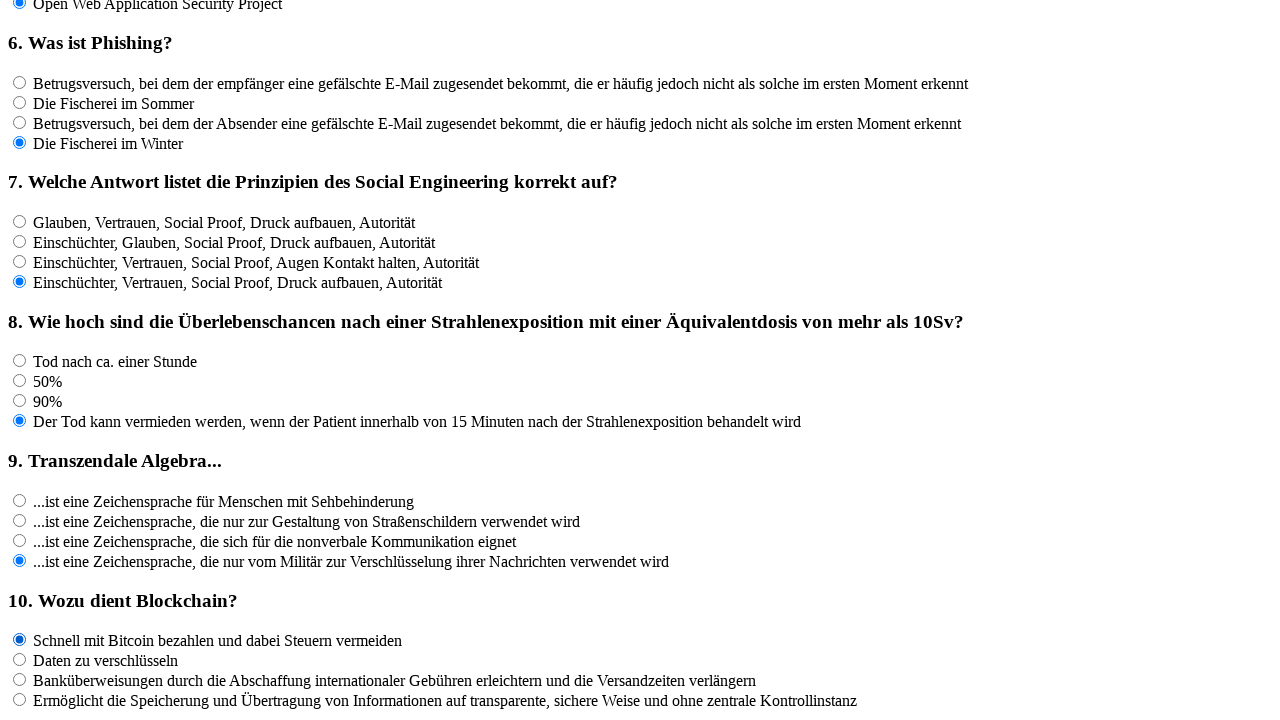

Waited 100ms for UI update
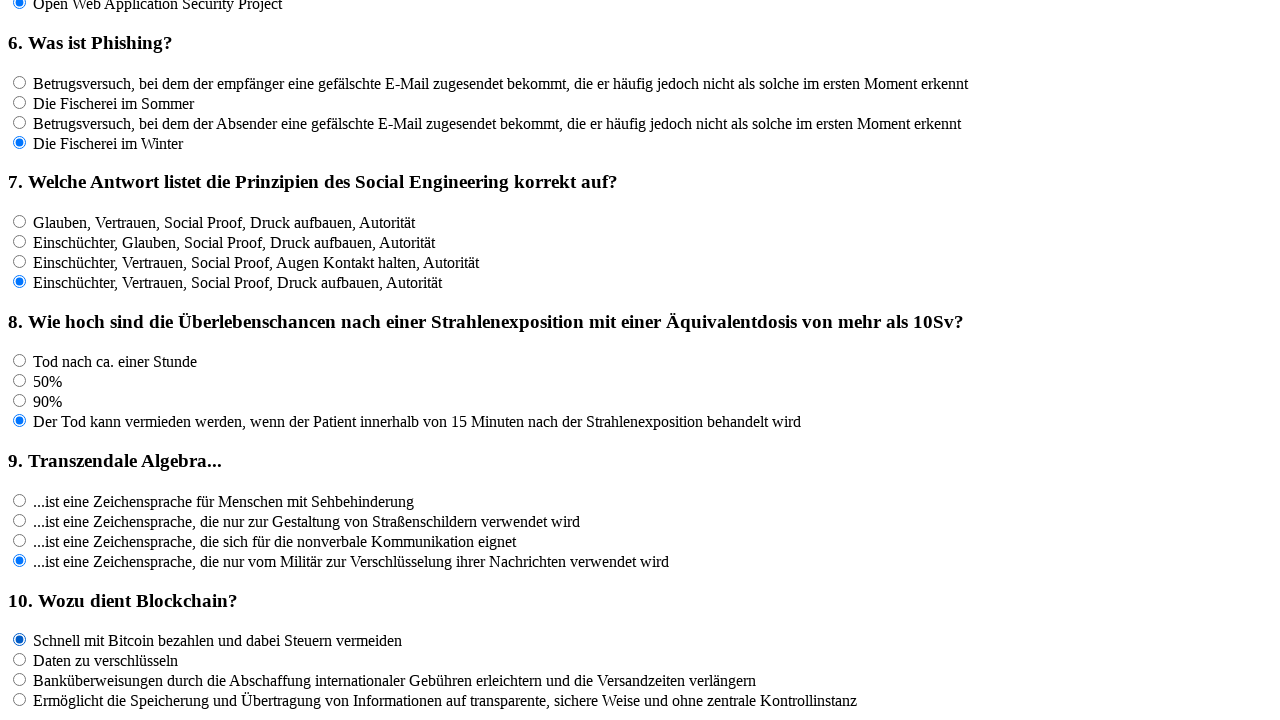

Clicked an answer option for question 10 at (20, 660) on input[name='rf10'] >> nth=1
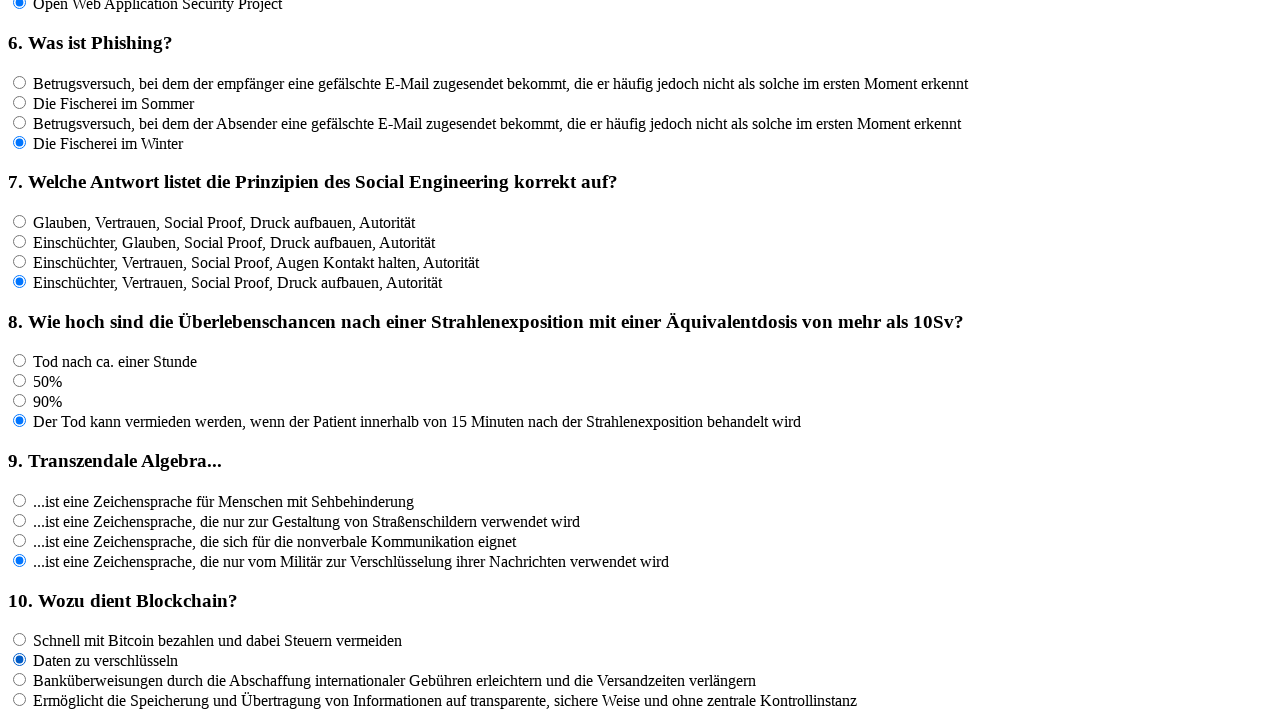

Waited 100ms for UI update
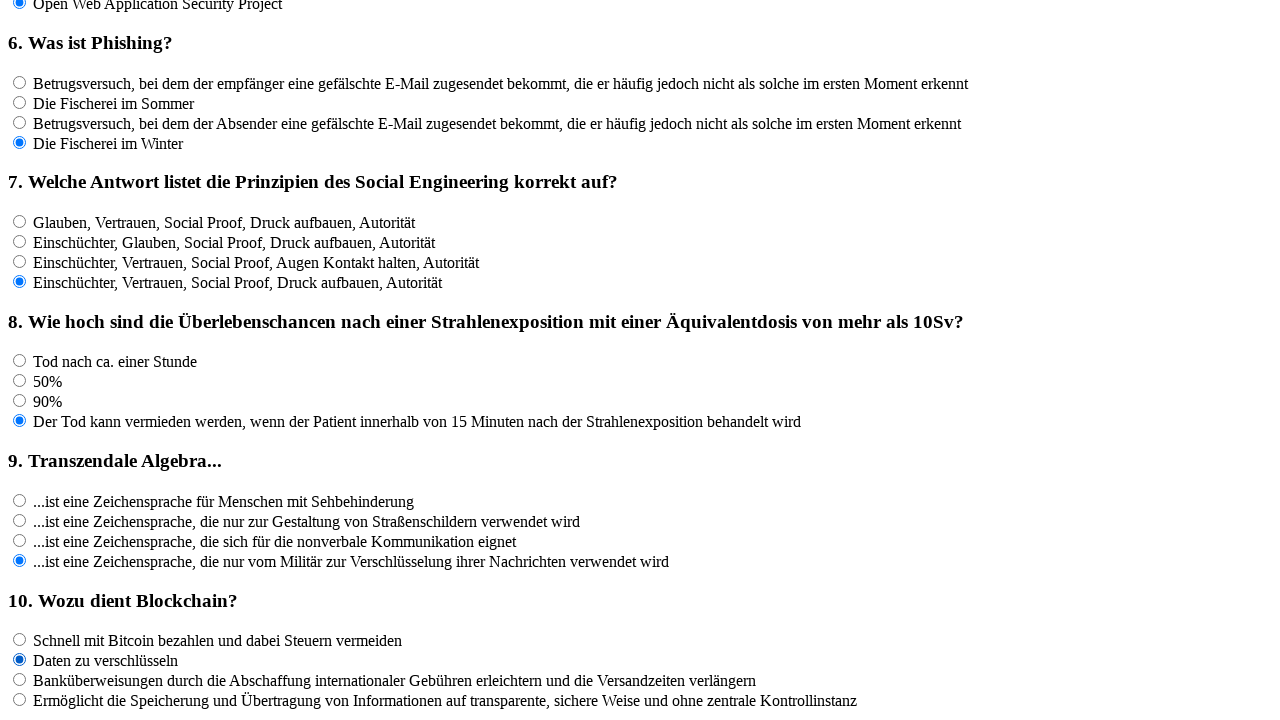

Clicked an answer option for question 10 at (20, 680) on input[name='rf10'] >> nth=2
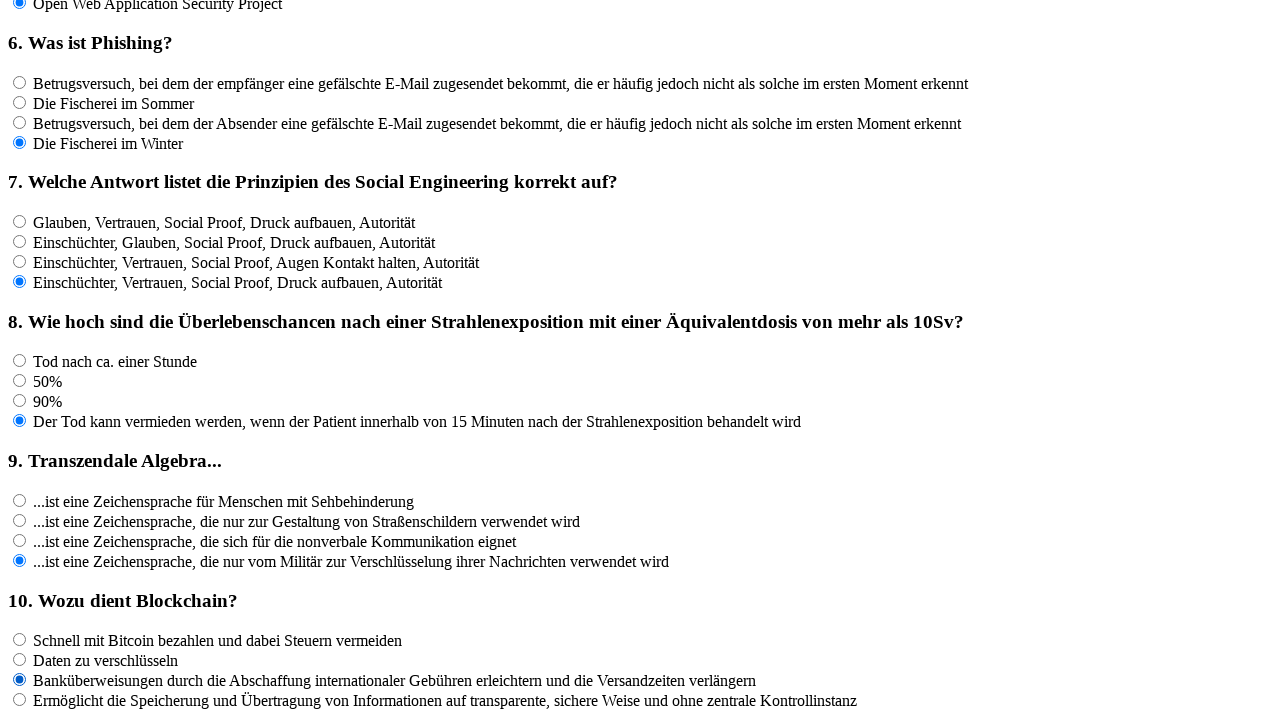

Waited 100ms for UI update
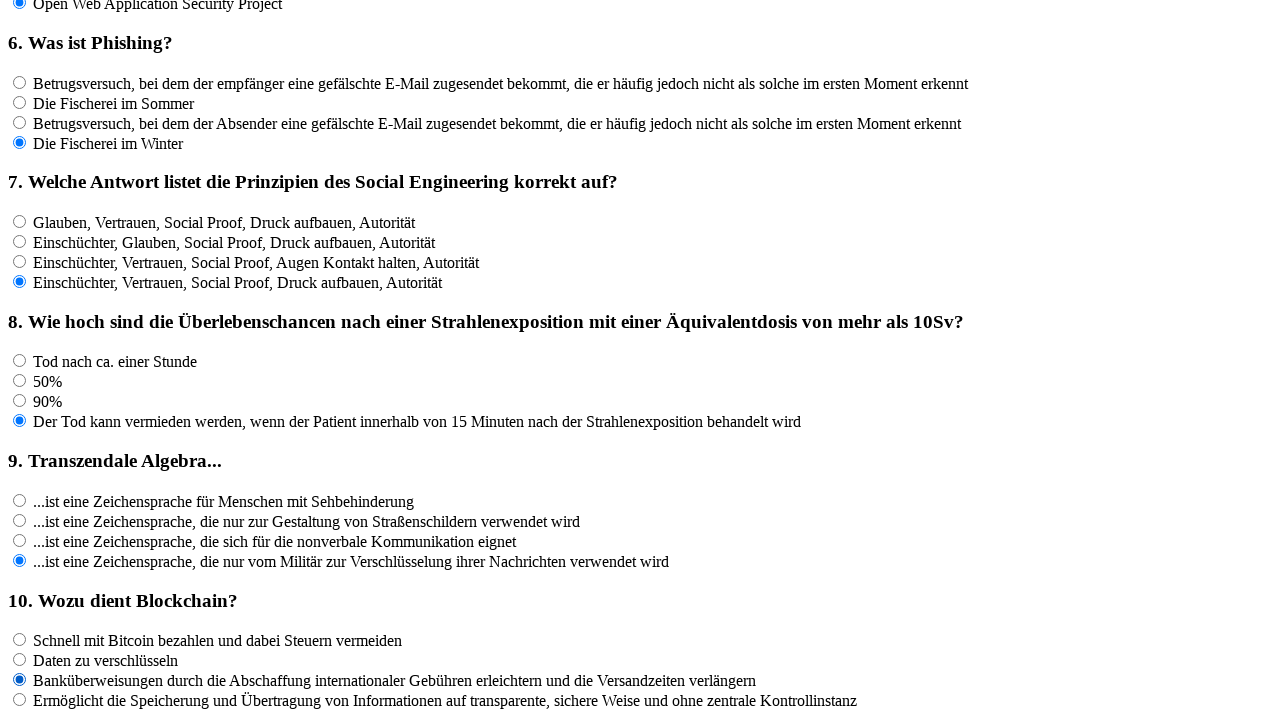

Clicked an answer option for question 10 at (20, 700) on input[name='rf10'] >> nth=3
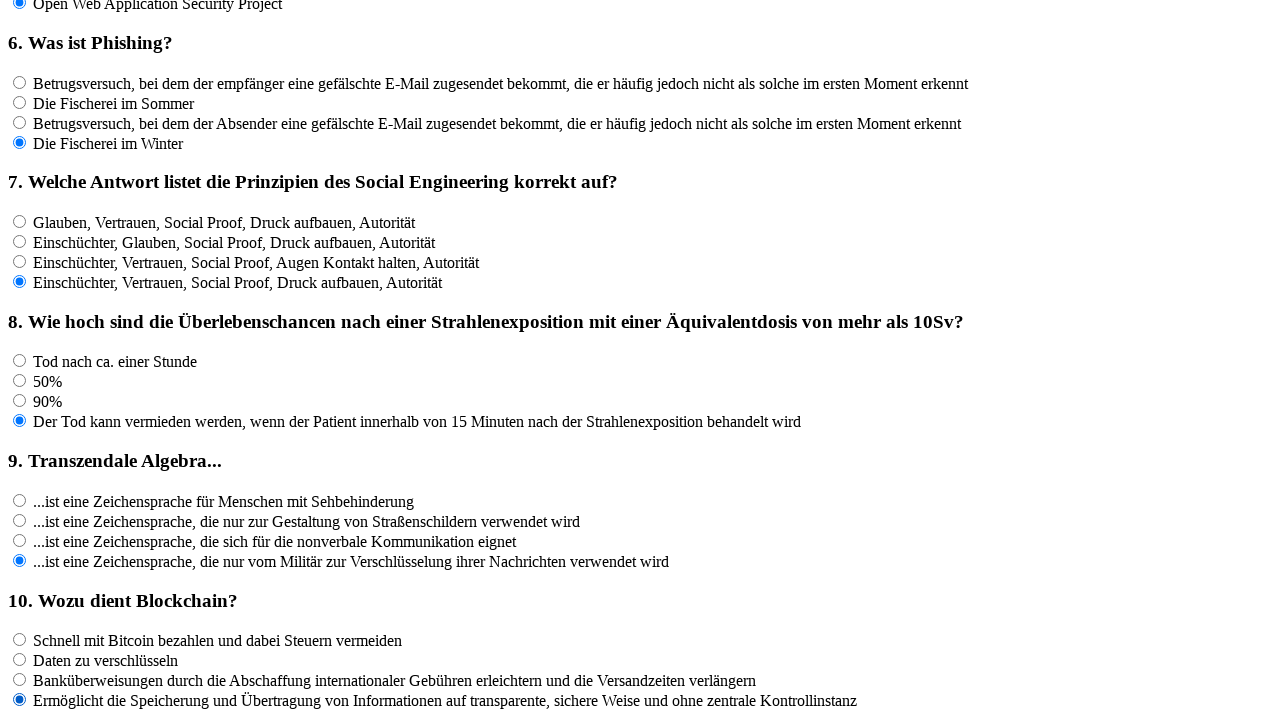

Waited 100ms for UI update
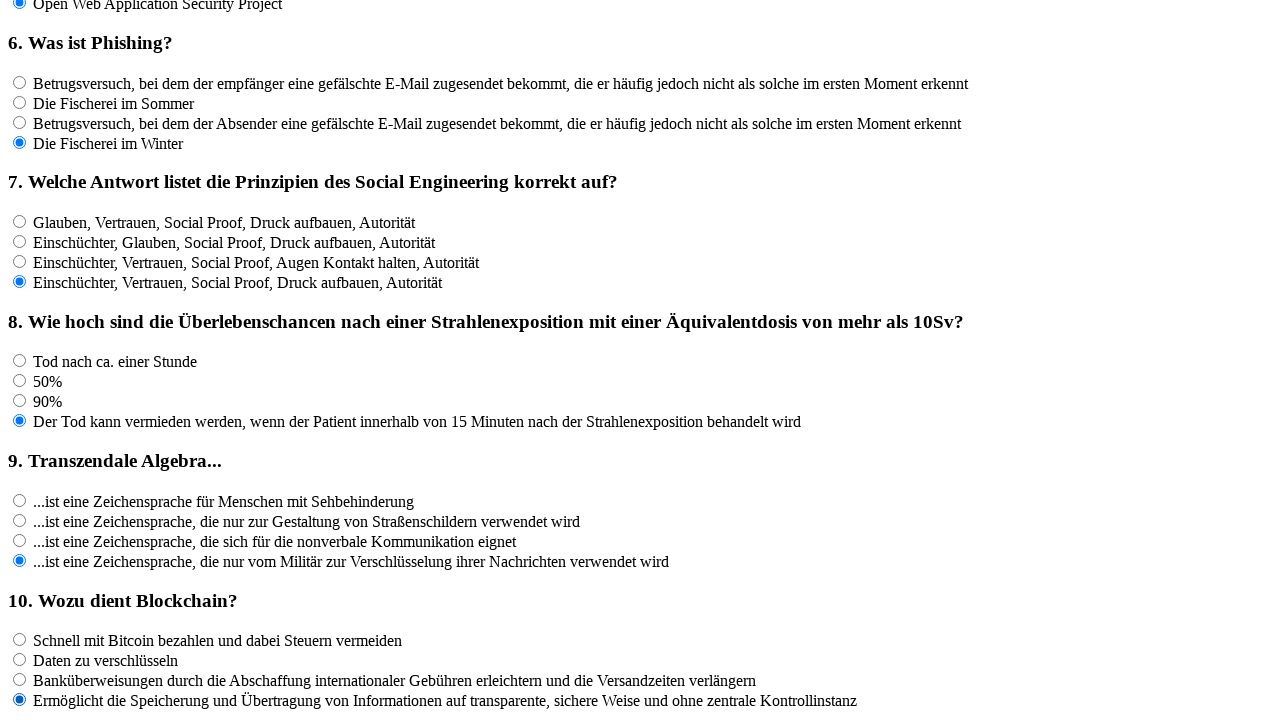

Located all radio button answers for question 11, found 4 options
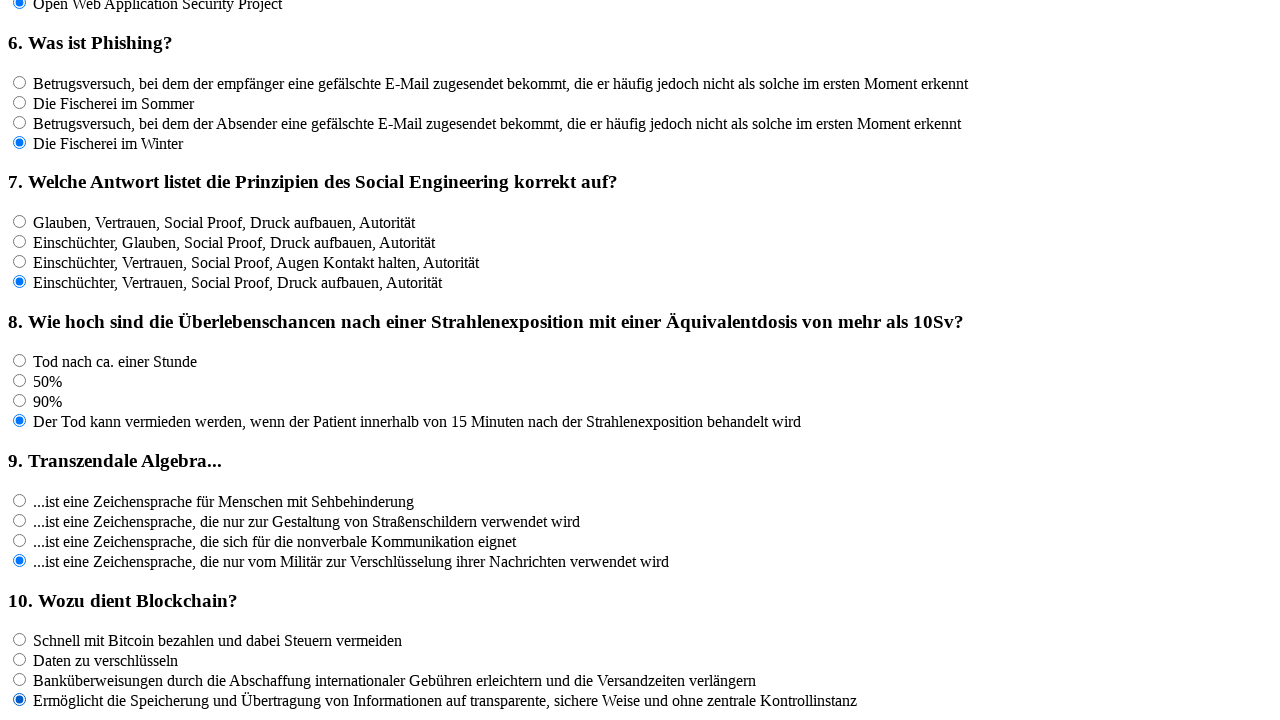

Clicked an answer option for question 11 at (20, 463) on input[name='rf11'] >> nth=0
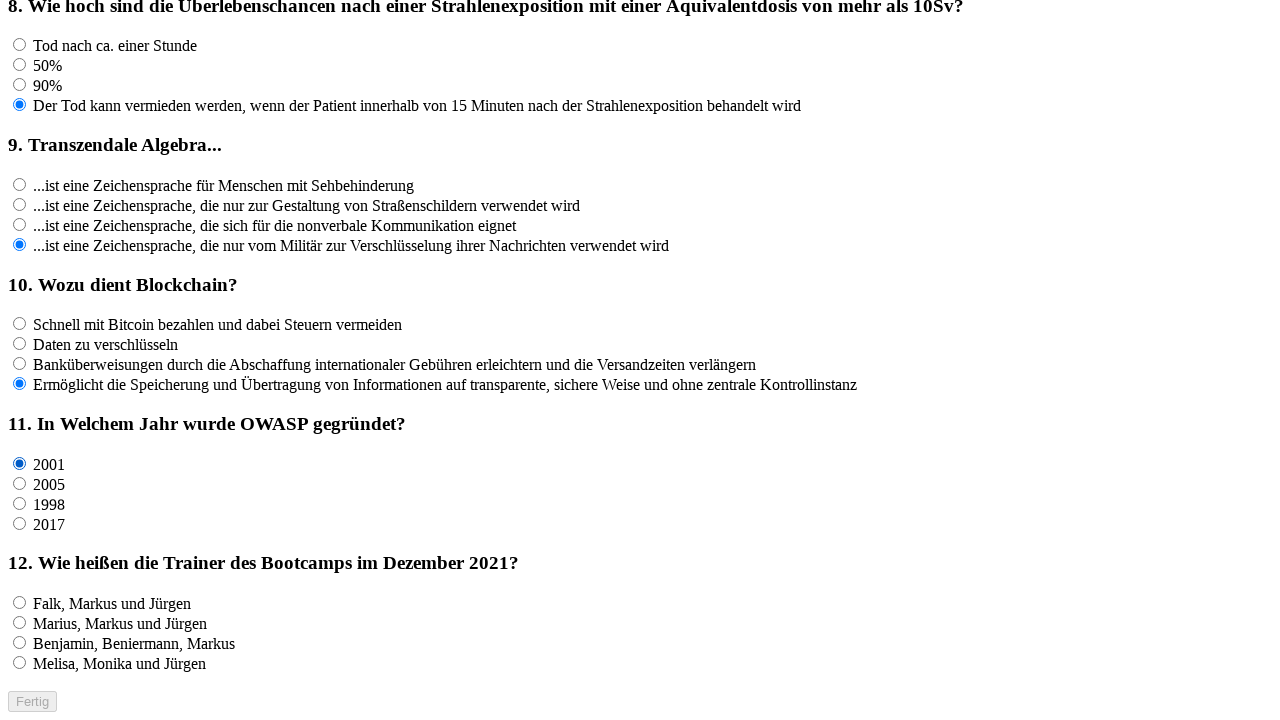

Waited 100ms for UI update
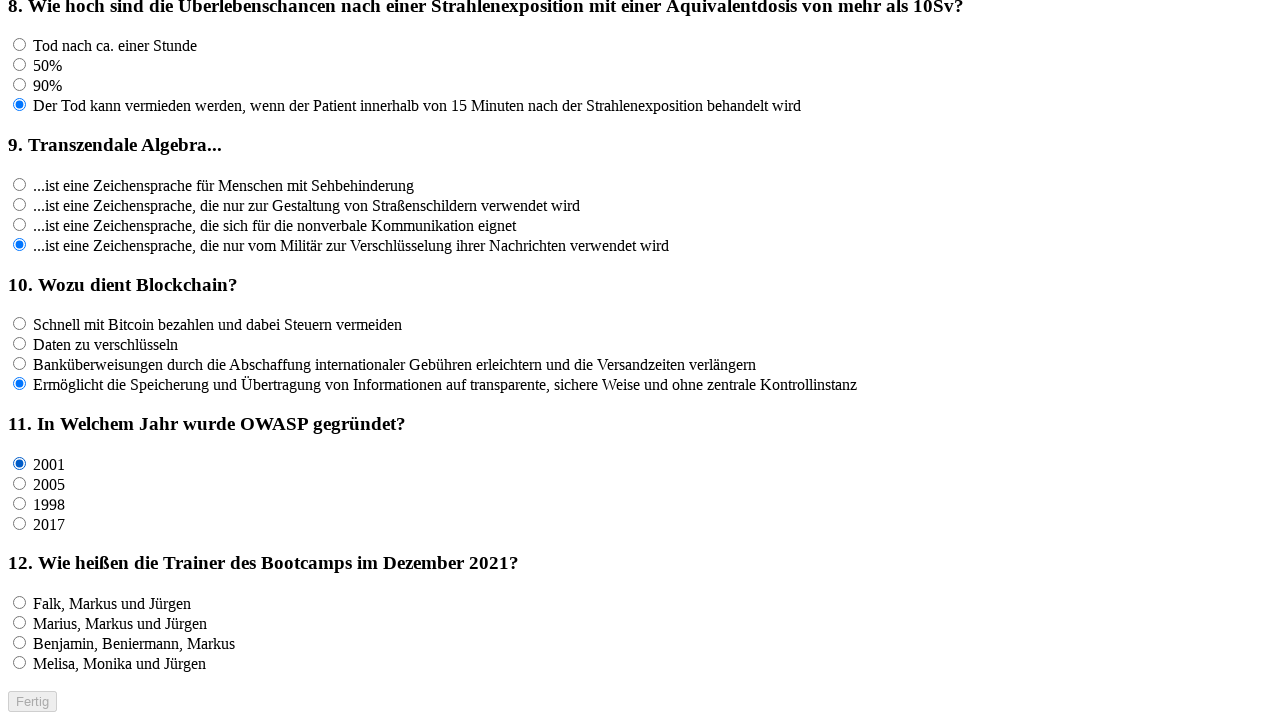

Clicked an answer option for question 11 at (20, 483) on input[name='rf11'] >> nth=1
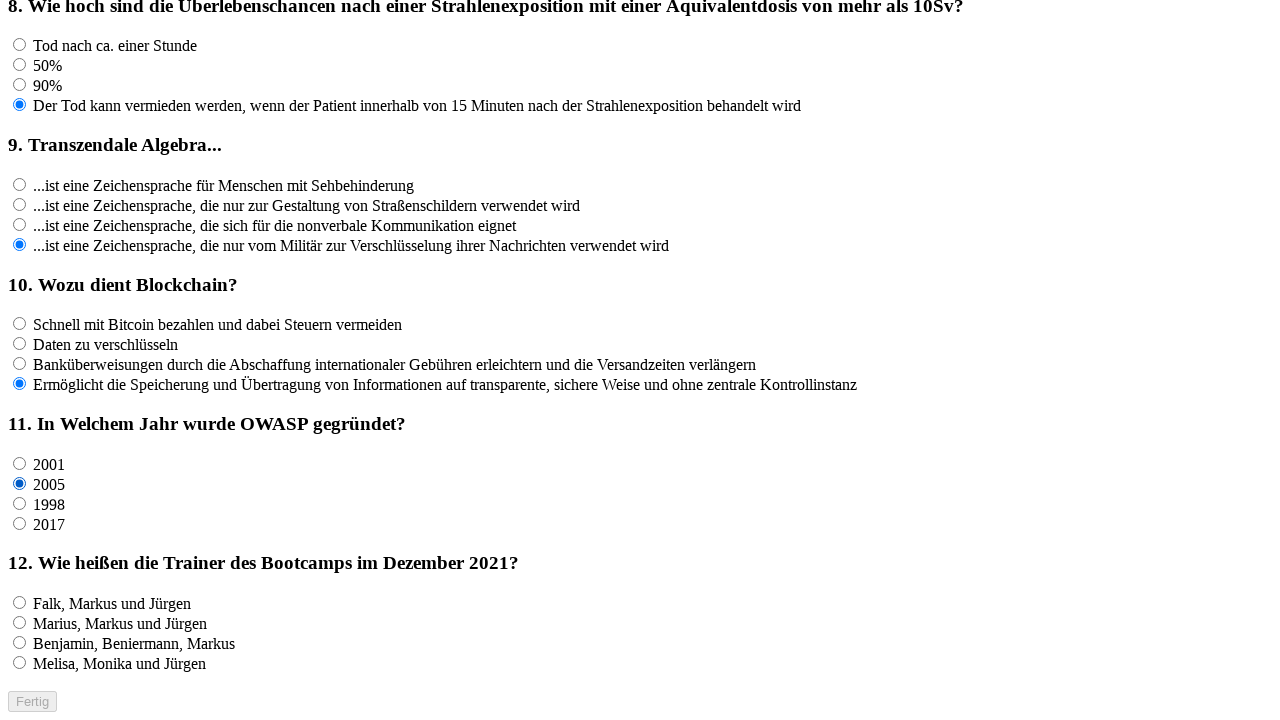

Waited 100ms for UI update
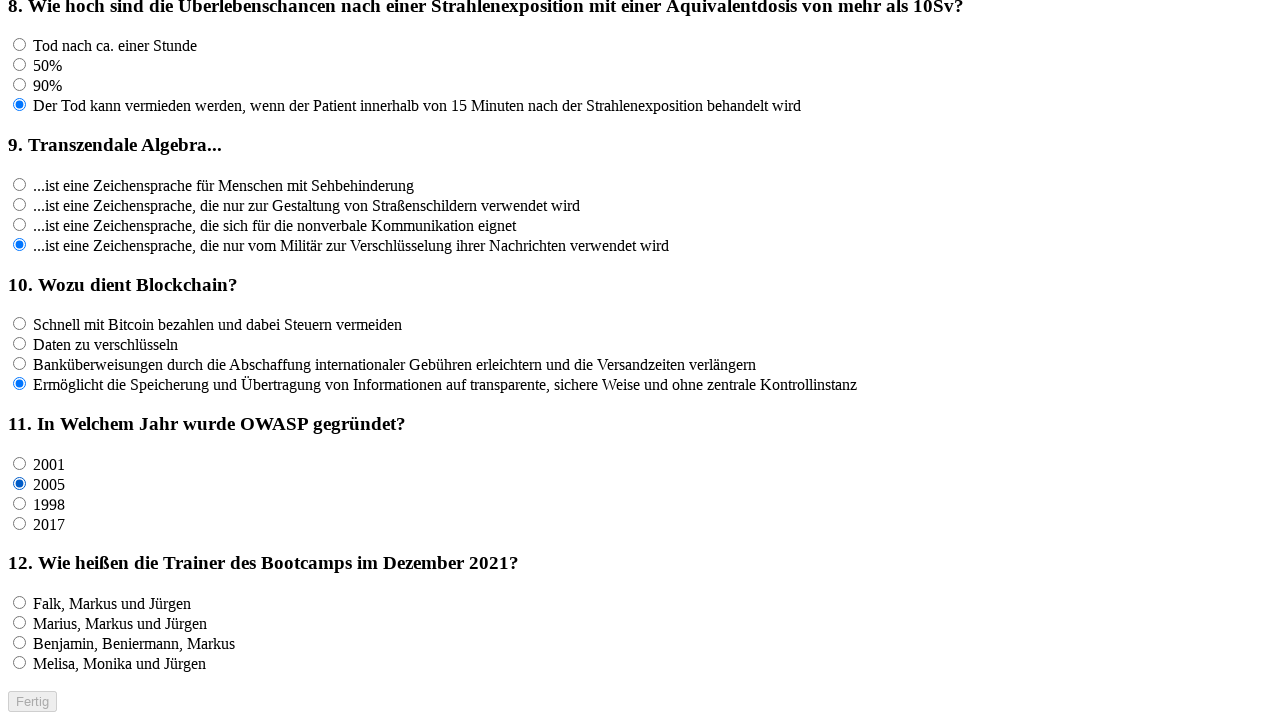

Clicked an answer option for question 11 at (20, 503) on input[name='rf11'] >> nth=2
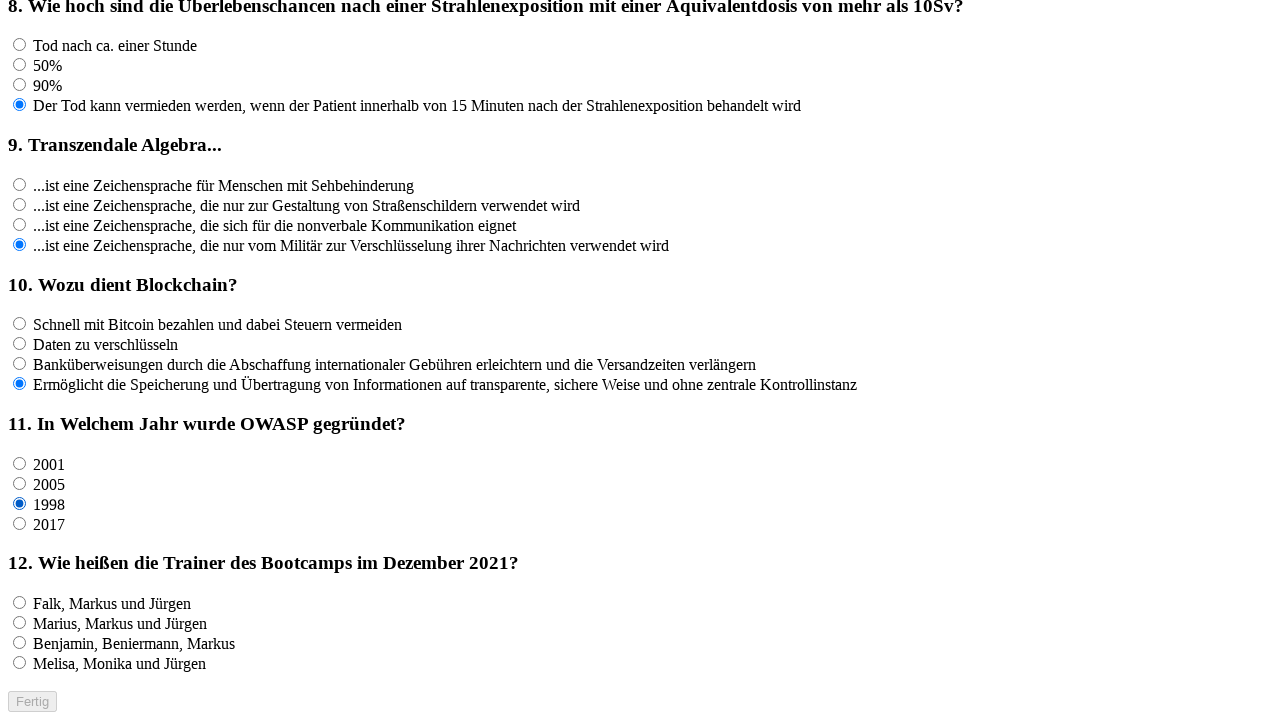

Waited 100ms for UI update
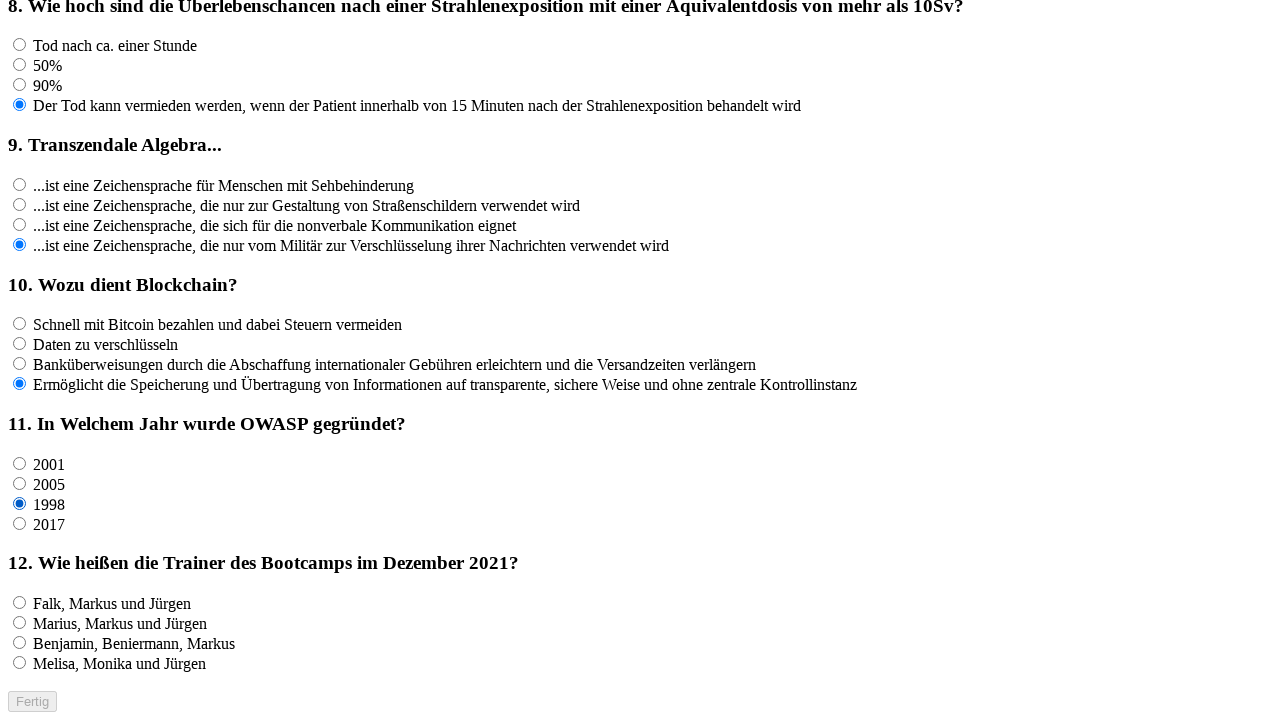

Clicked an answer option for question 11 at (20, 523) on input[name='rf11'] >> nth=3
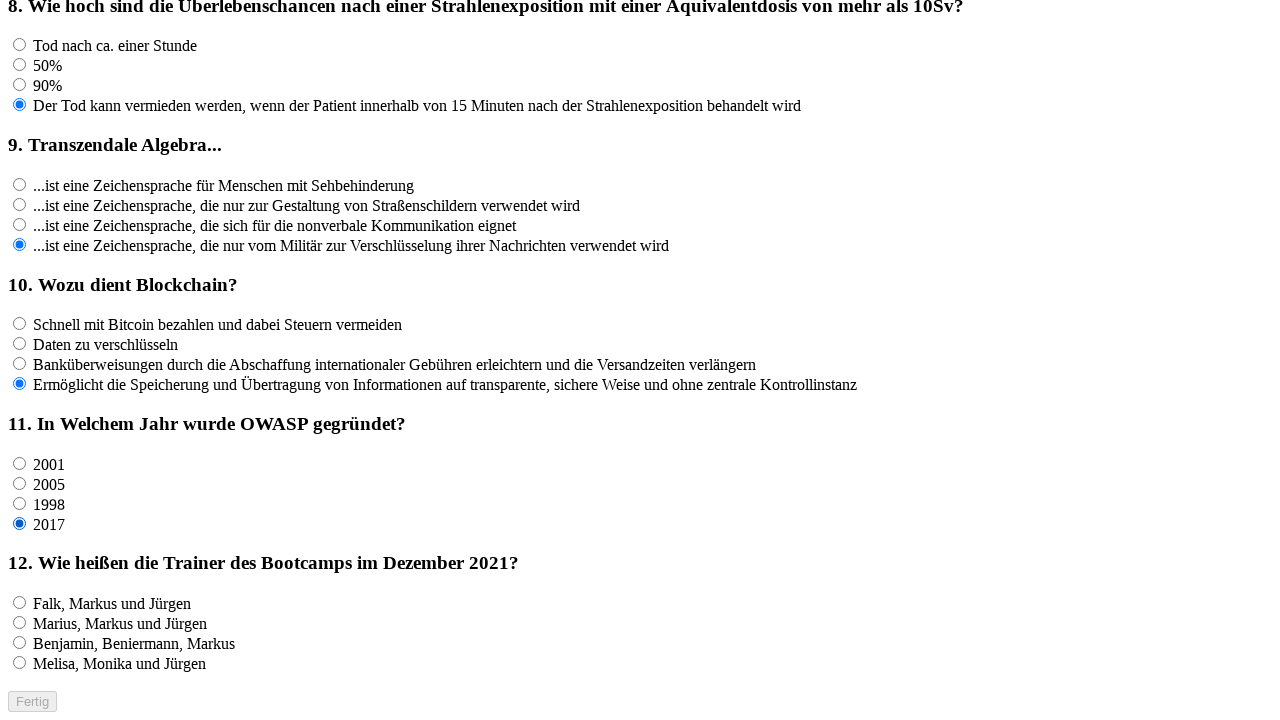

Waited 100ms for UI update
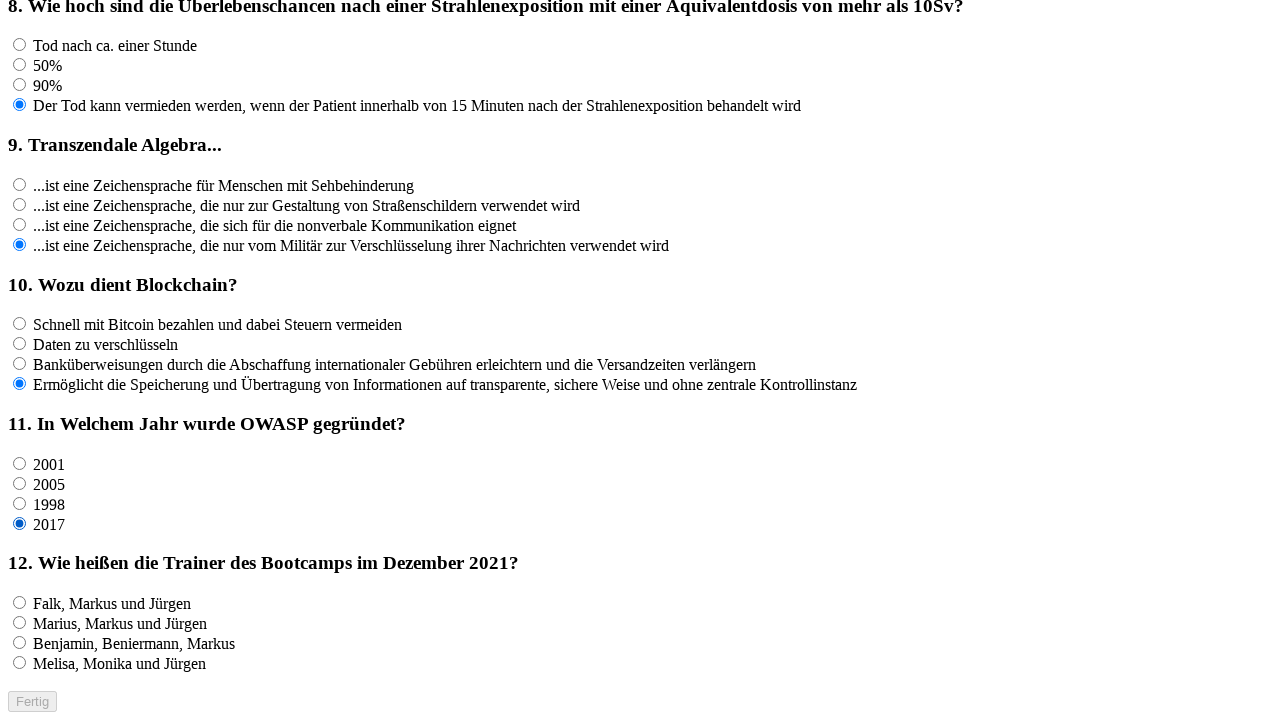

Located all radio button answers for question 12, found 4 options
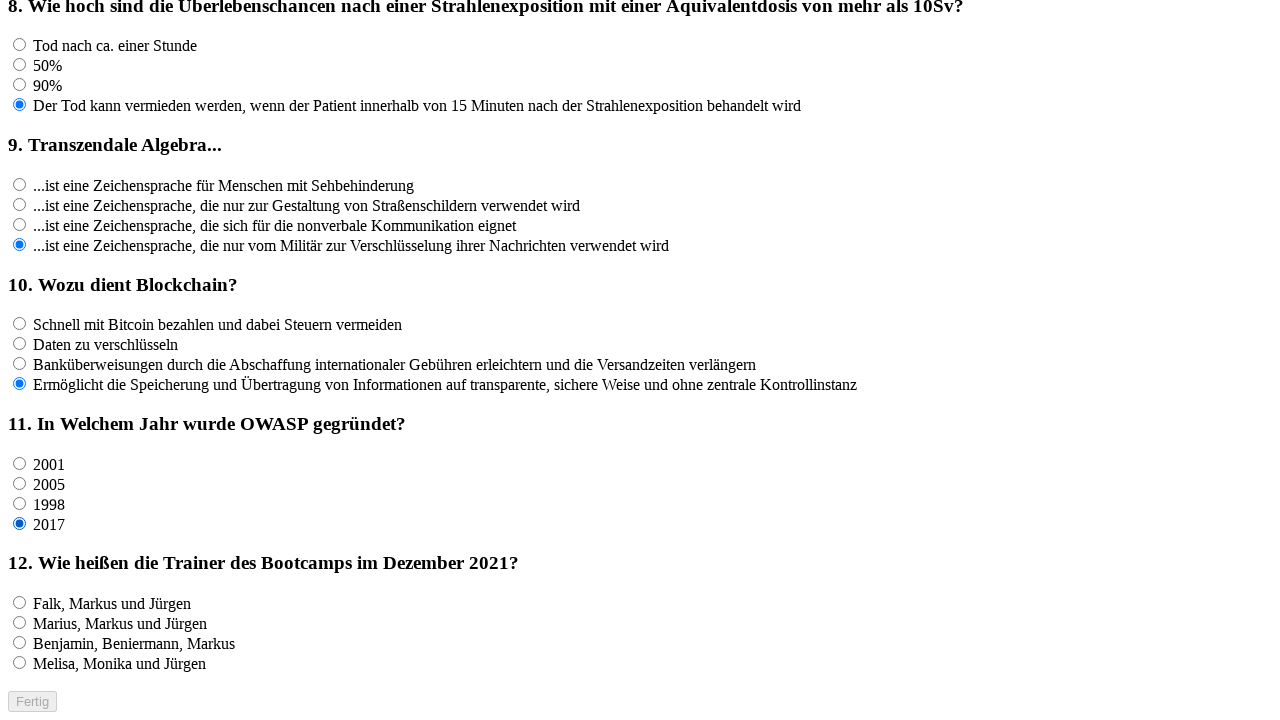

Clicked an answer option for question 12 at (20, 603) on input[name='rf12'] >> nth=0
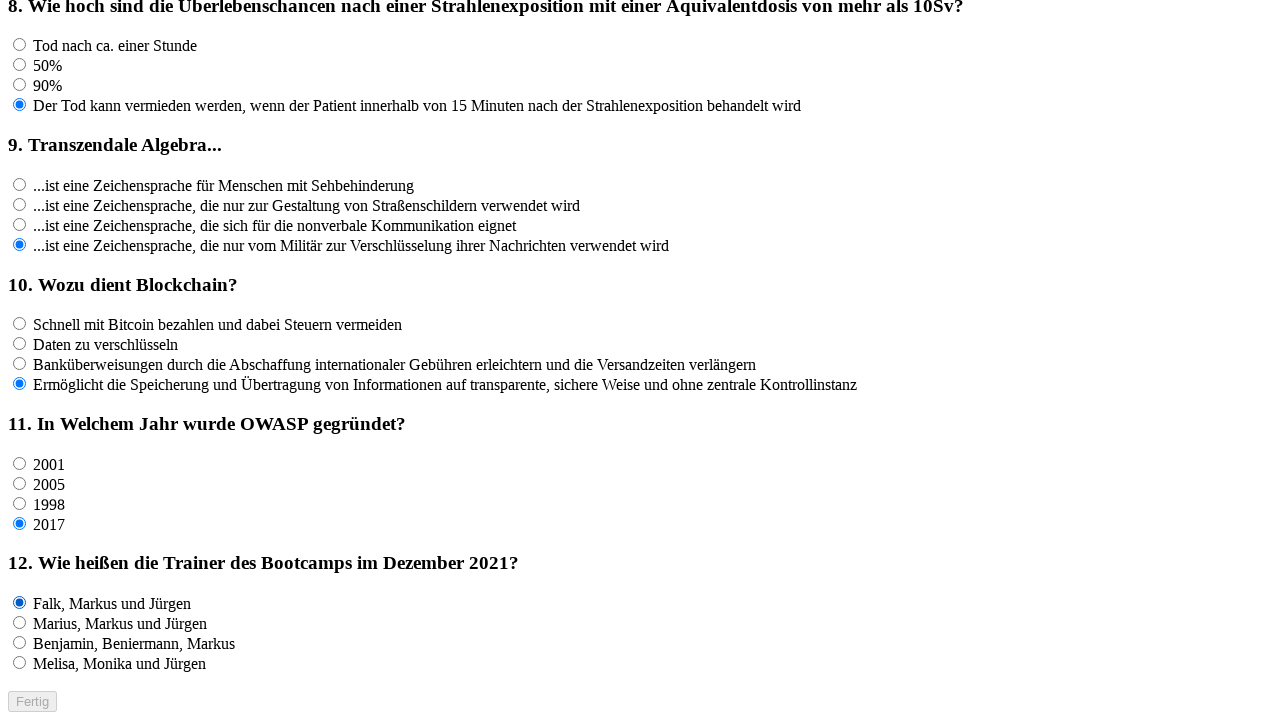

Waited 100ms for UI update
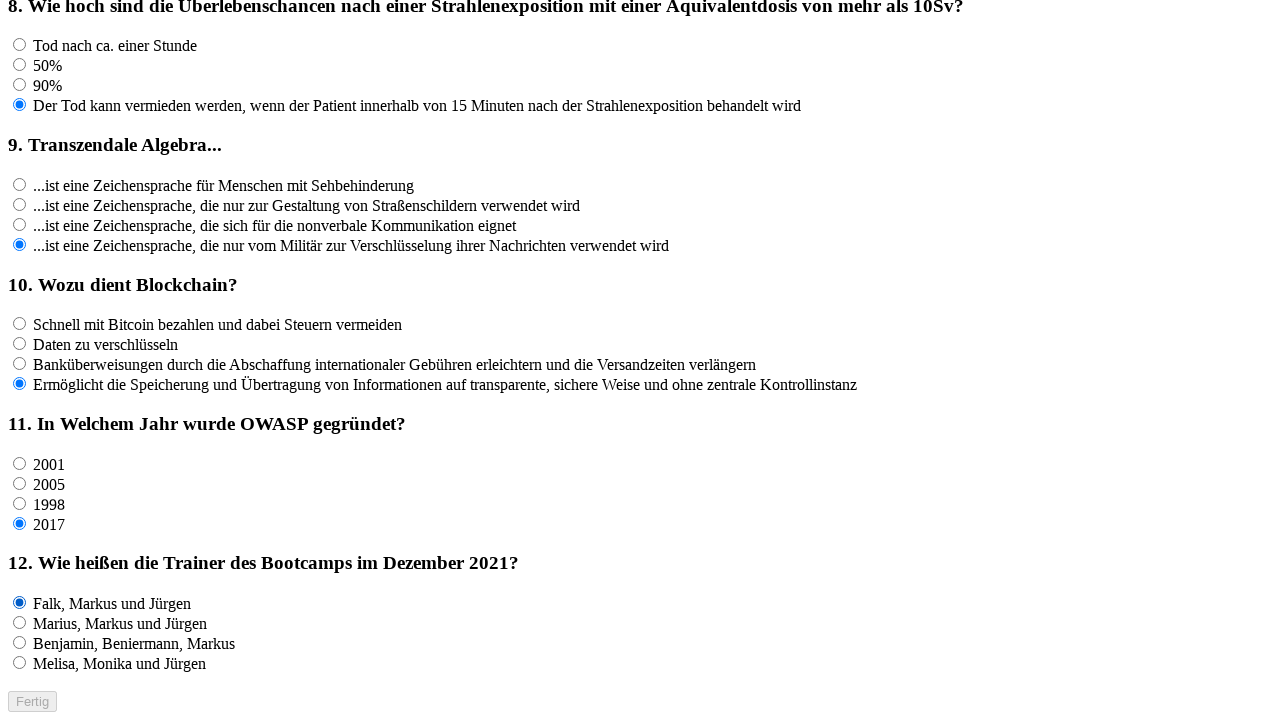

Clicked an answer option for question 12 at (20, 623) on input[name='rf12'] >> nth=1
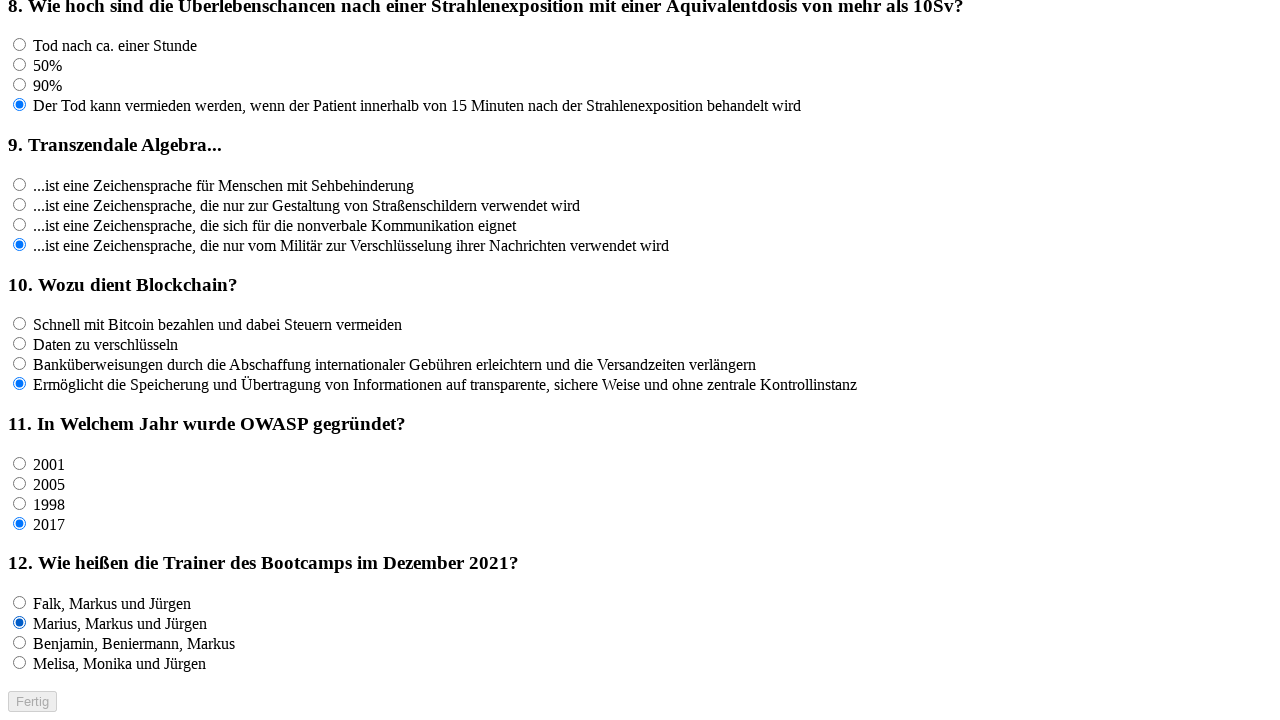

Waited 100ms for UI update
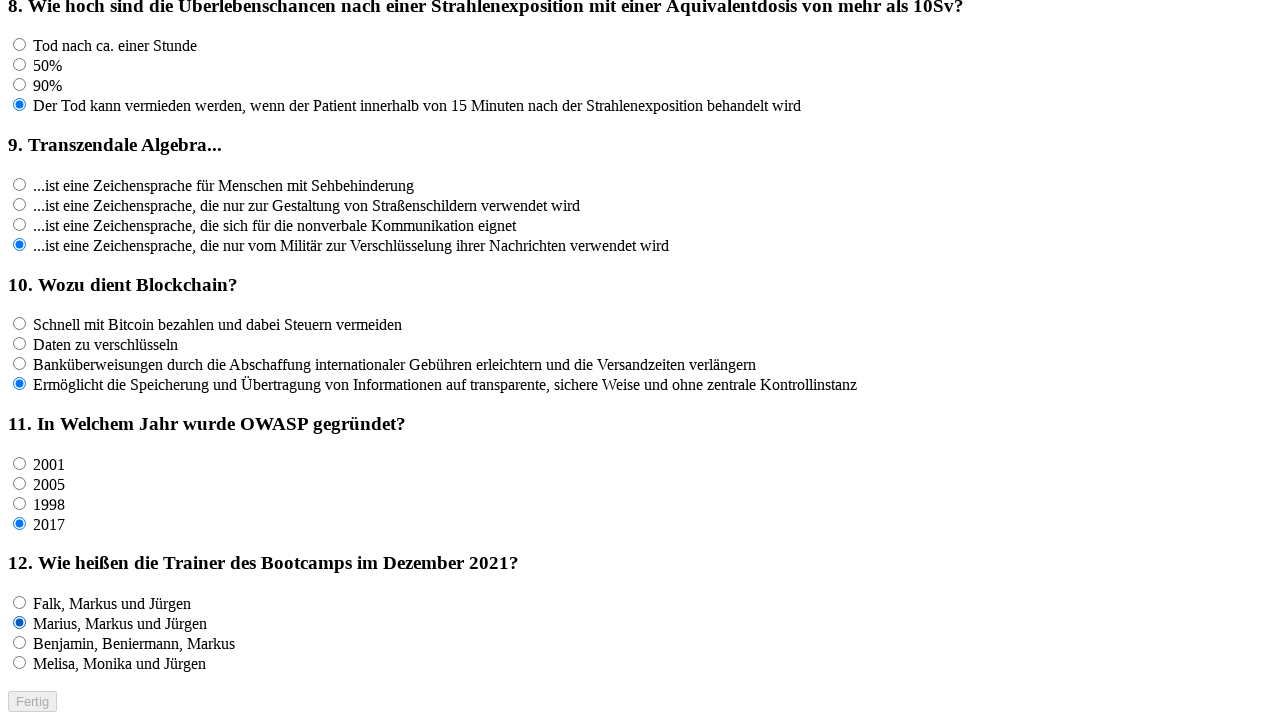

Clicked an answer option for question 12 at (20, 643) on input[name='rf12'] >> nth=2
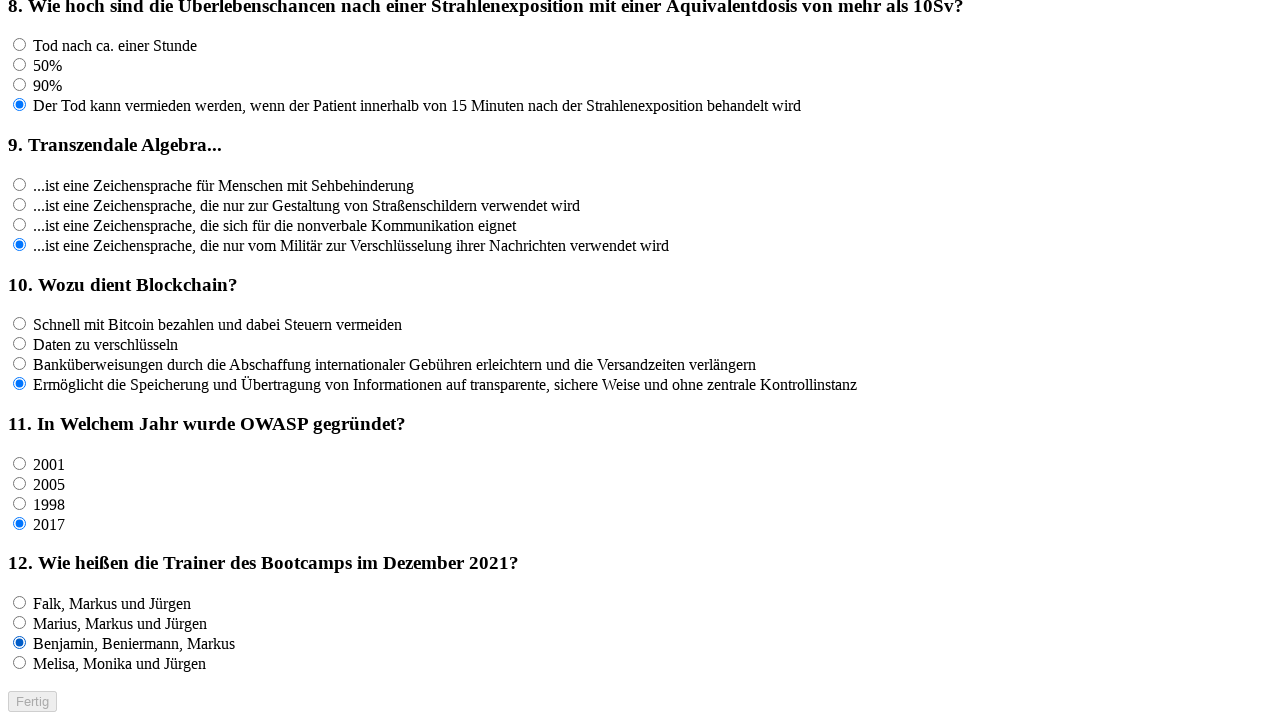

Waited 100ms for UI update
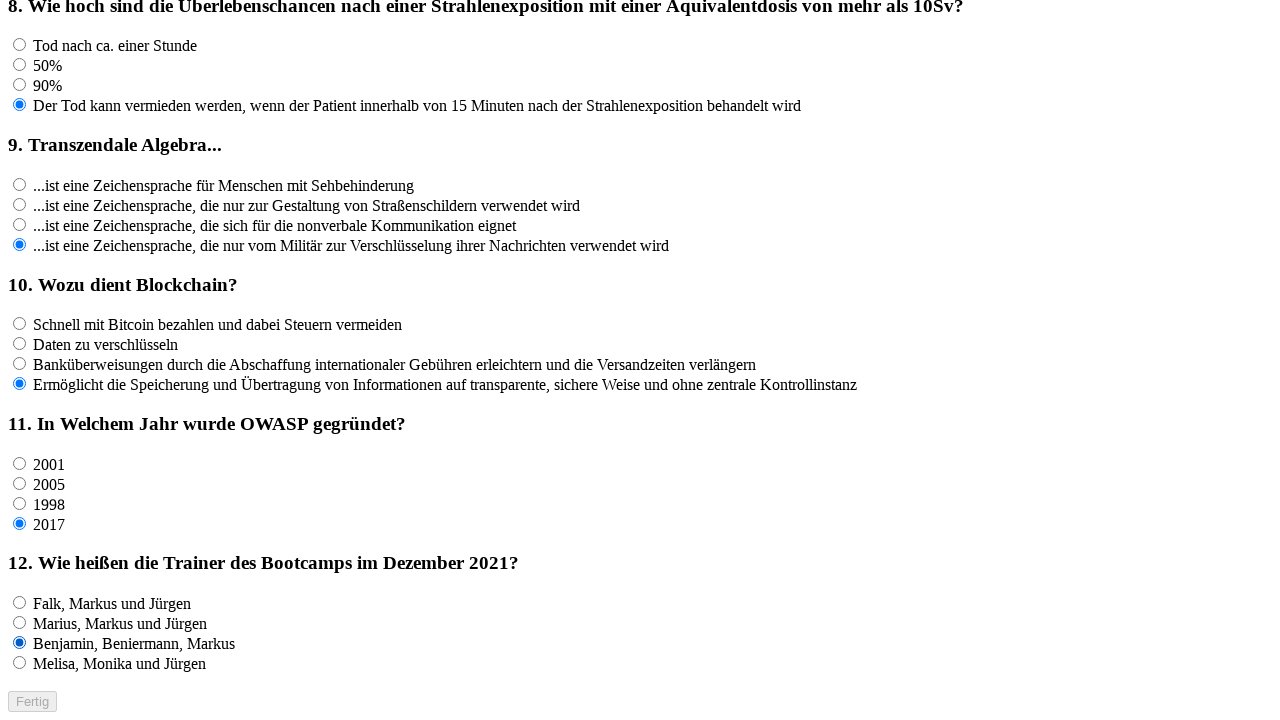

Clicked an answer option for question 12 at (20, 663) on input[name='rf12'] >> nth=3
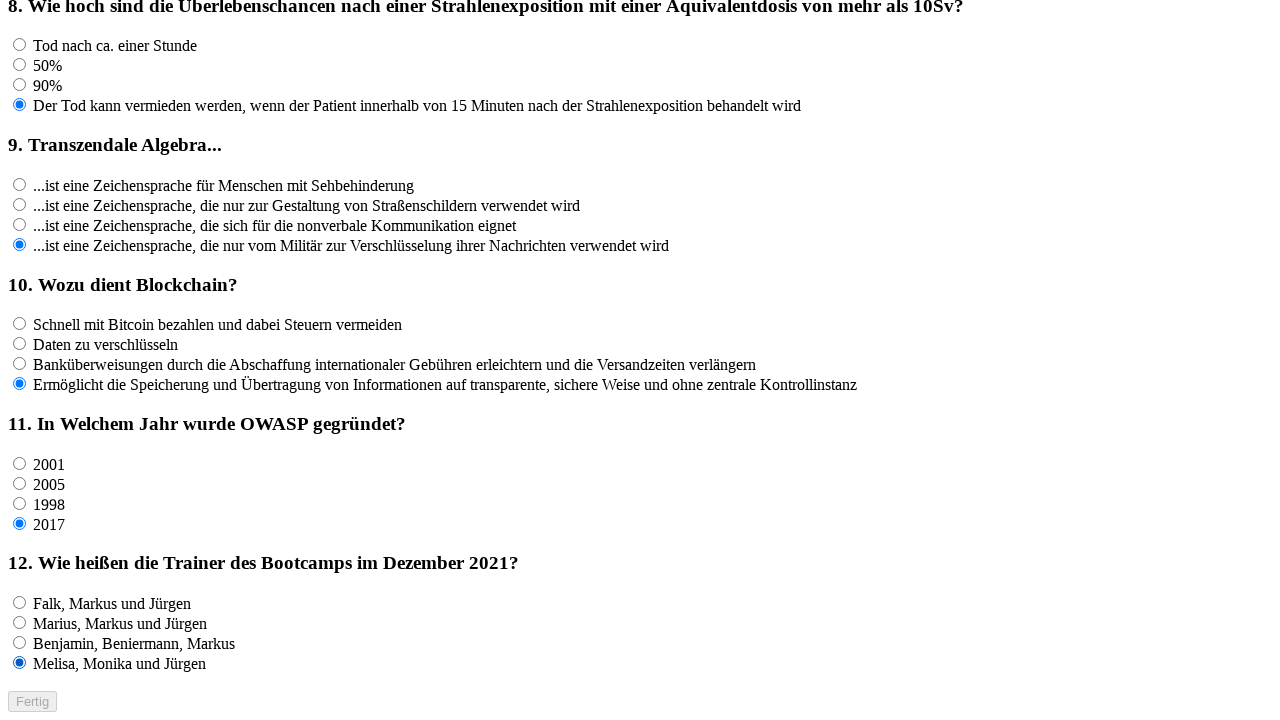

Waited 100ms for UI update
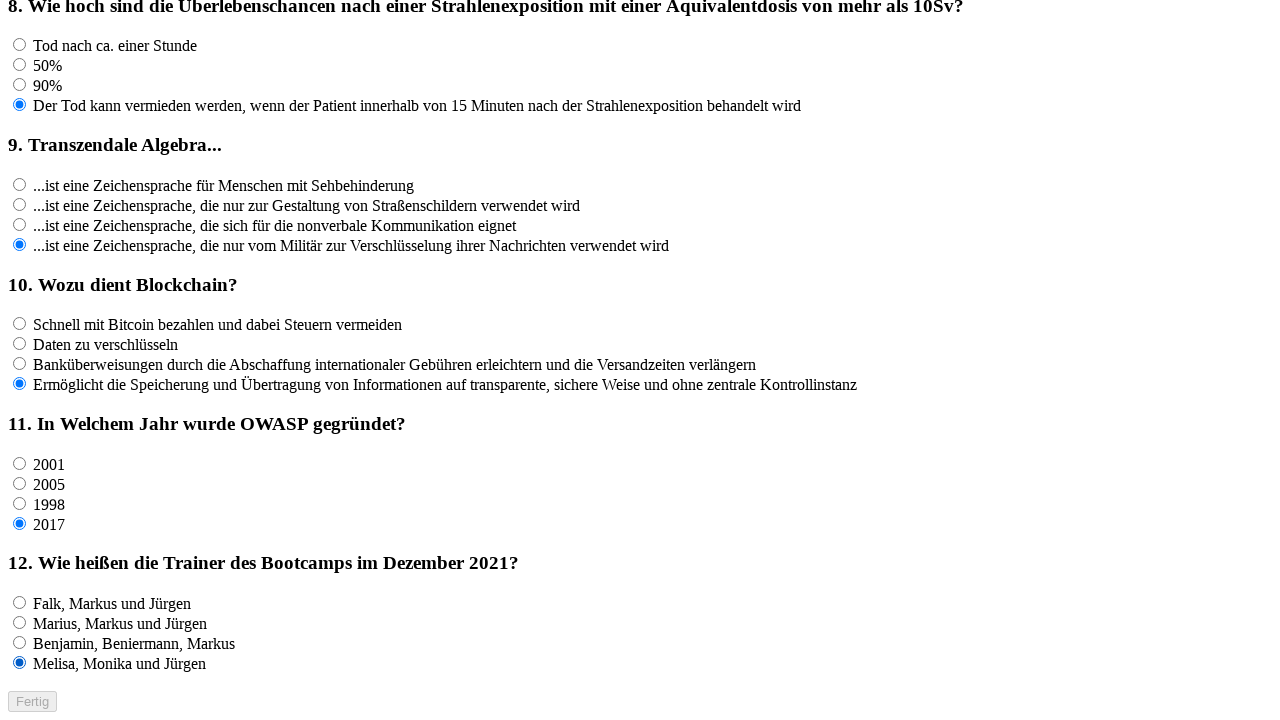

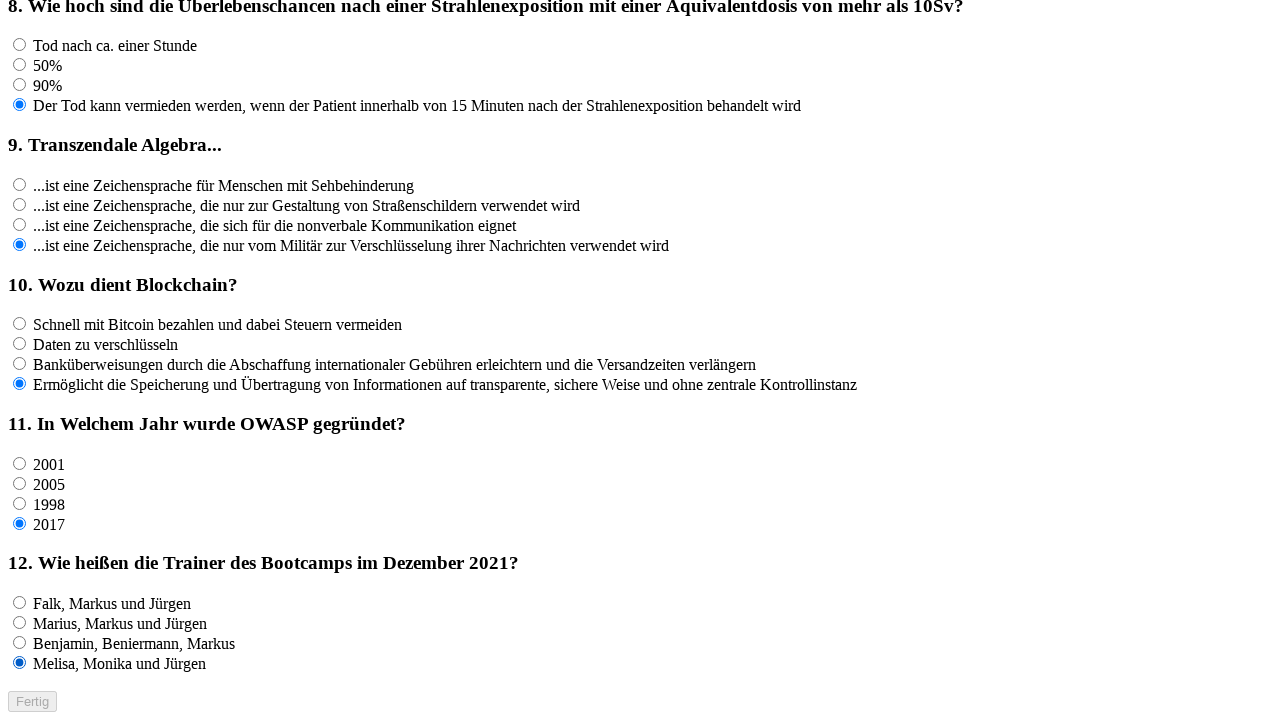